Fills all input fields on a form page with the same value and submits the form

Starting URL: http://suninjuly.github.io/huge_form.html

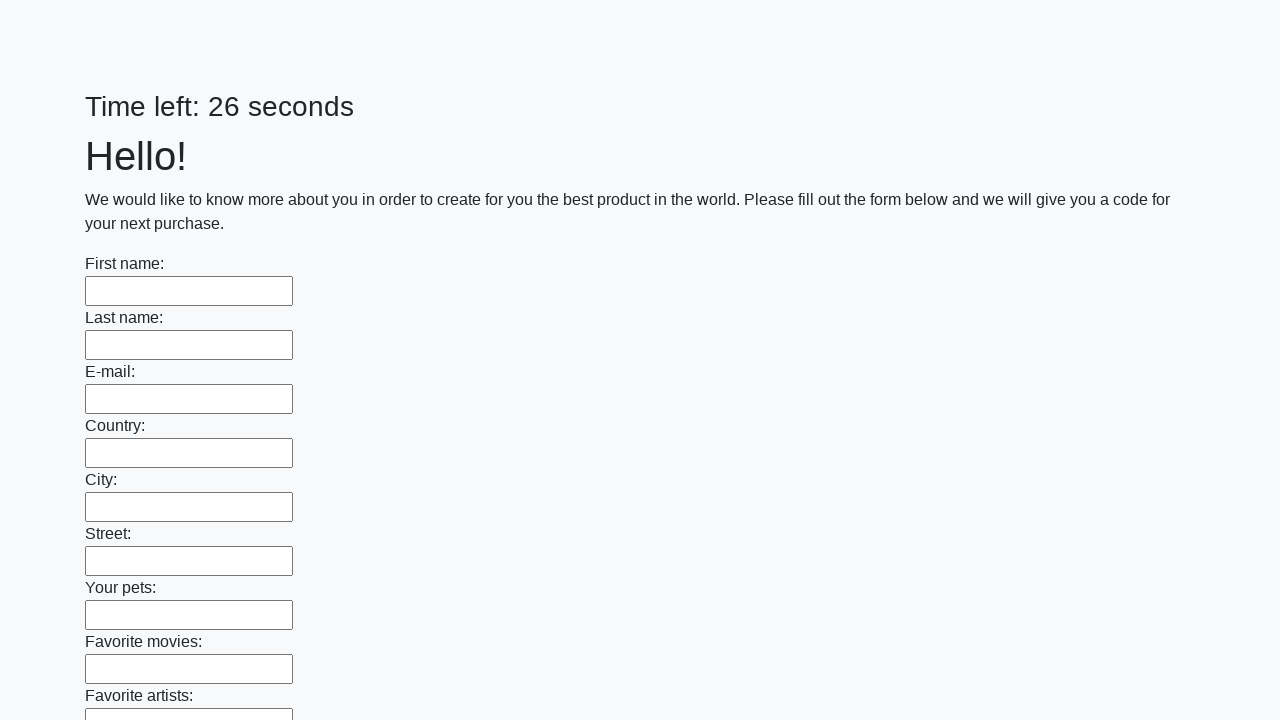

Filled input field with 'М' on input >> nth=0
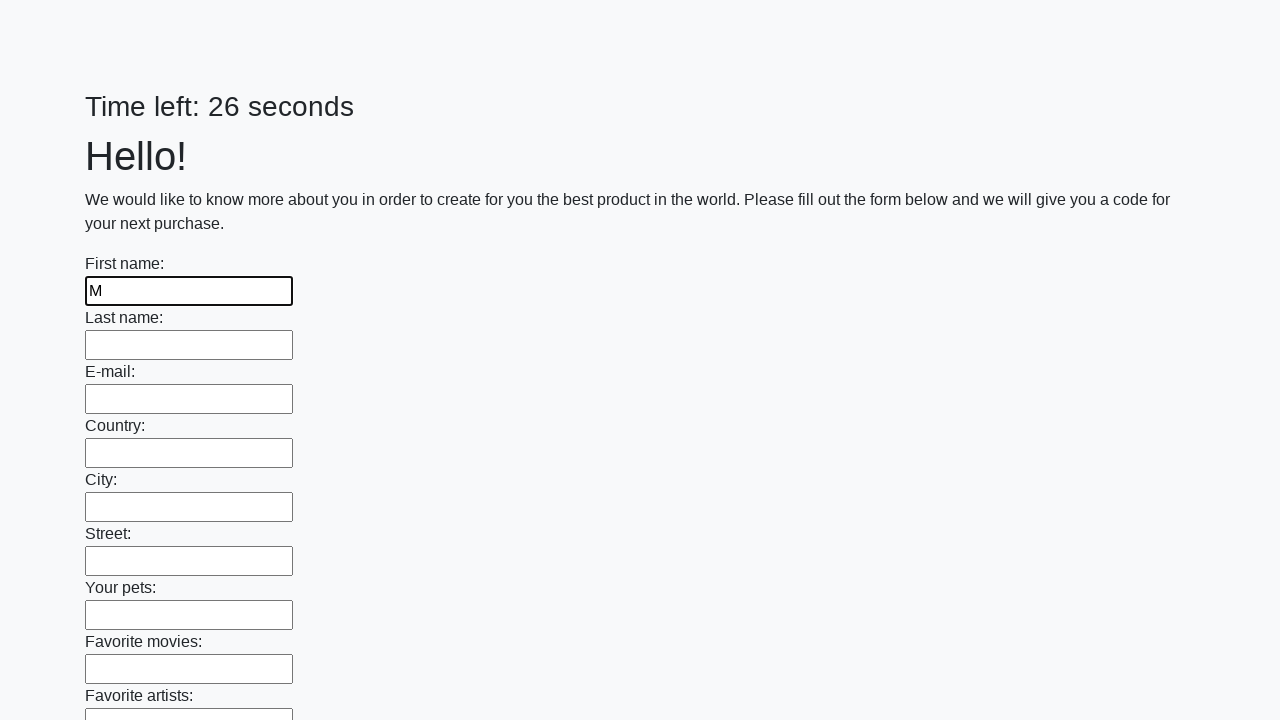

Filled input field with 'М' on input >> nth=1
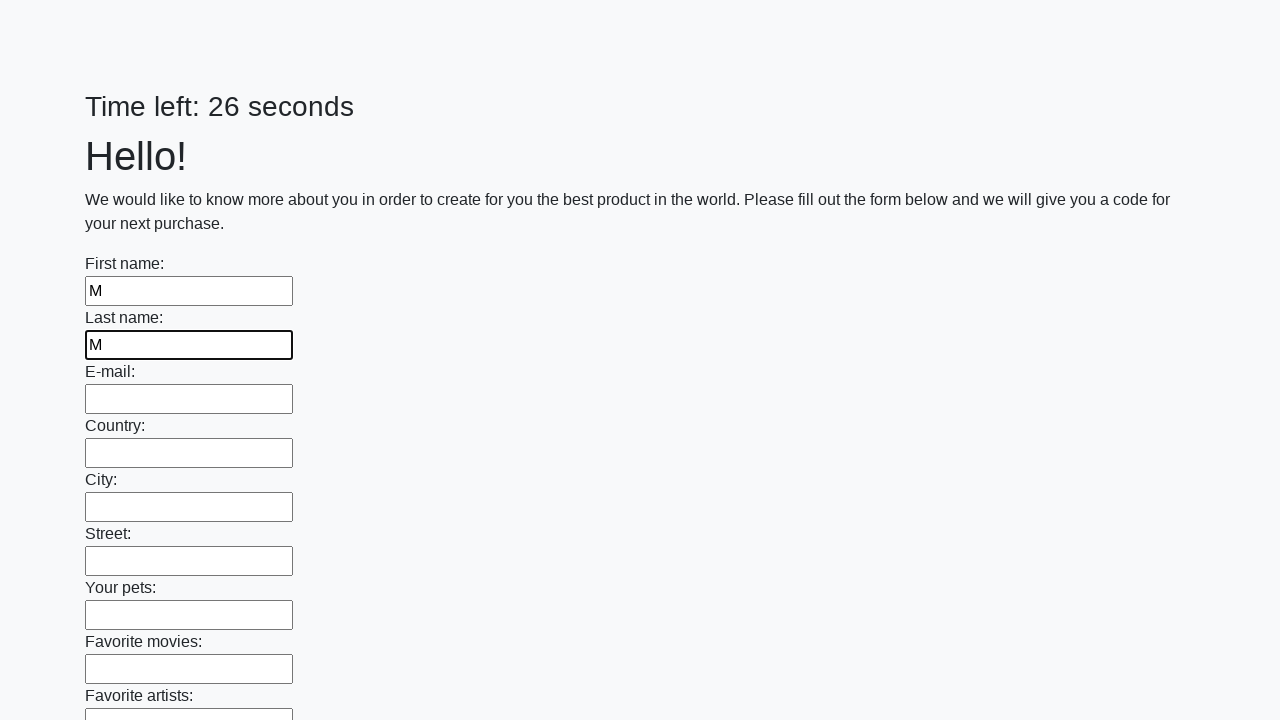

Filled input field with 'М' on input >> nth=2
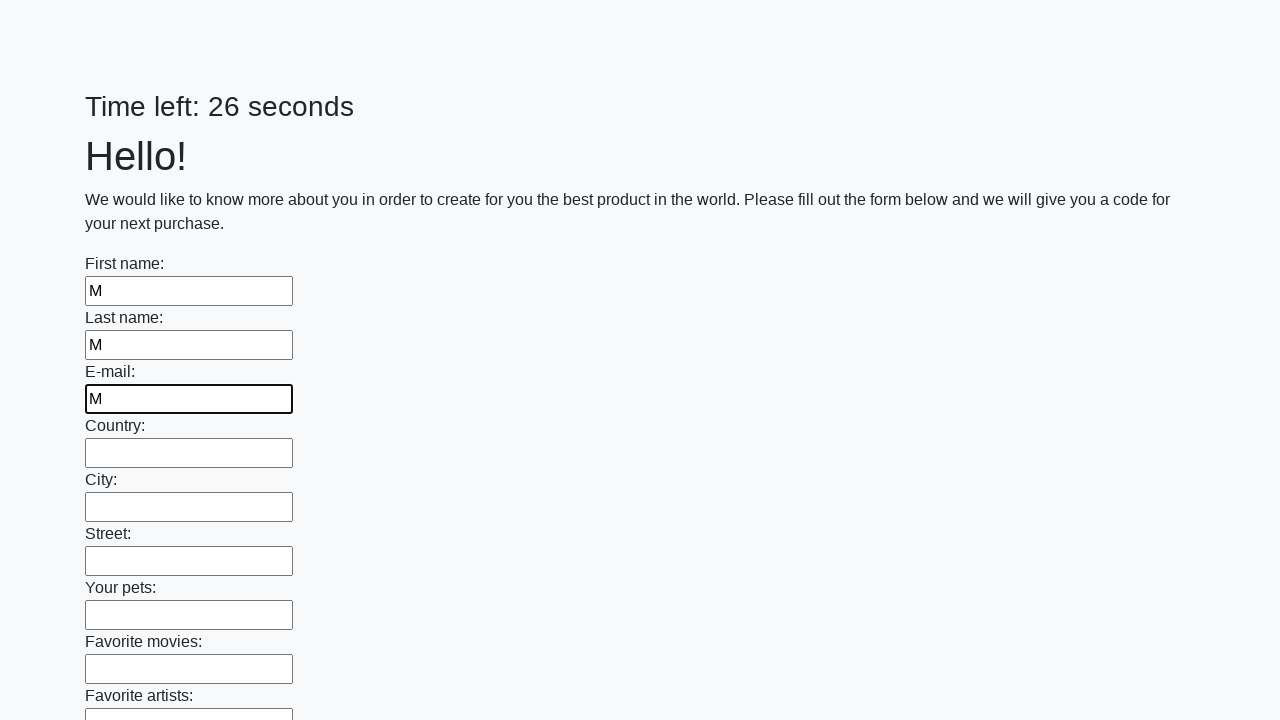

Filled input field with 'М' on input >> nth=3
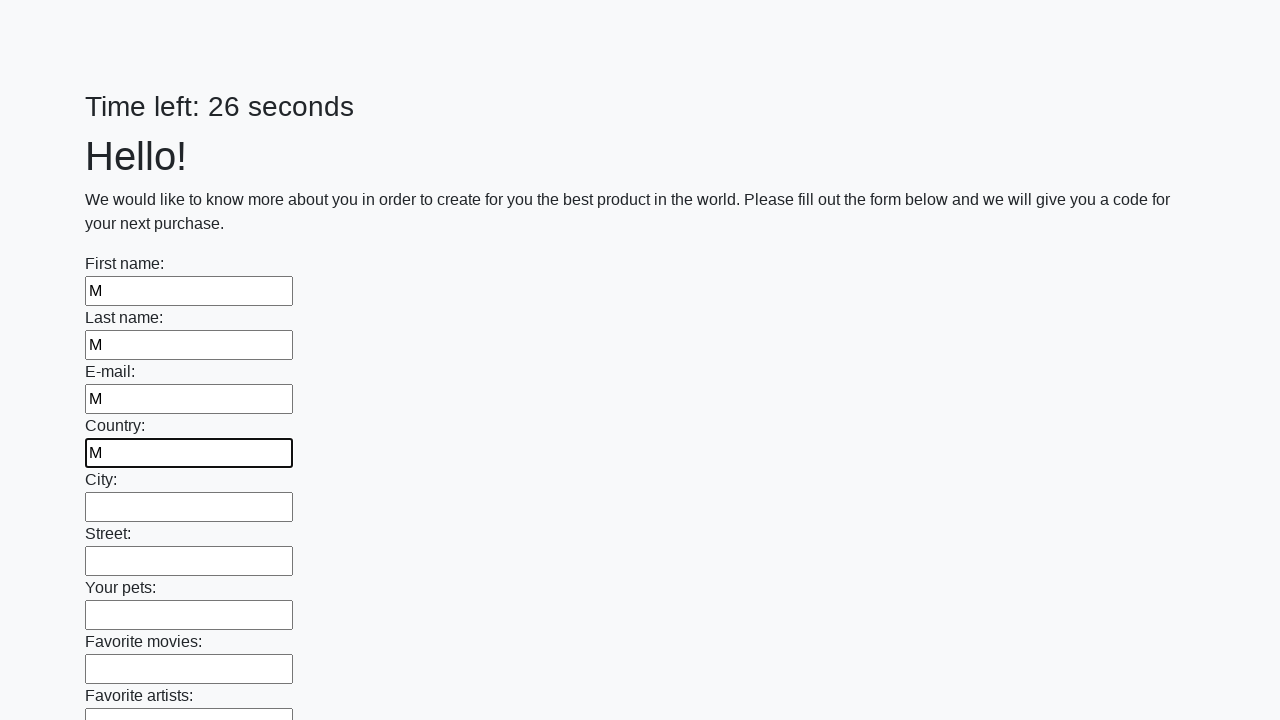

Filled input field with 'М' on input >> nth=4
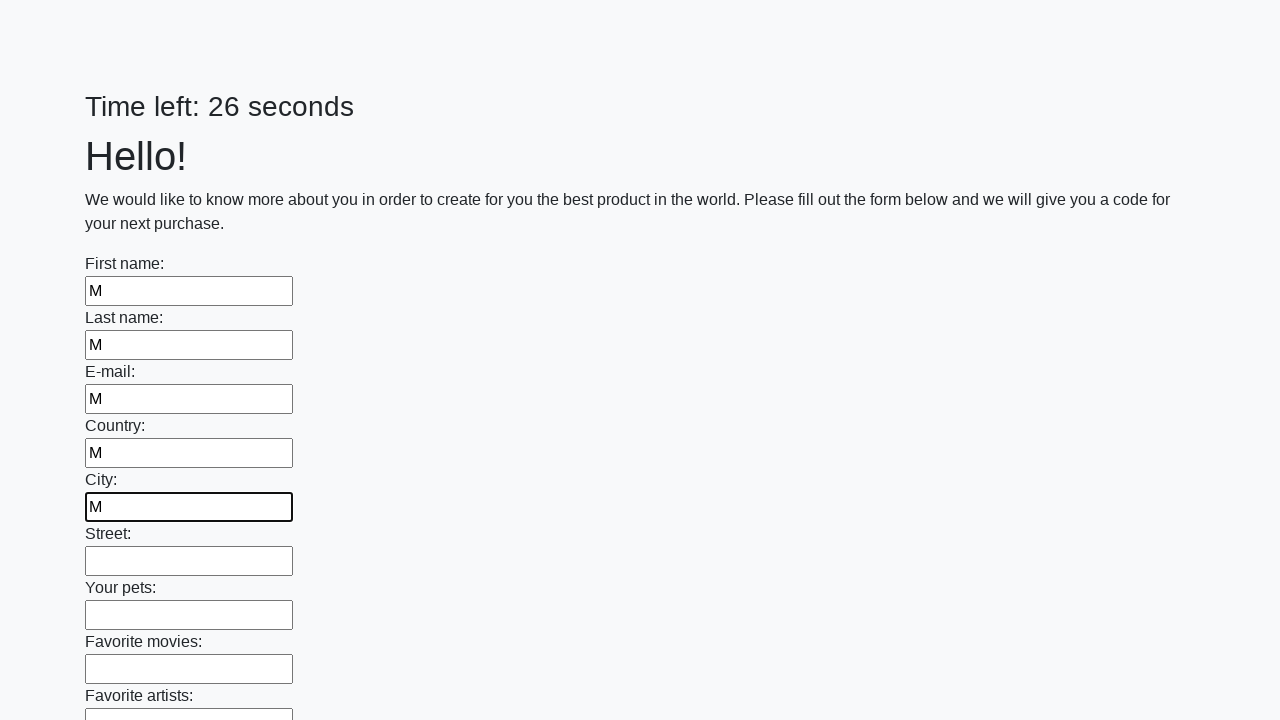

Filled input field with 'М' on input >> nth=5
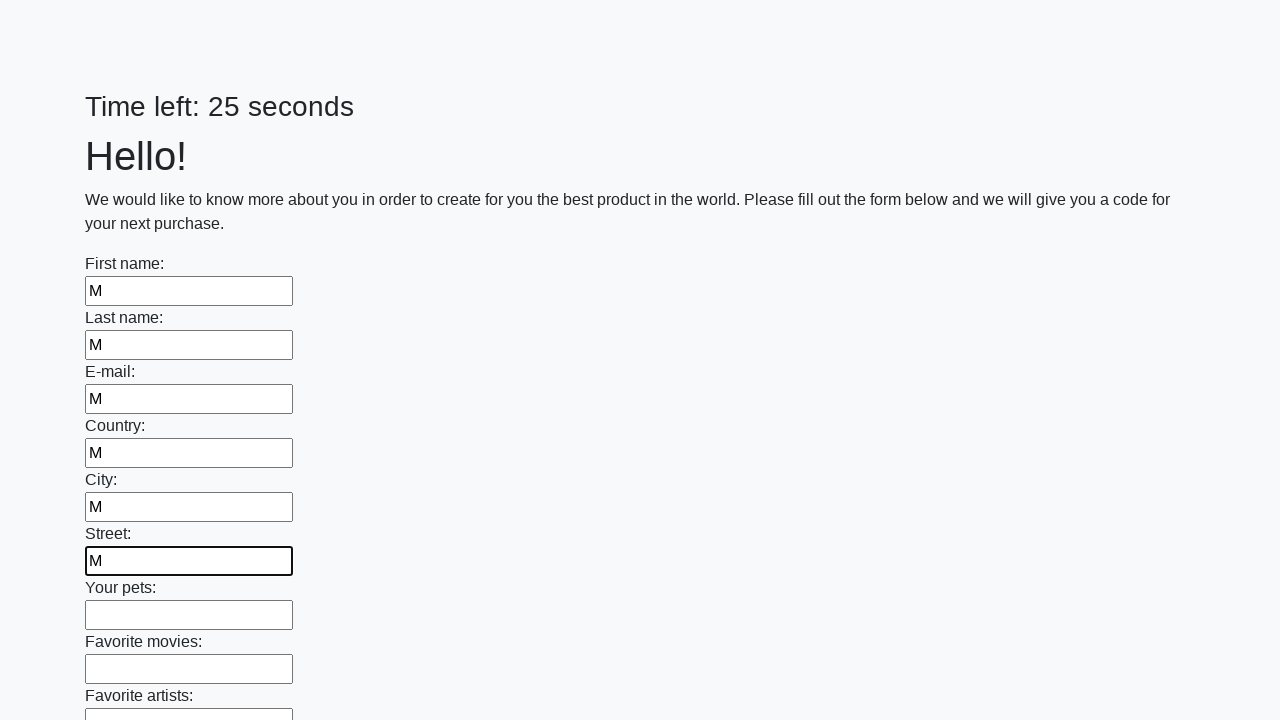

Filled input field with 'М' on input >> nth=6
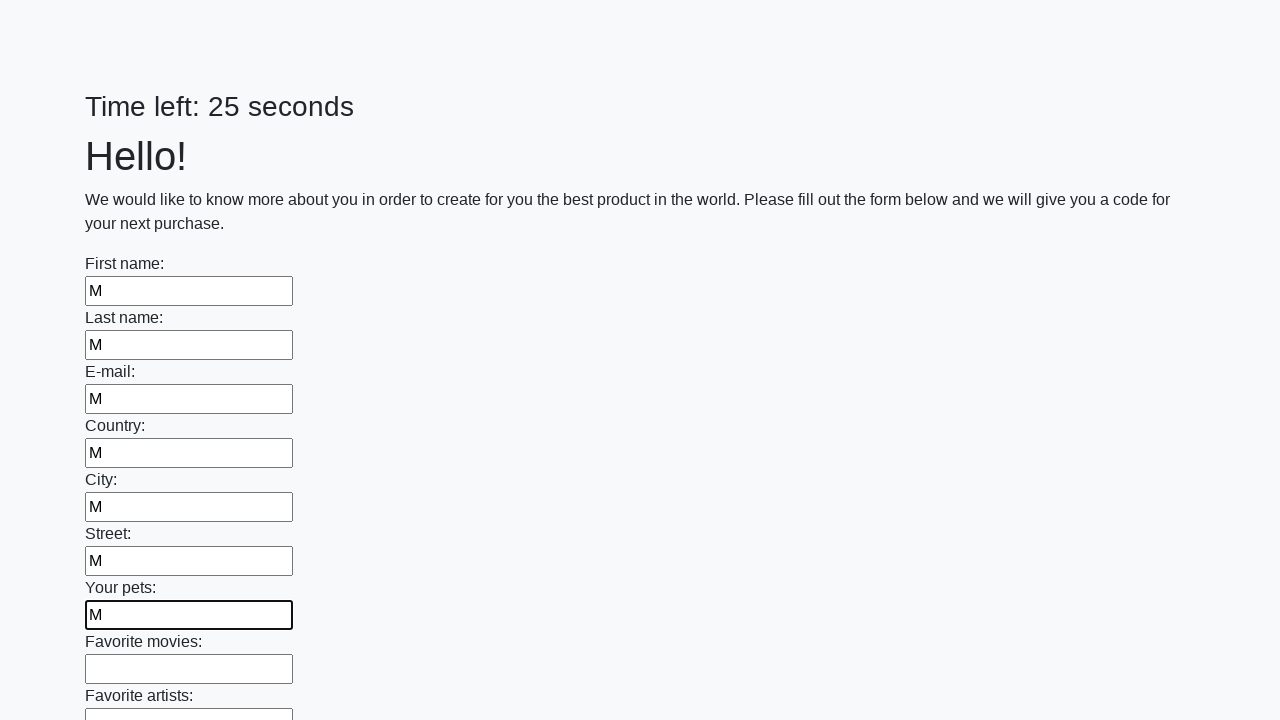

Filled input field with 'М' on input >> nth=7
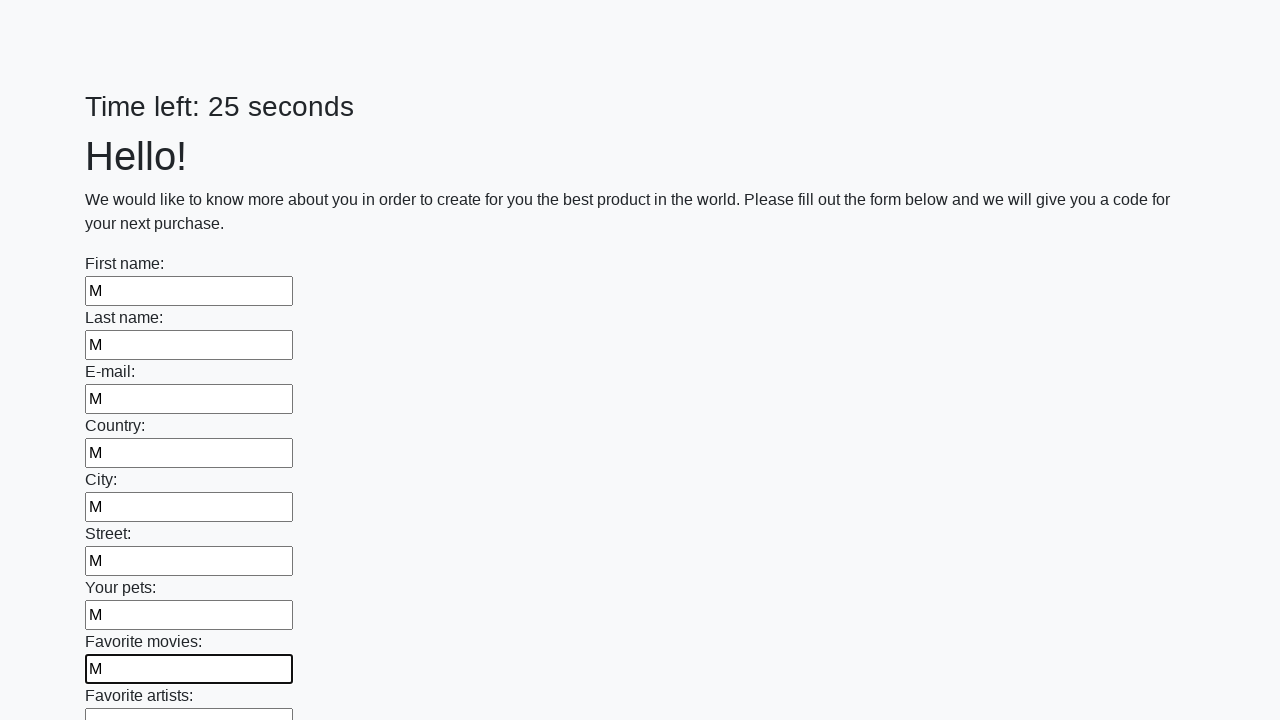

Filled input field with 'М' on input >> nth=8
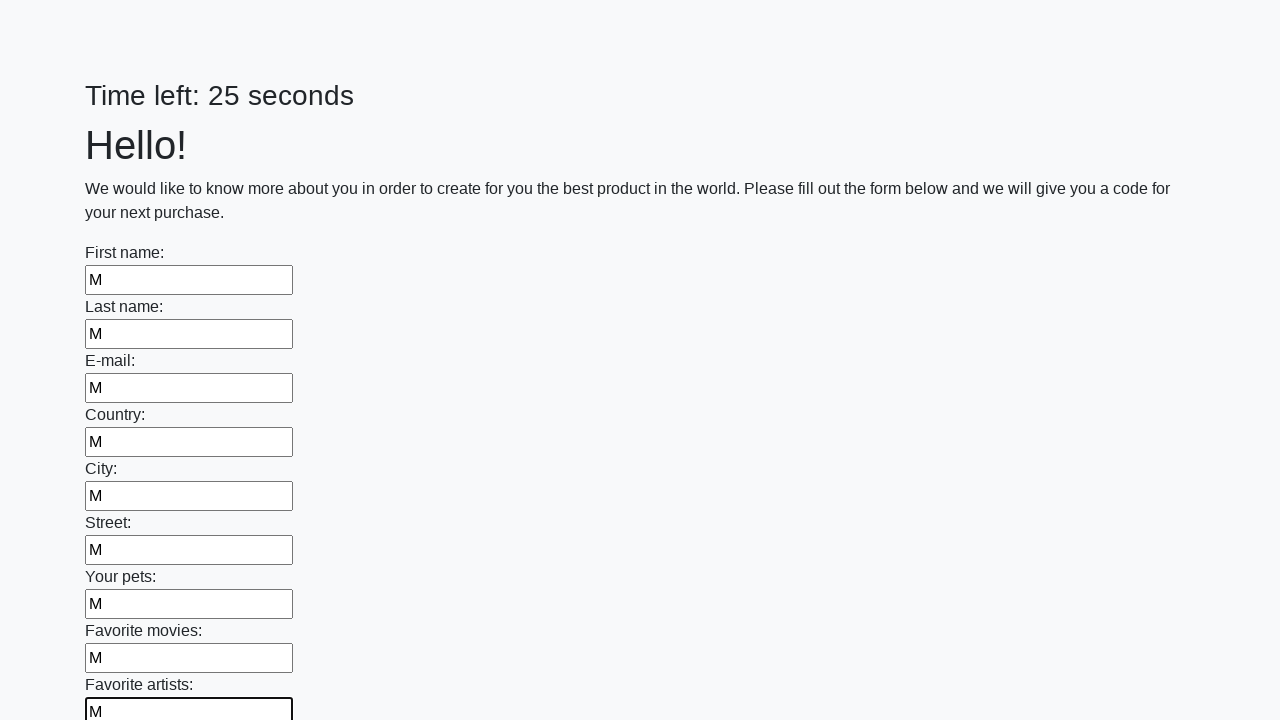

Filled input field with 'М' on input >> nth=9
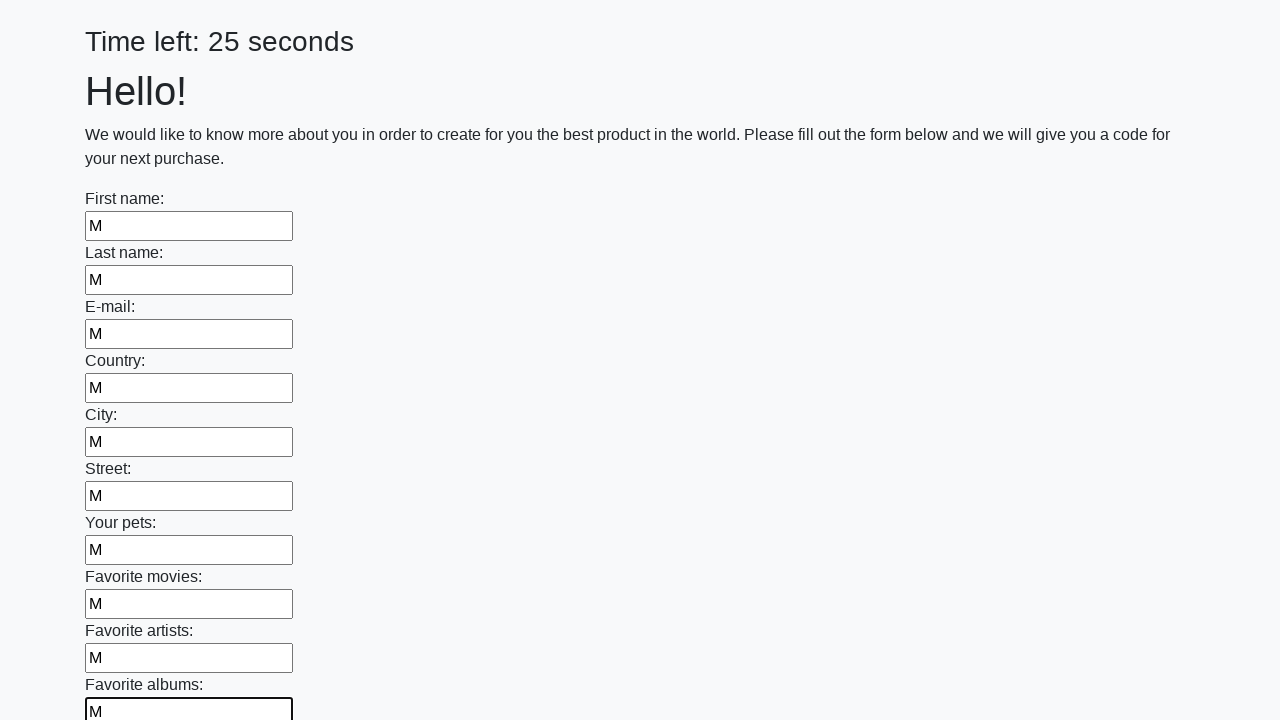

Filled input field with 'М' on input >> nth=10
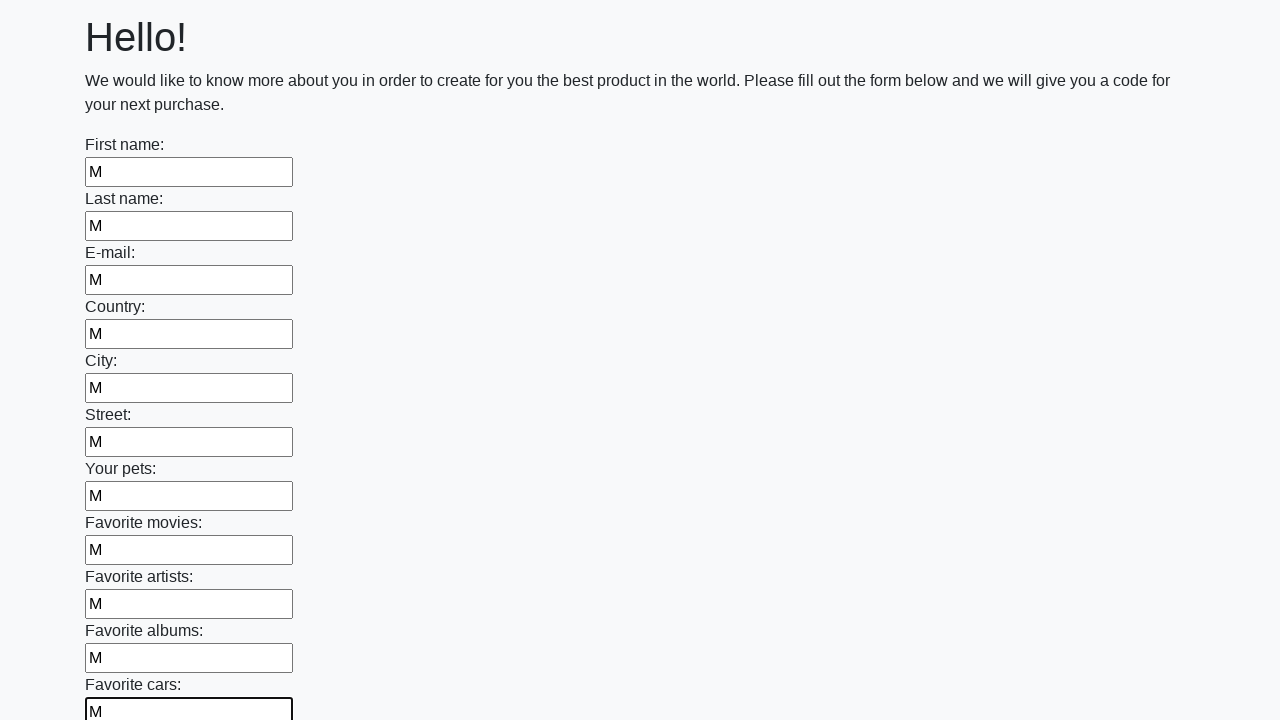

Filled input field with 'М' on input >> nth=11
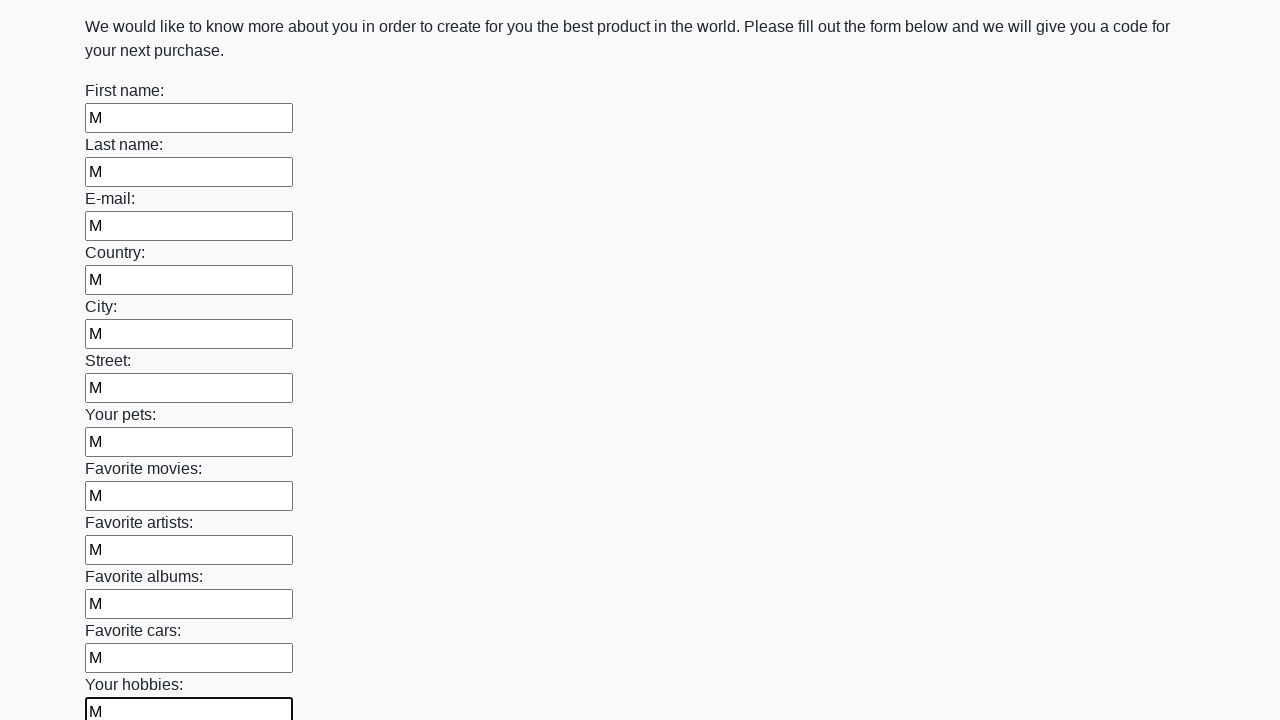

Filled input field with 'М' on input >> nth=12
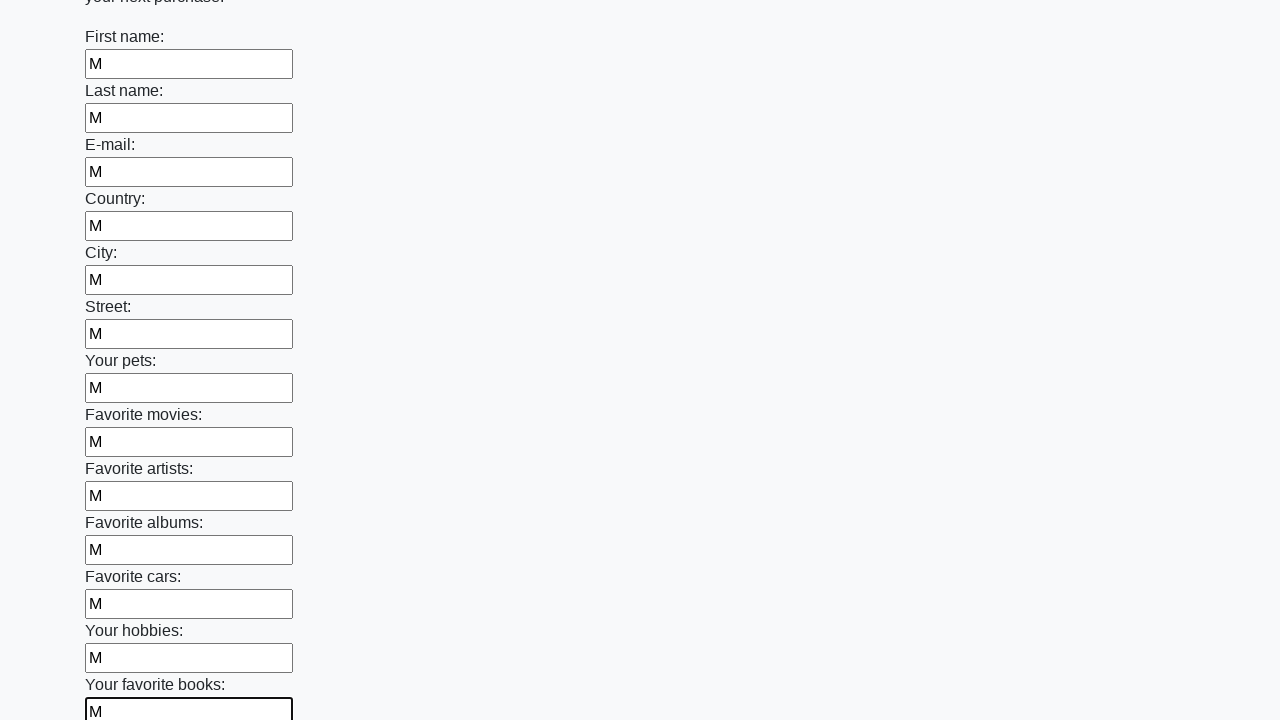

Filled input field with 'М' on input >> nth=13
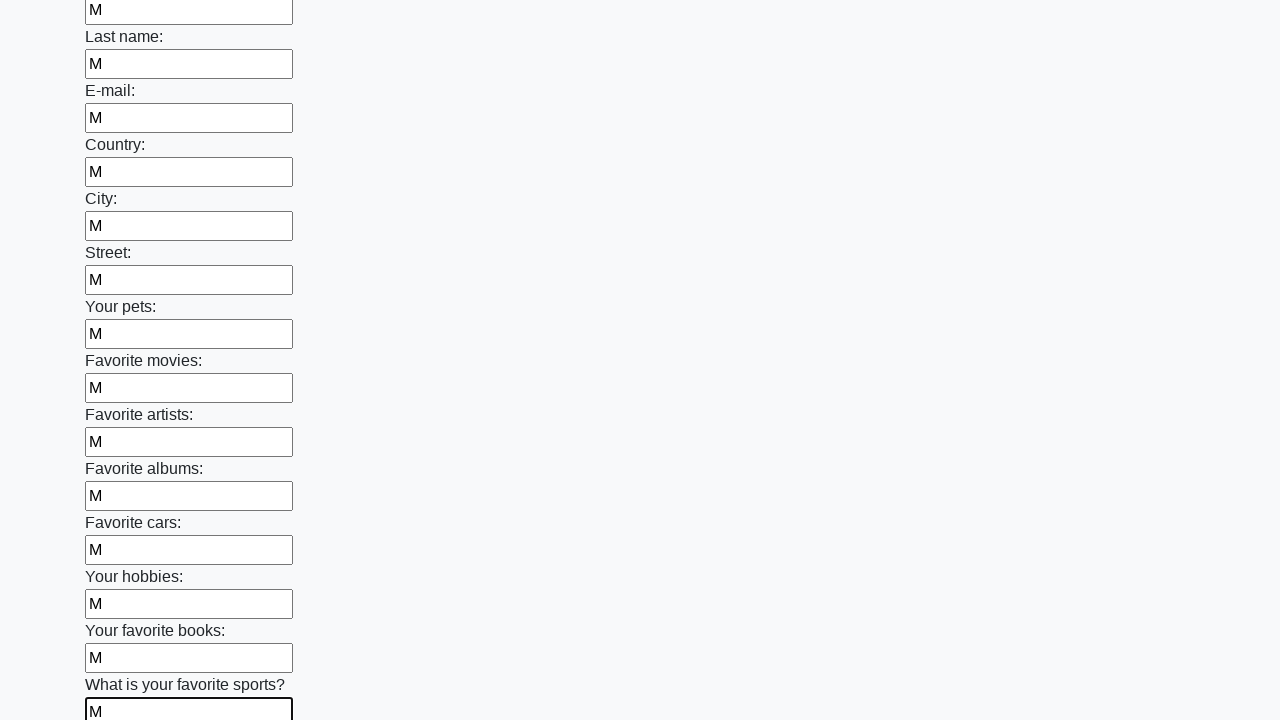

Filled input field with 'М' on input >> nth=14
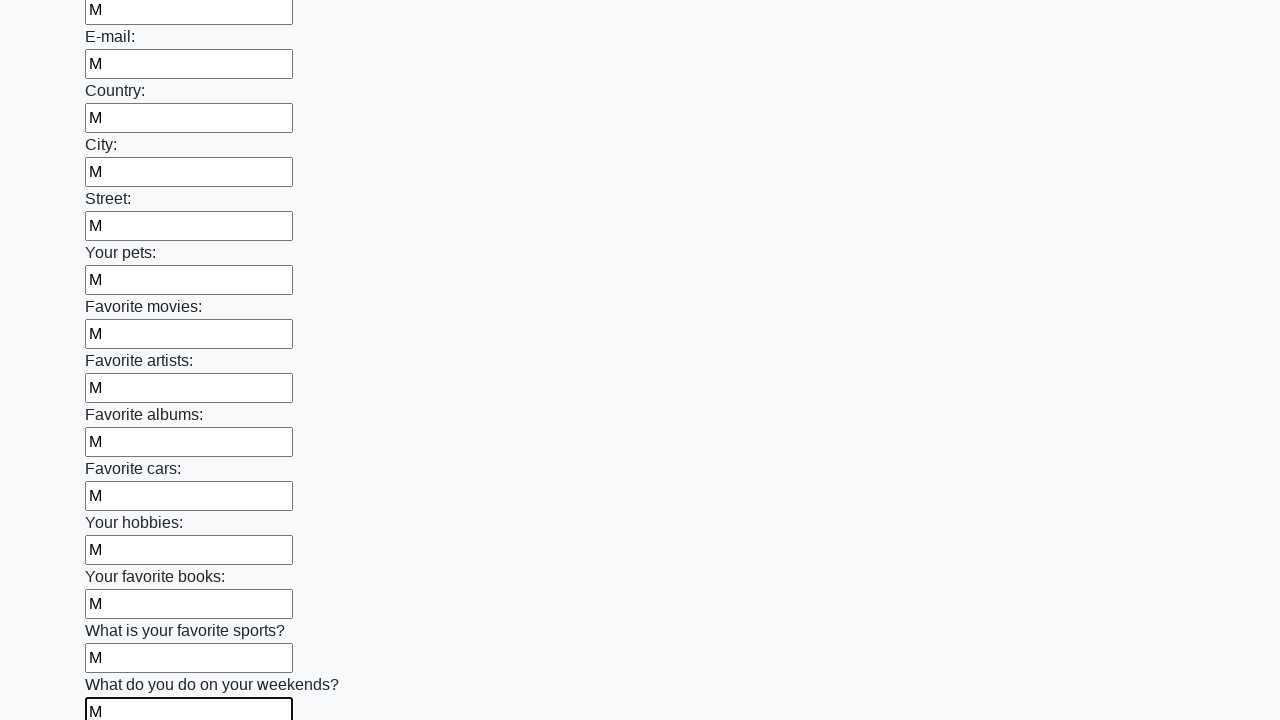

Filled input field with 'М' on input >> nth=15
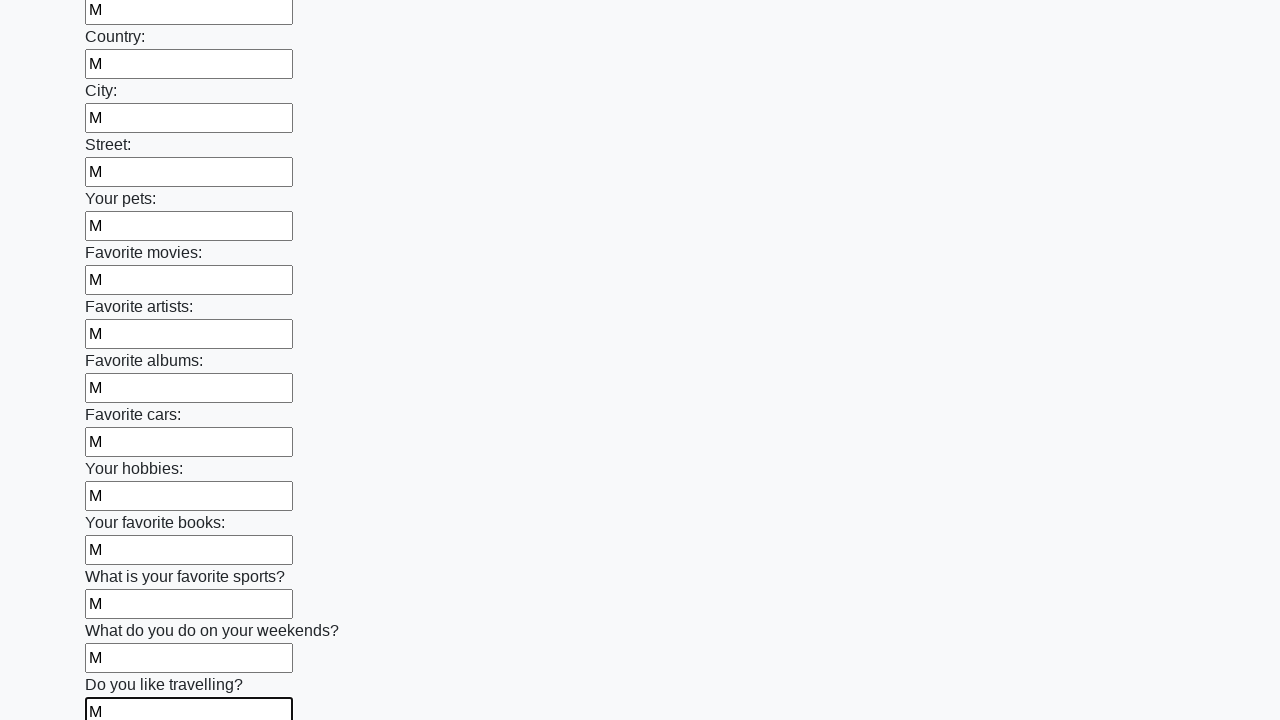

Filled input field with 'М' on input >> nth=16
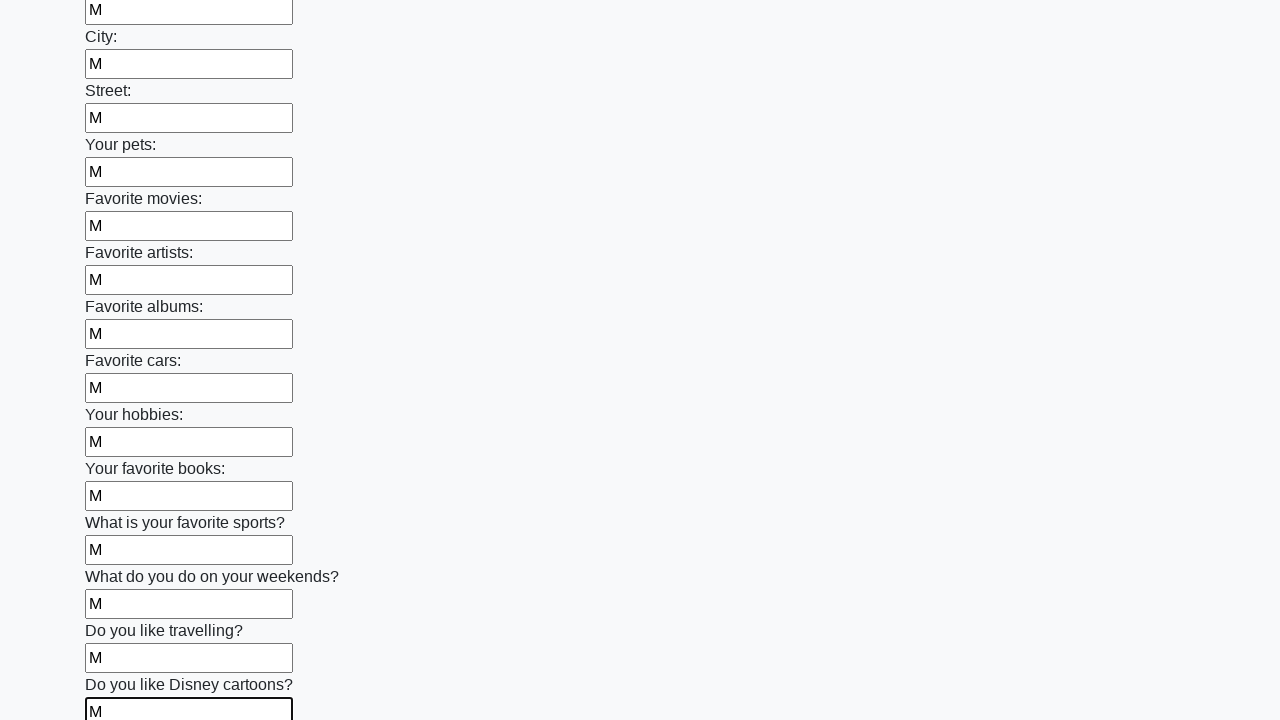

Filled input field with 'М' on input >> nth=17
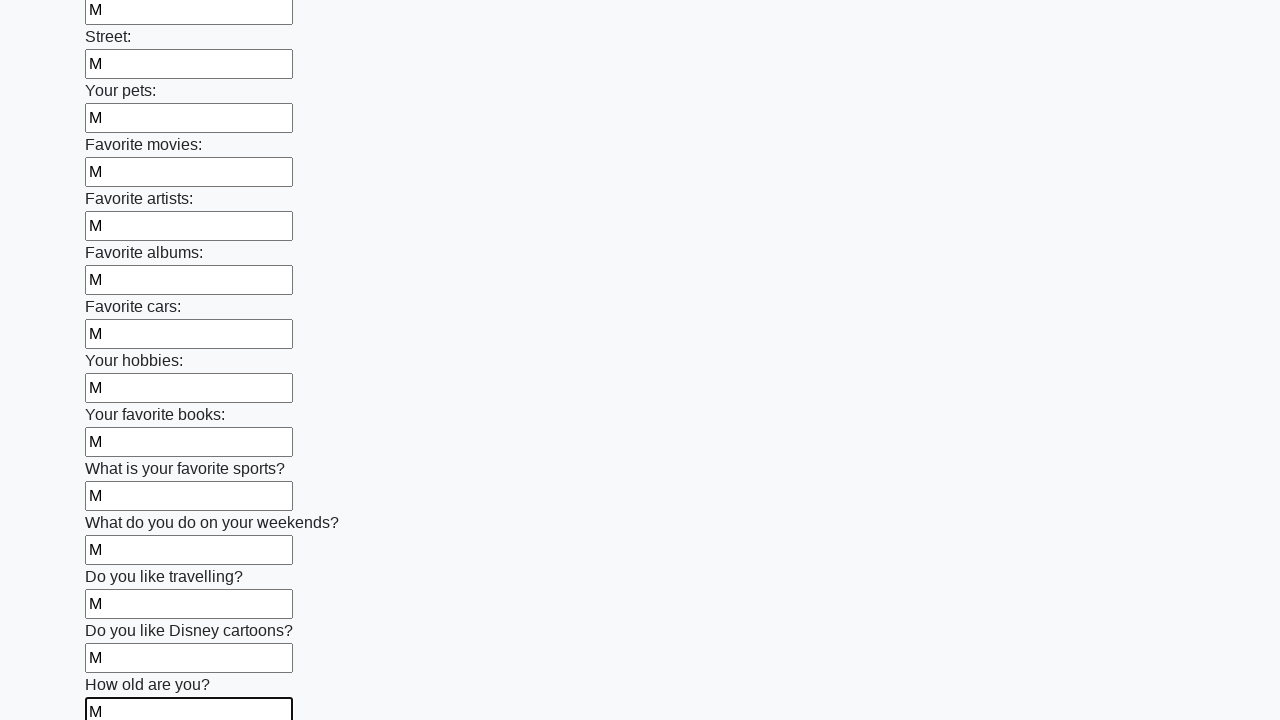

Filled input field with 'М' on input >> nth=18
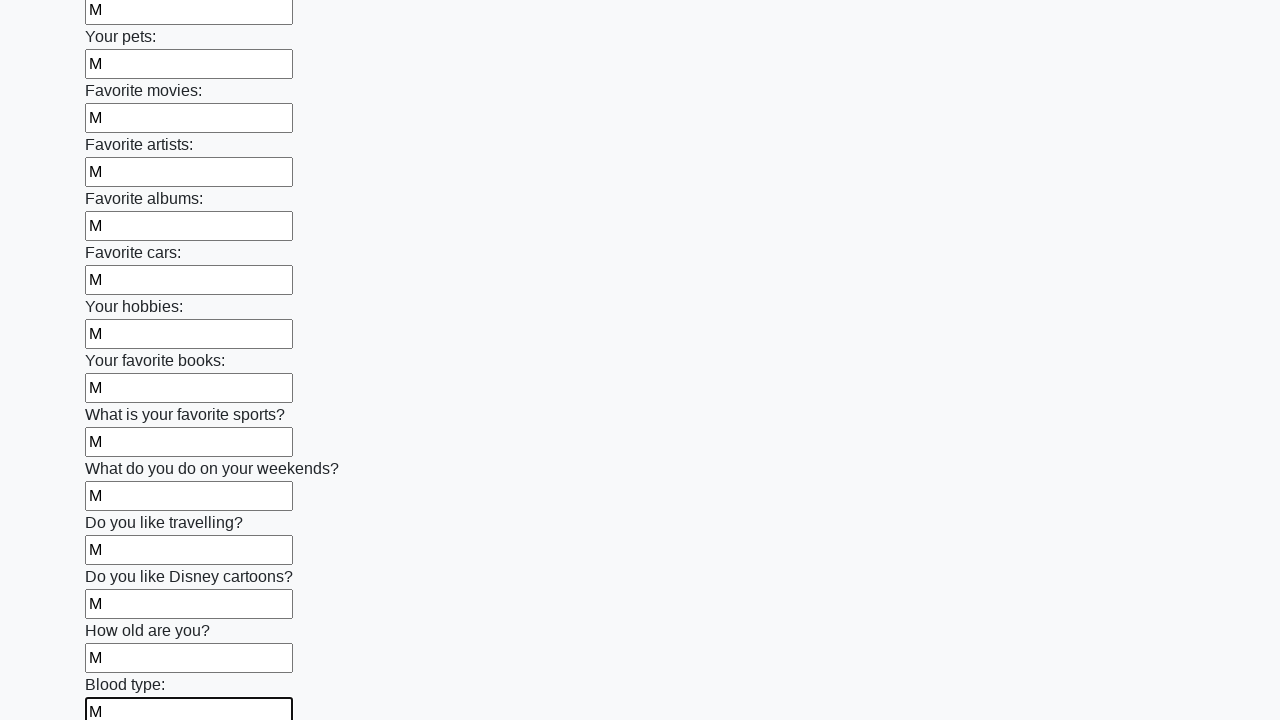

Filled input field with 'М' on input >> nth=19
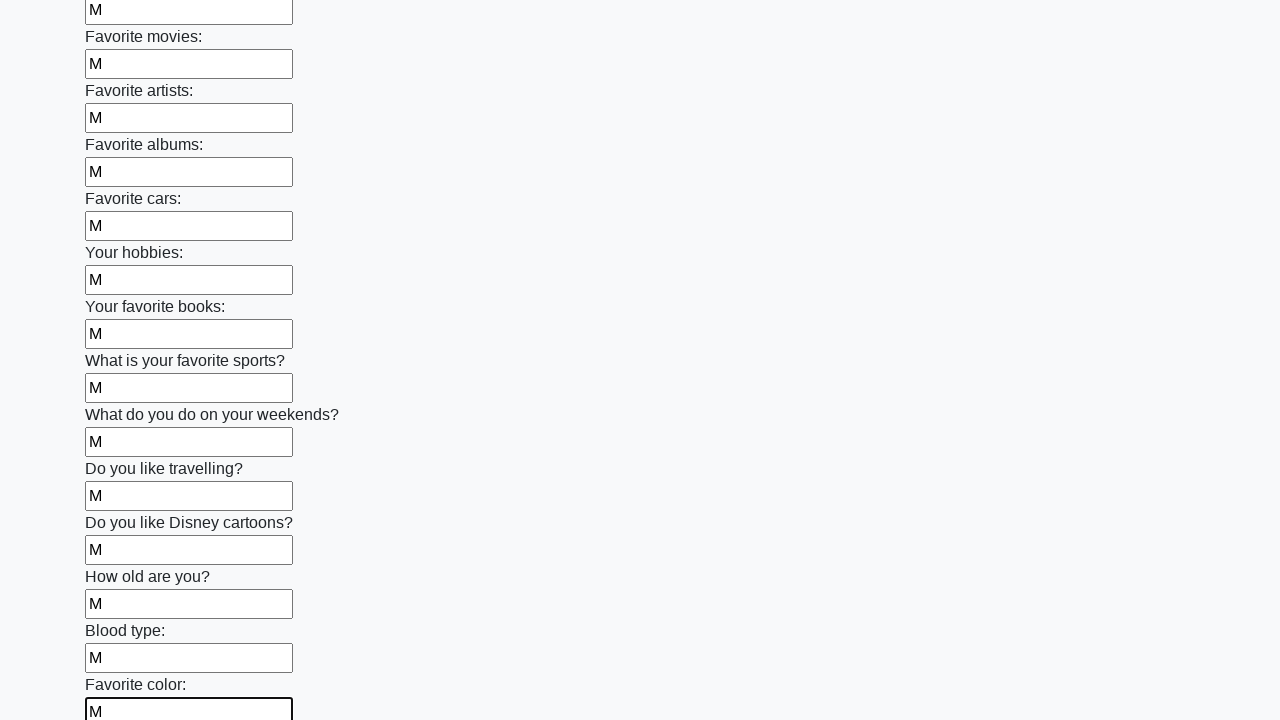

Filled input field with 'М' on input >> nth=20
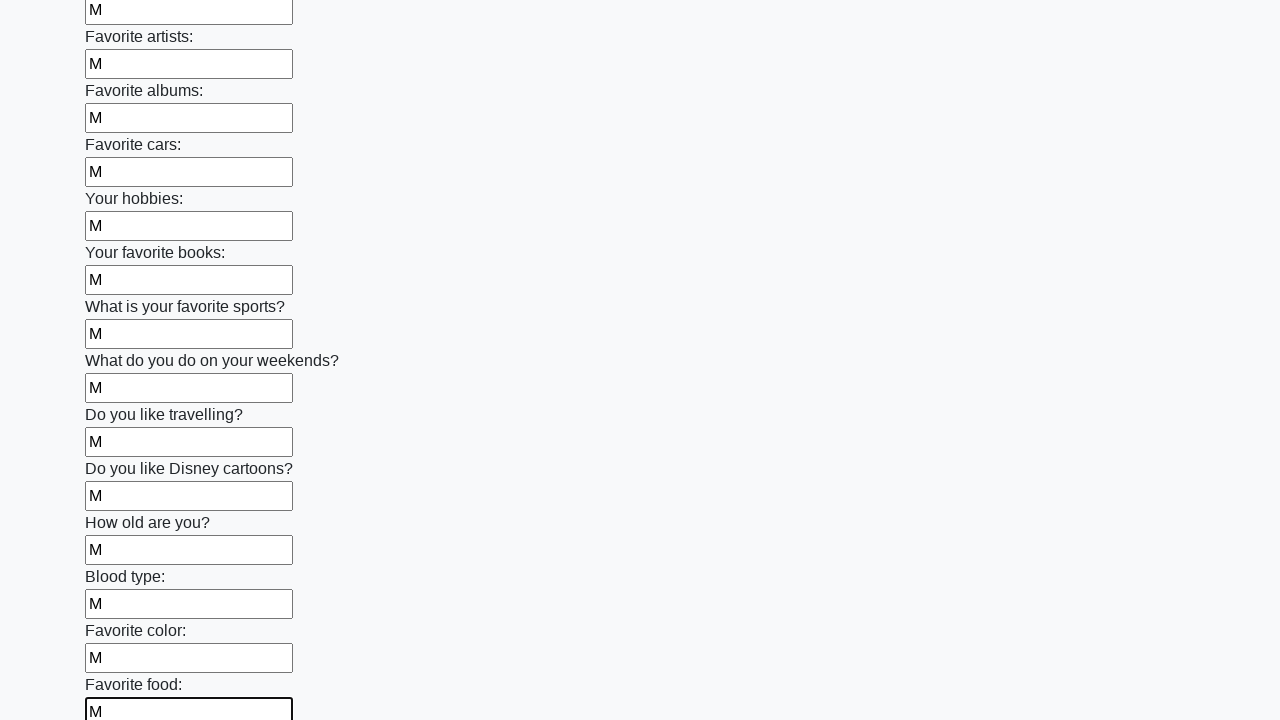

Filled input field with 'М' on input >> nth=21
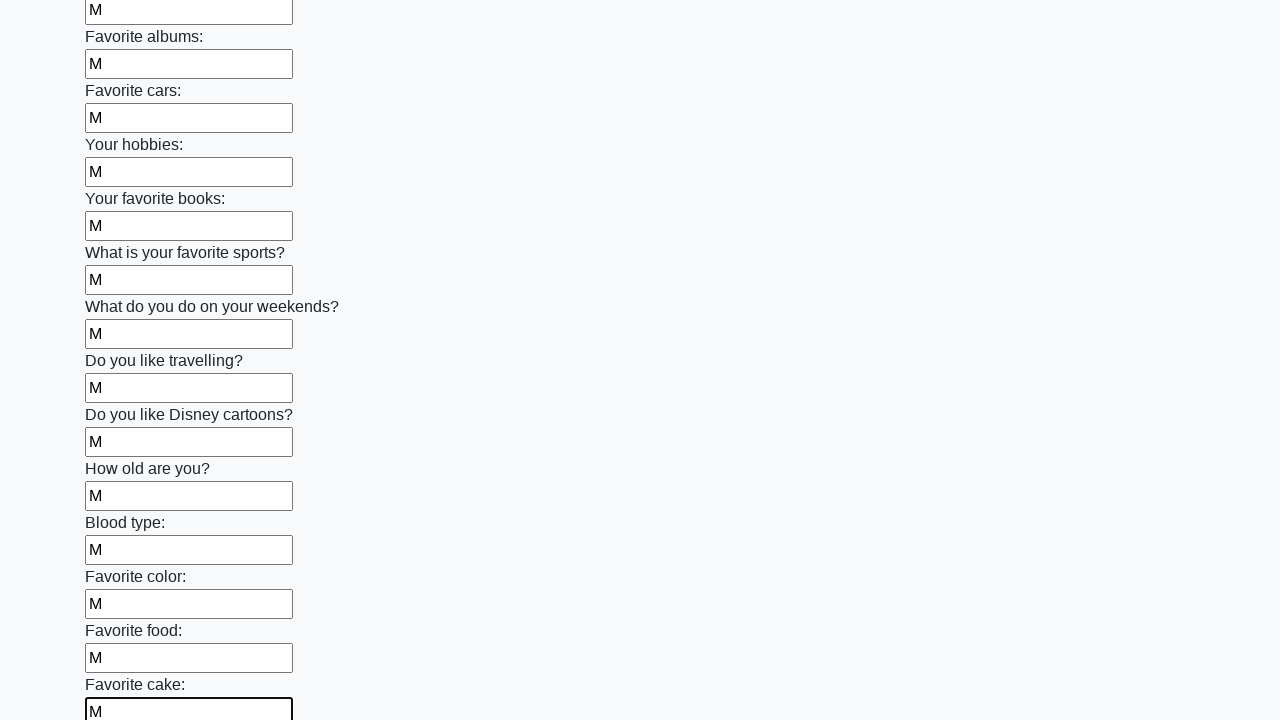

Filled input field with 'М' on input >> nth=22
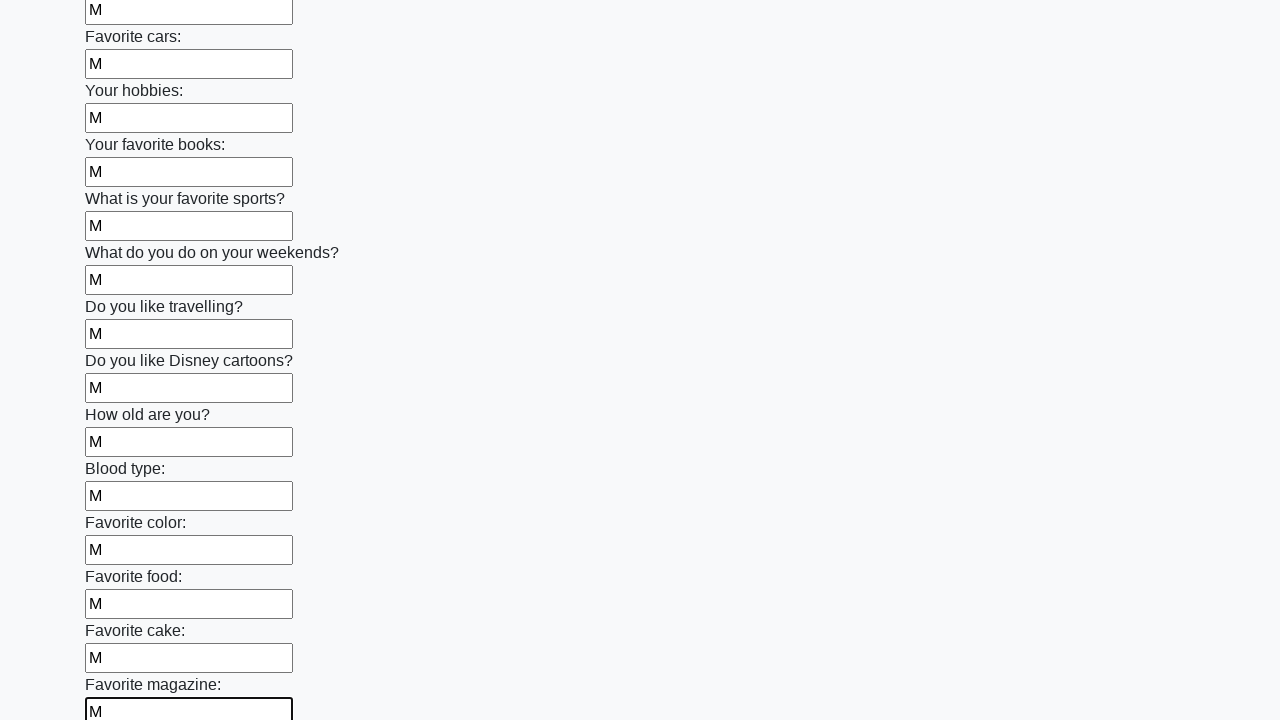

Filled input field with 'М' on input >> nth=23
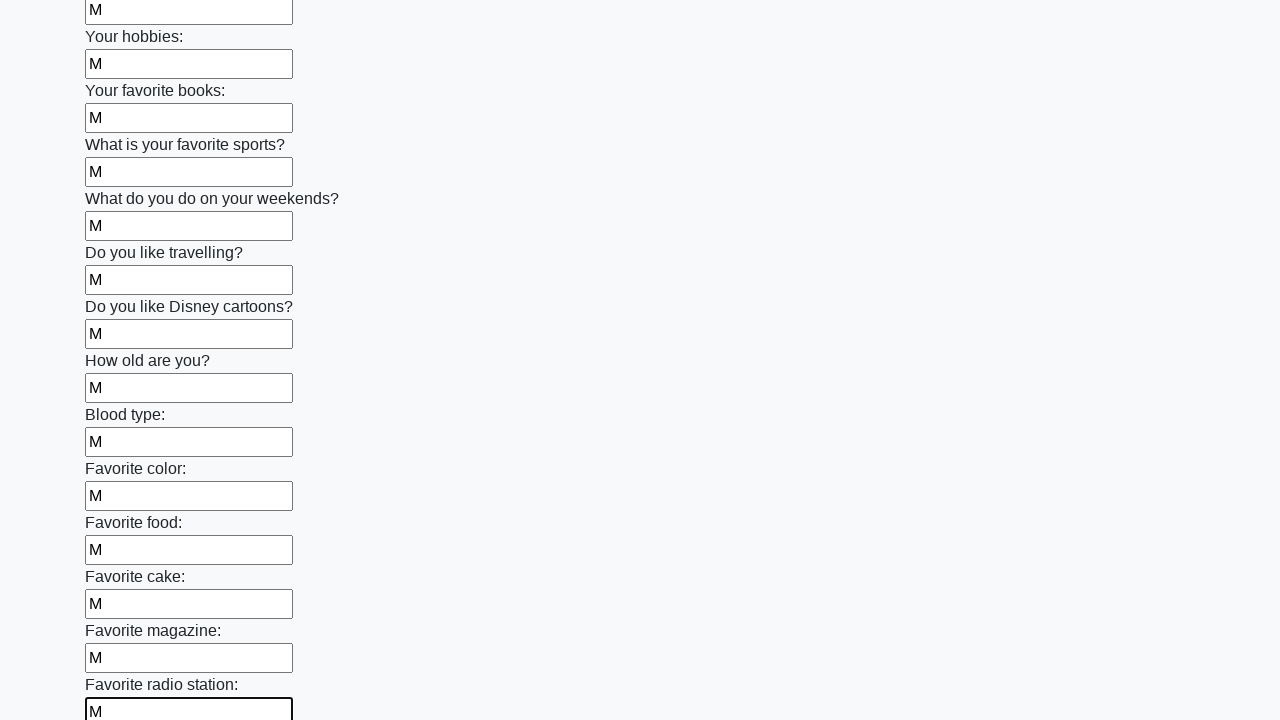

Filled input field with 'М' on input >> nth=24
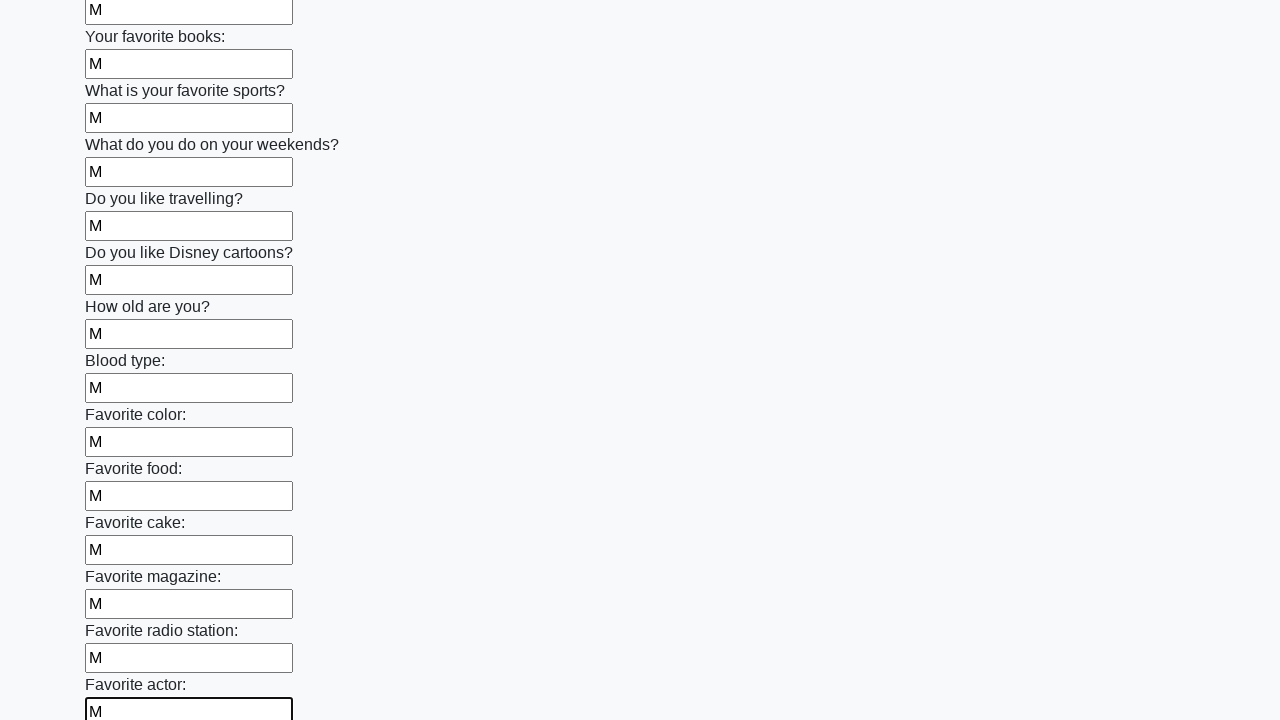

Filled input field with 'М' on input >> nth=25
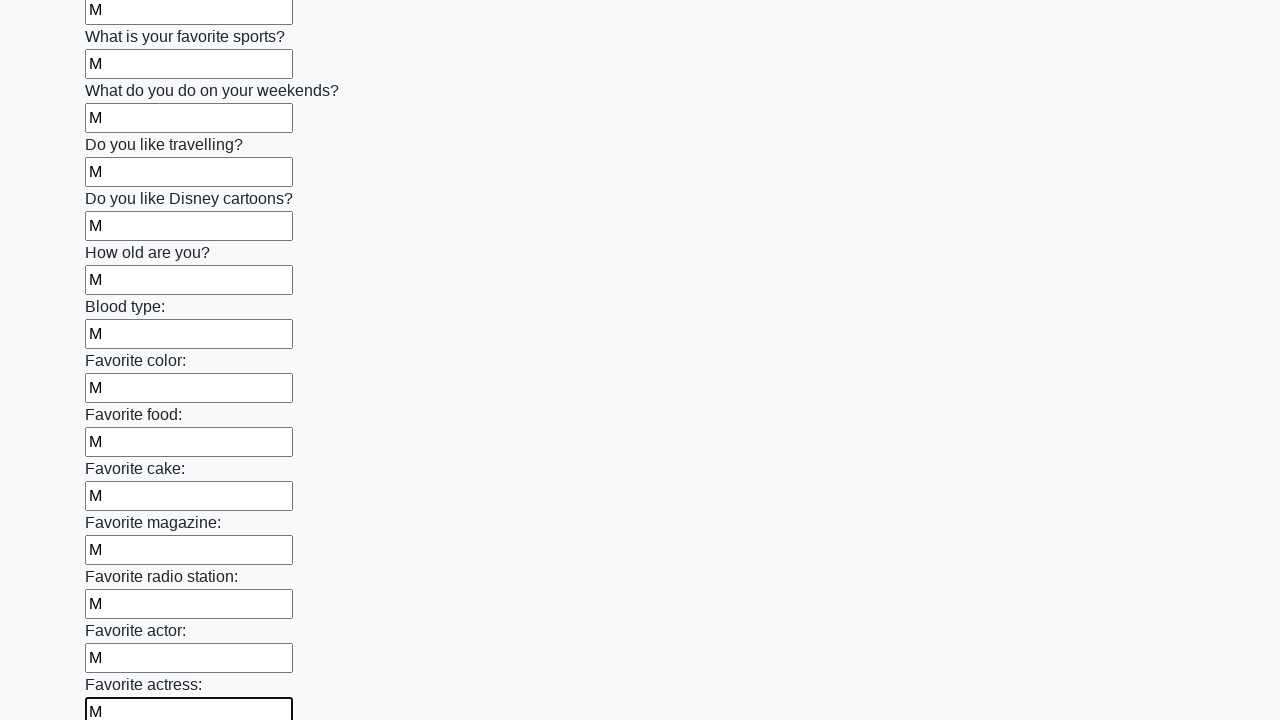

Filled input field with 'М' on input >> nth=26
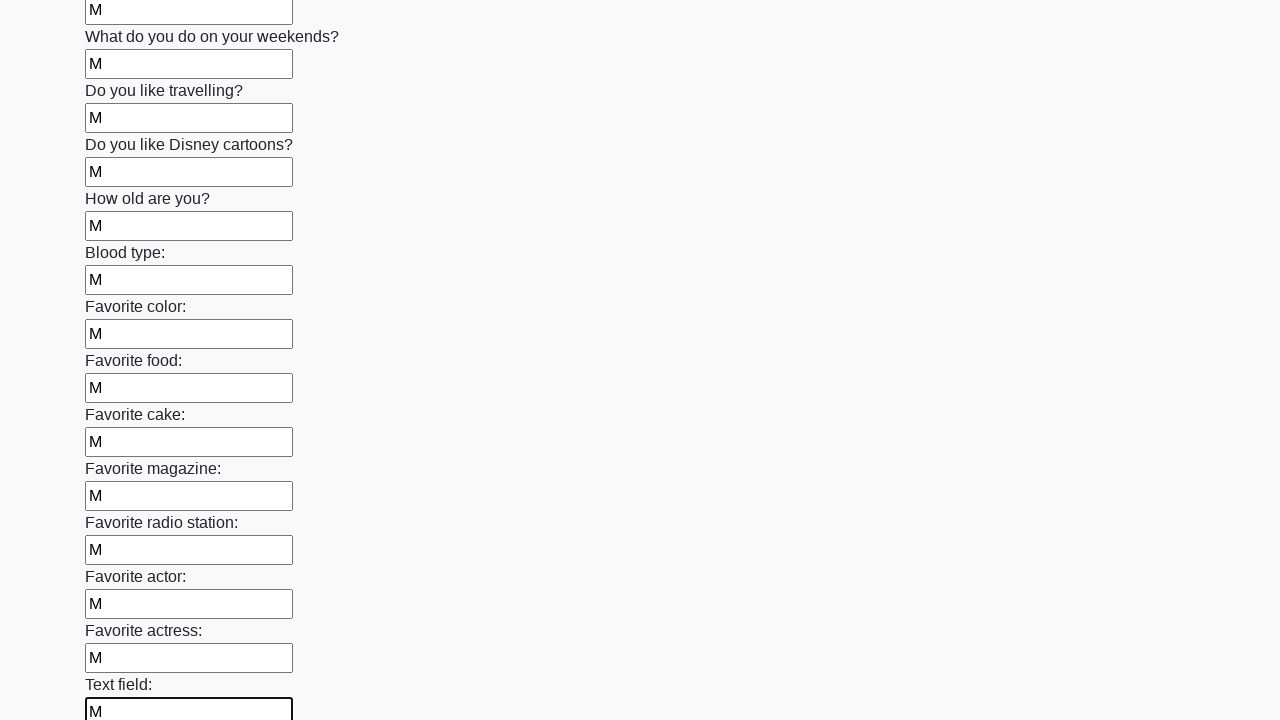

Filled input field with 'М' on input >> nth=27
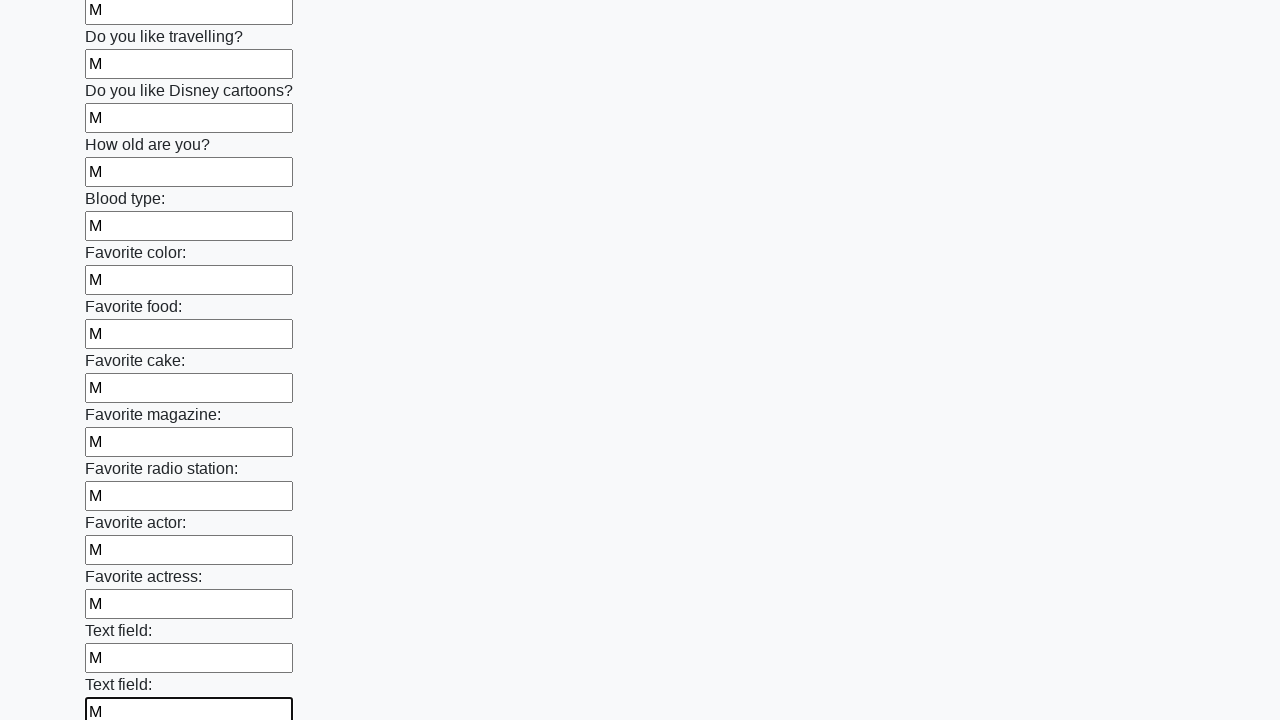

Filled input field with 'М' on input >> nth=28
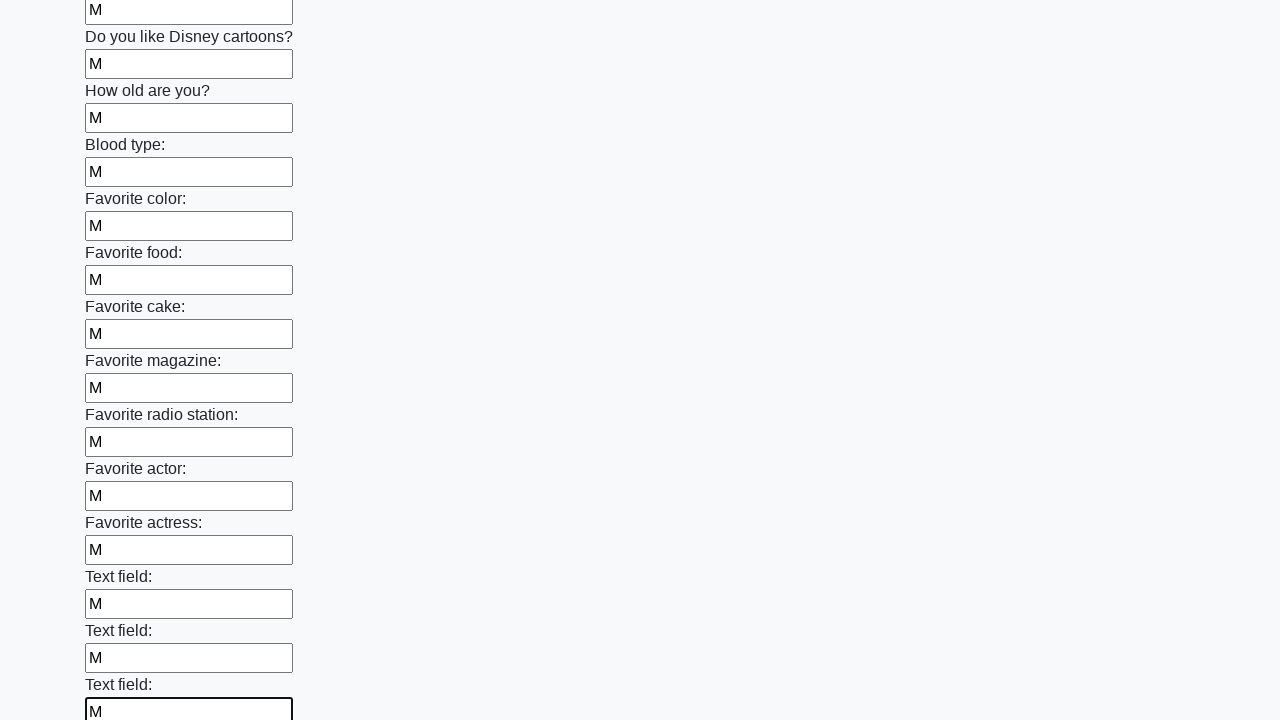

Filled input field with 'М' on input >> nth=29
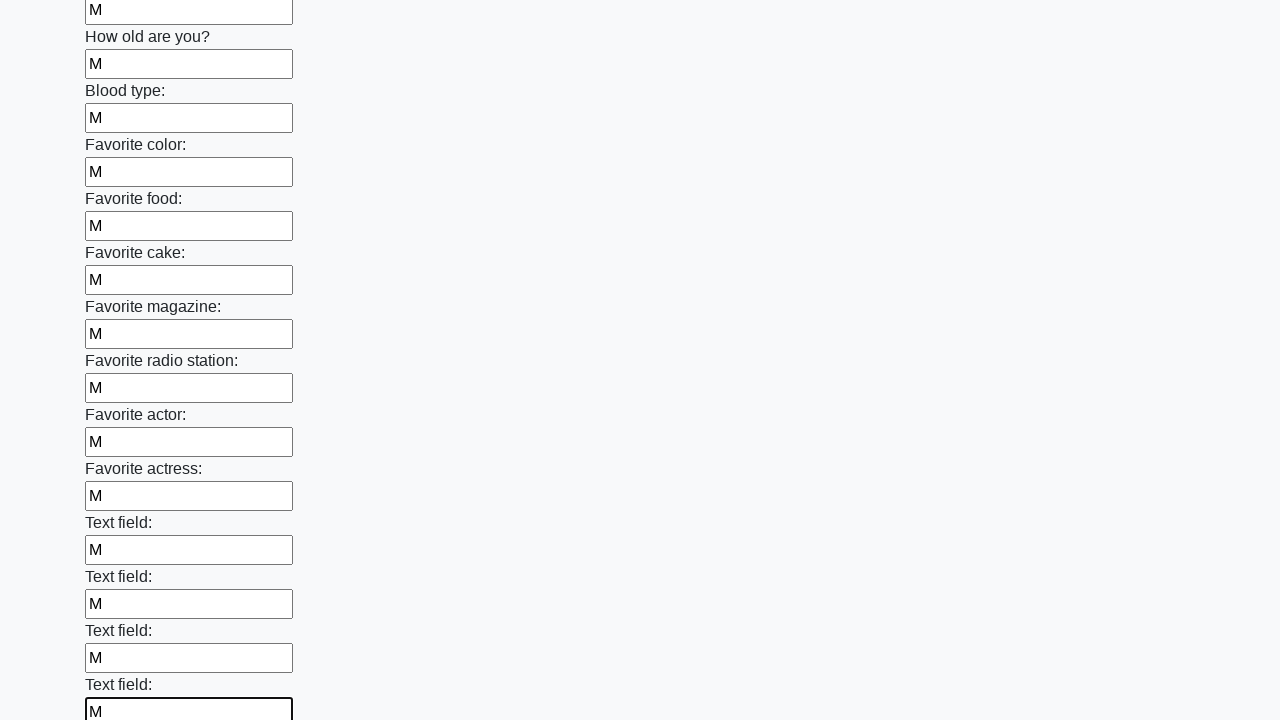

Filled input field with 'М' on input >> nth=30
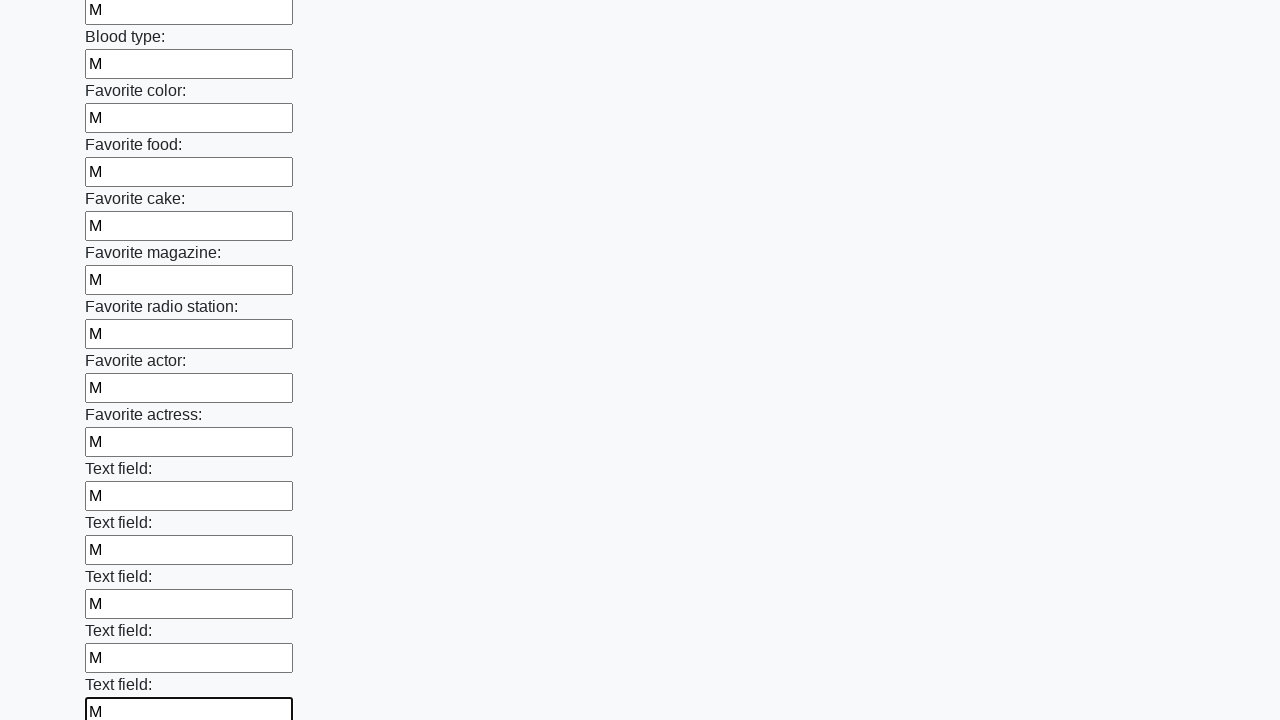

Filled input field with 'М' on input >> nth=31
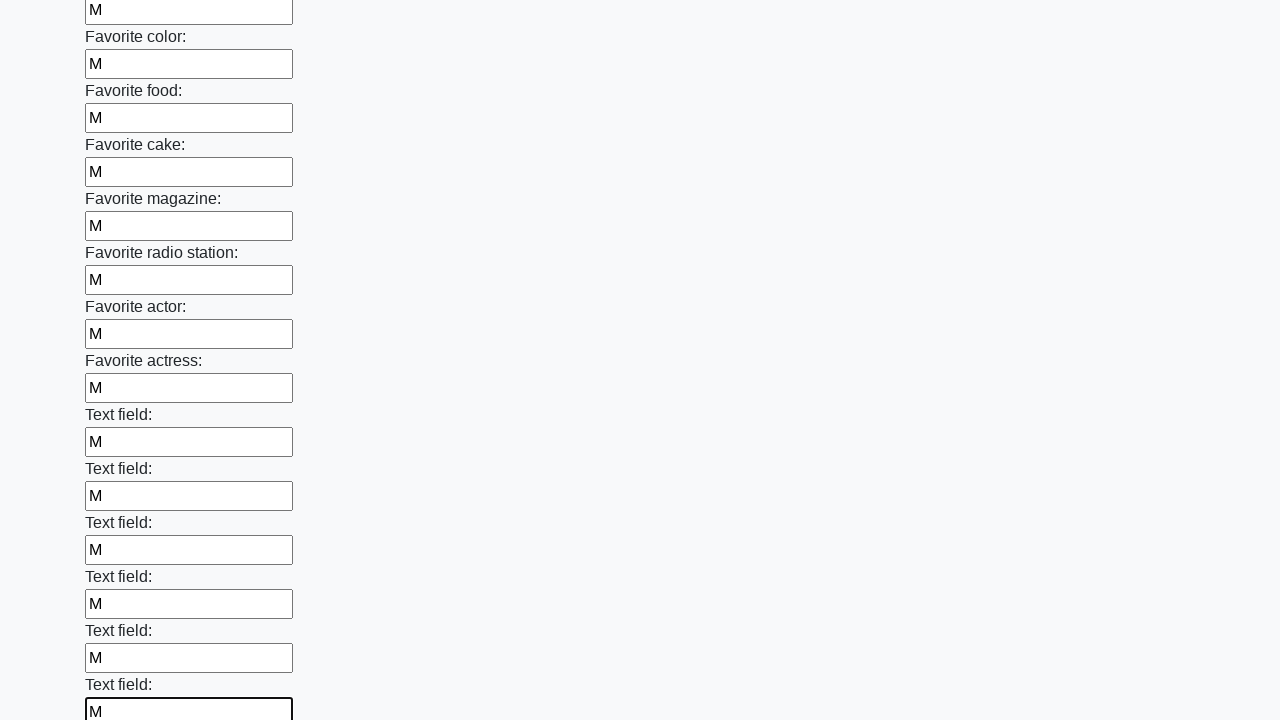

Filled input field with 'М' on input >> nth=32
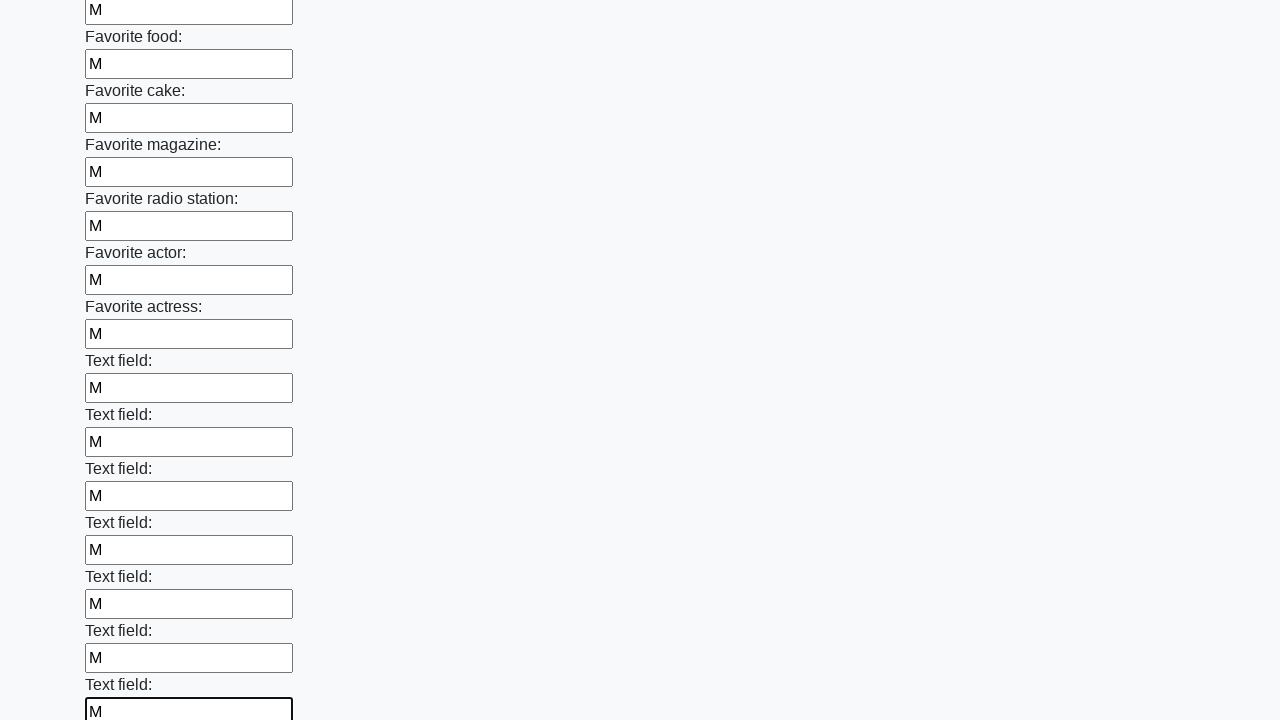

Filled input field with 'М' on input >> nth=33
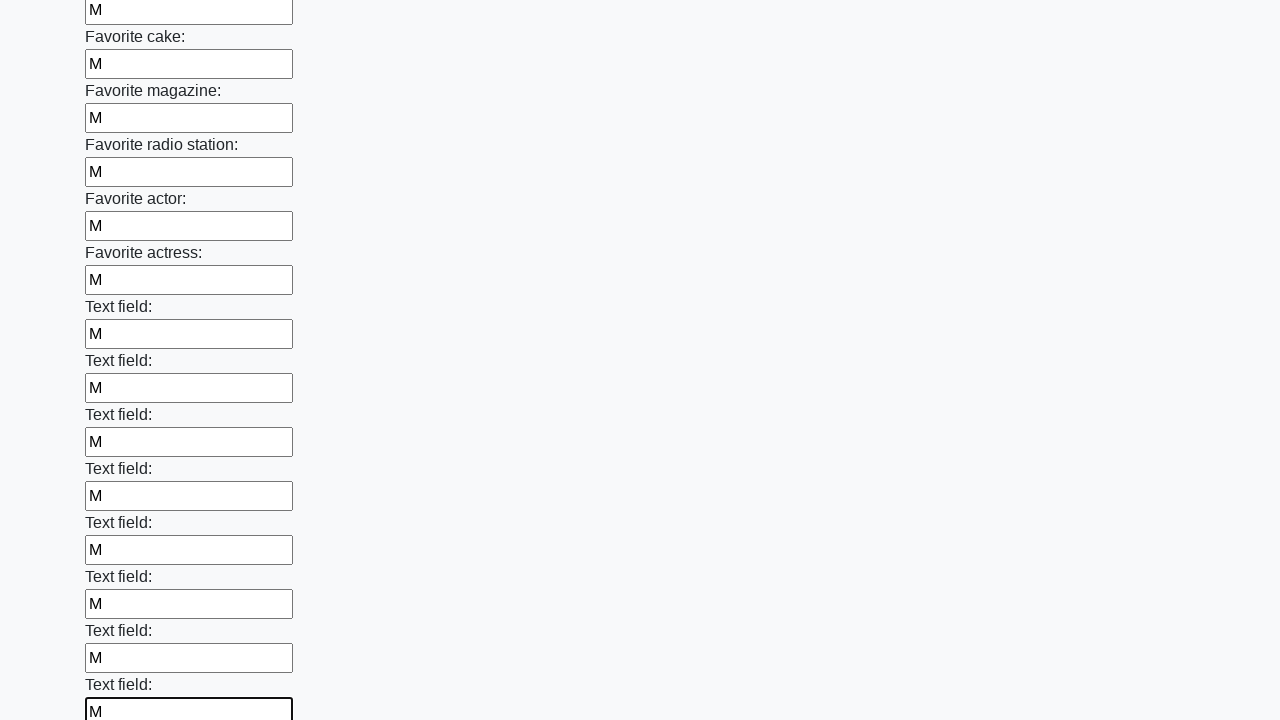

Filled input field with 'М' on input >> nth=34
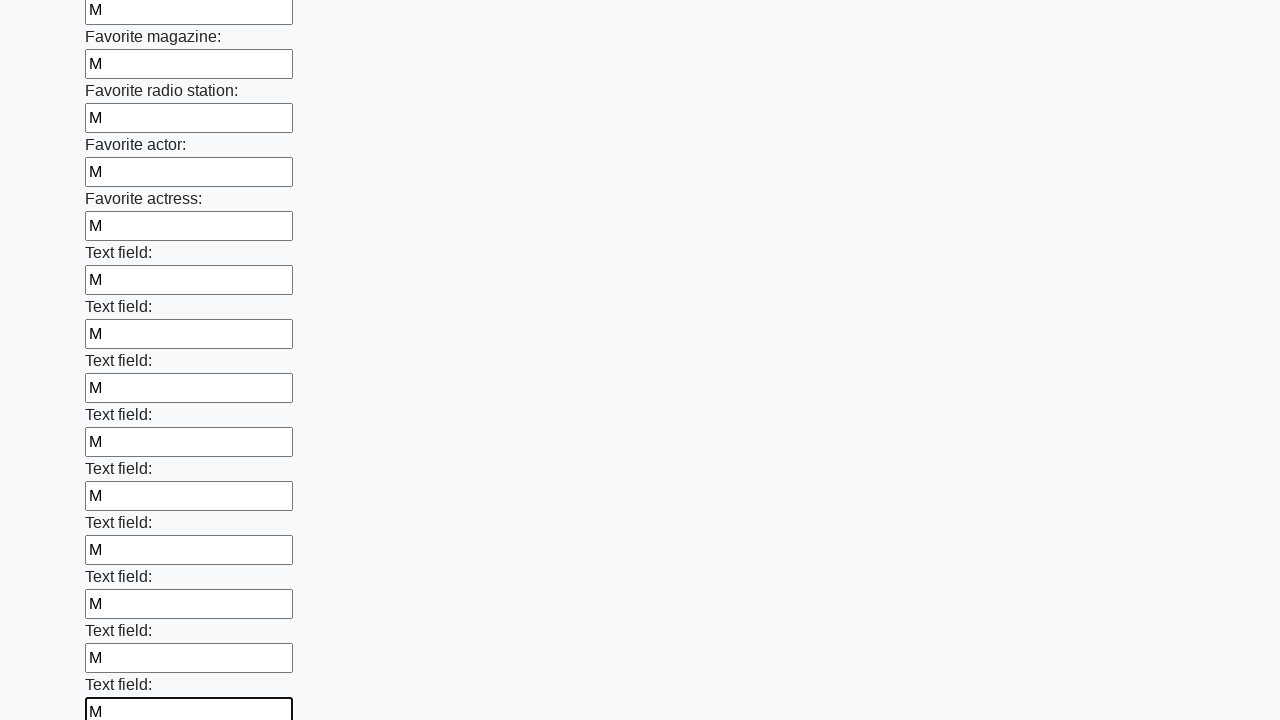

Filled input field with 'М' on input >> nth=35
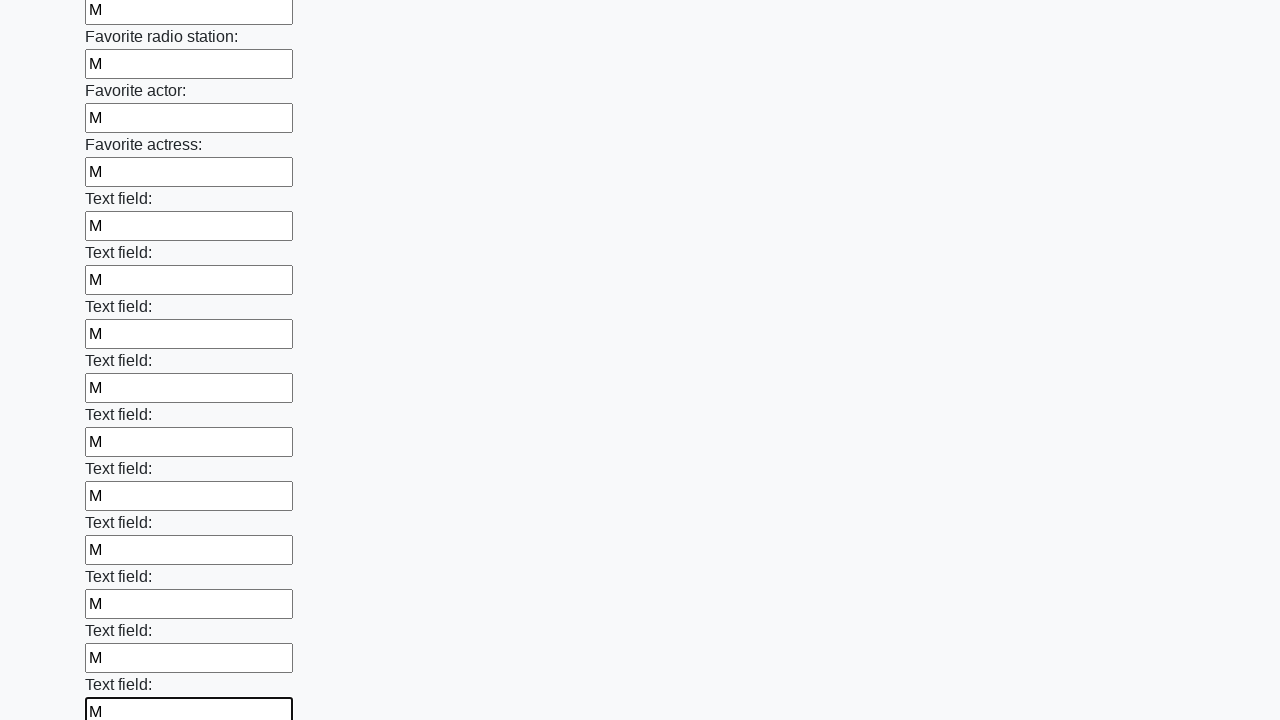

Filled input field with 'М' on input >> nth=36
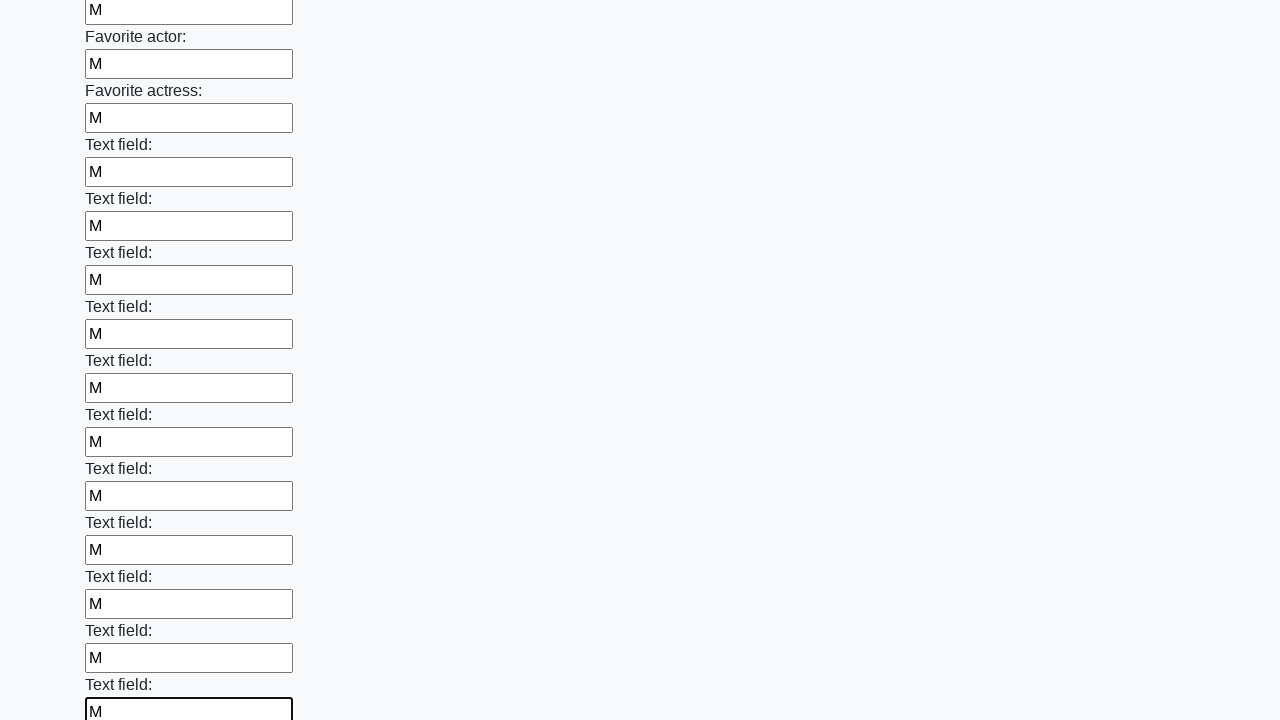

Filled input field with 'М' on input >> nth=37
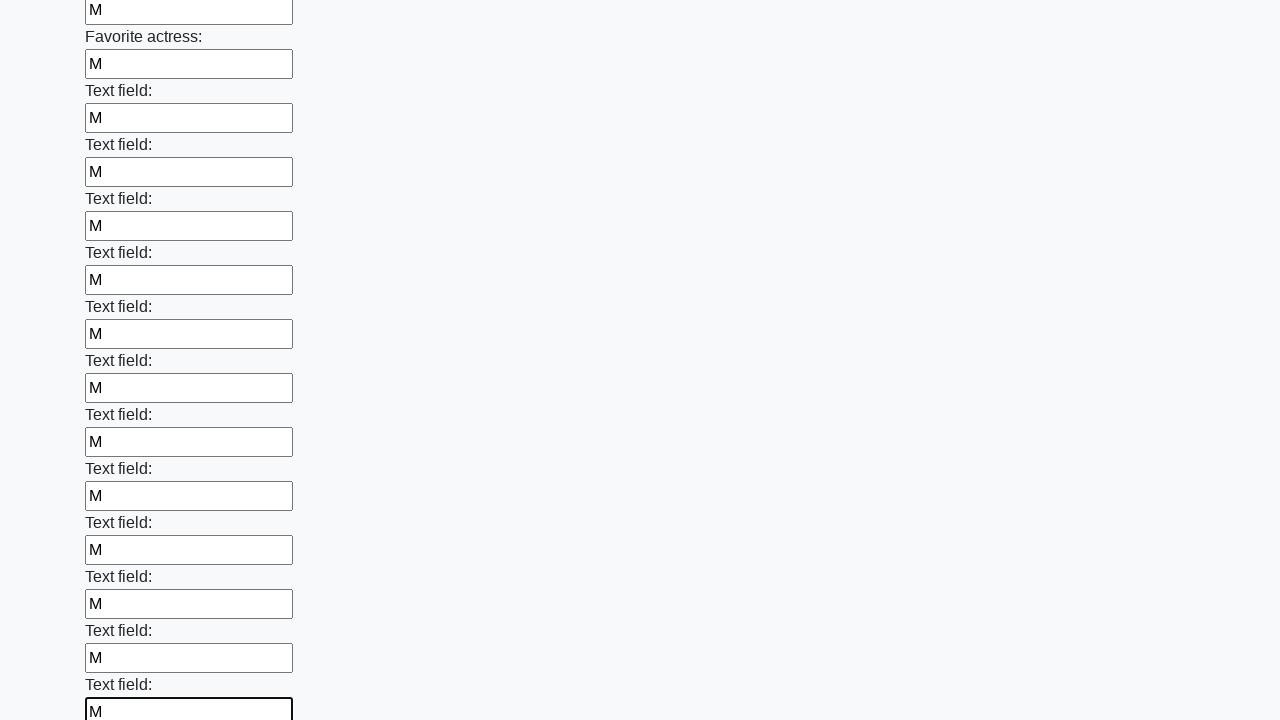

Filled input field with 'М' on input >> nth=38
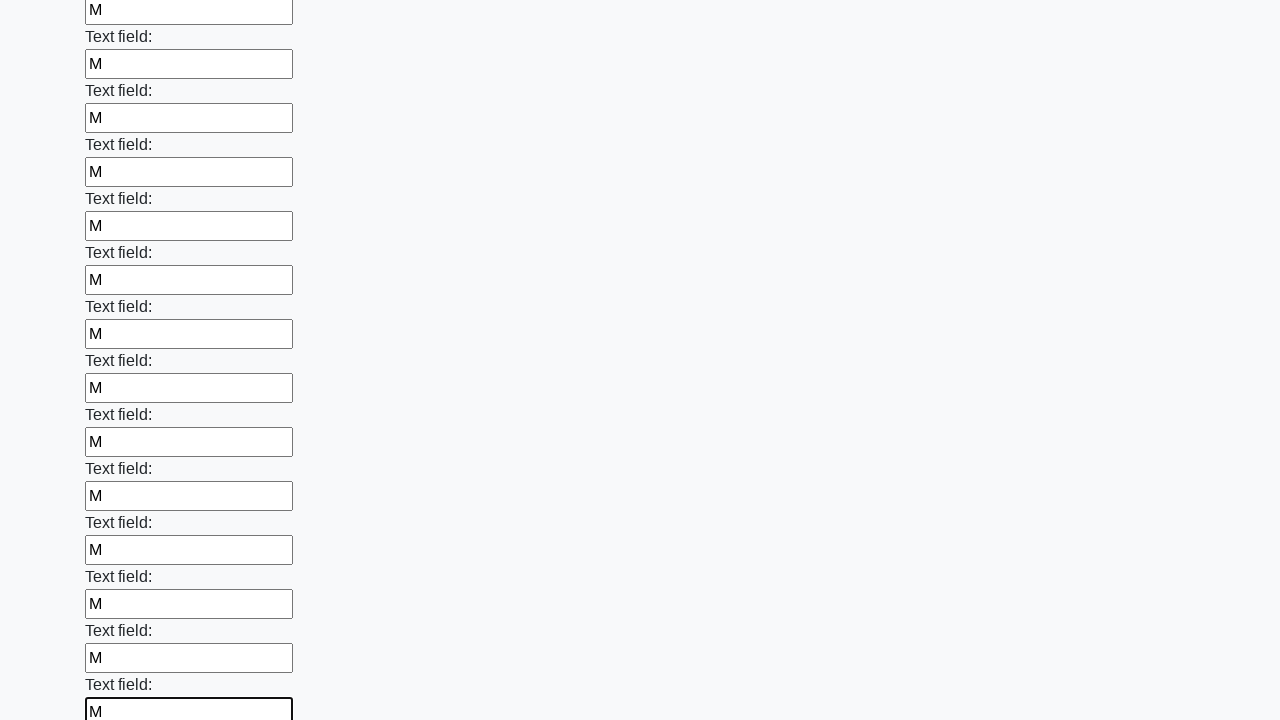

Filled input field with 'М' on input >> nth=39
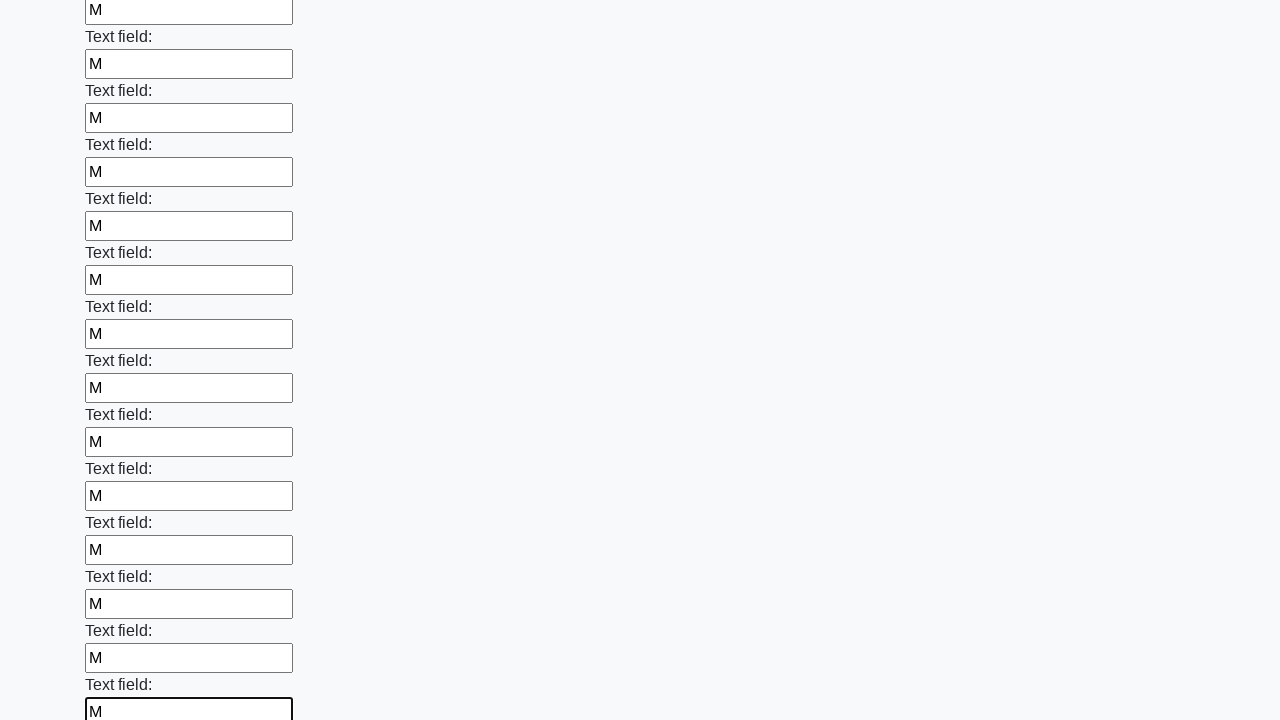

Filled input field with 'М' on input >> nth=40
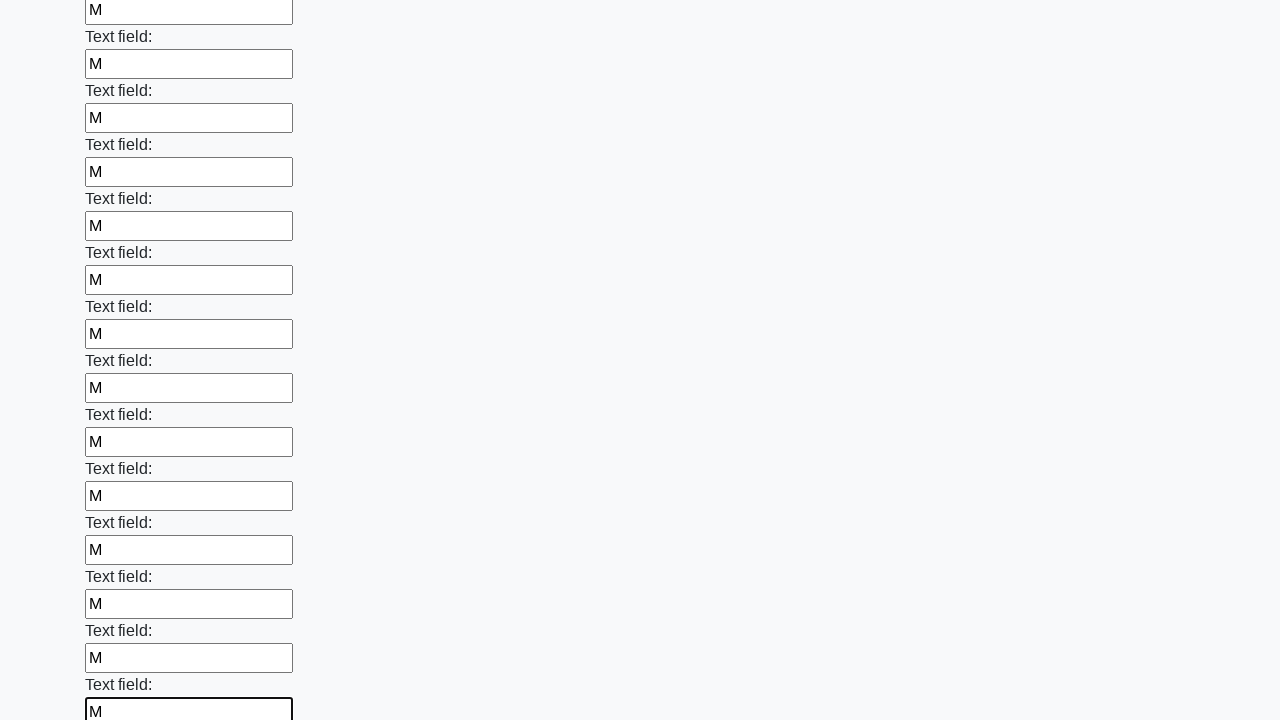

Filled input field with 'М' on input >> nth=41
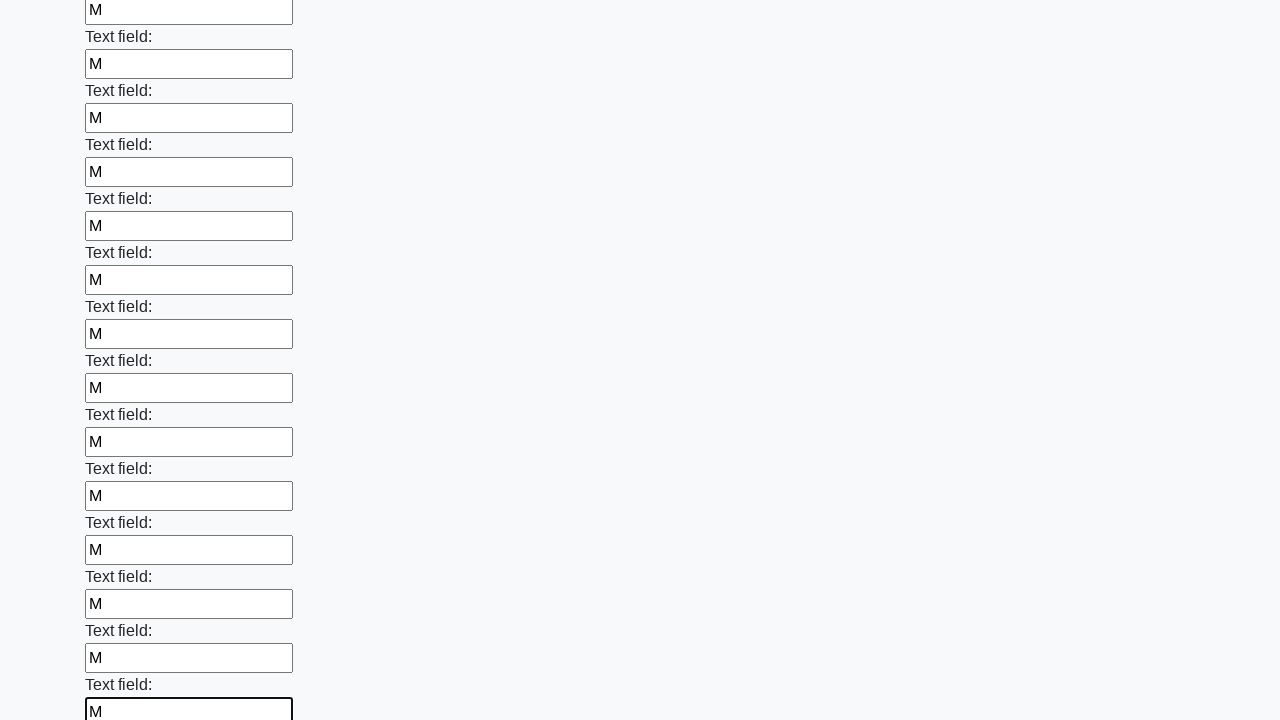

Filled input field with 'М' on input >> nth=42
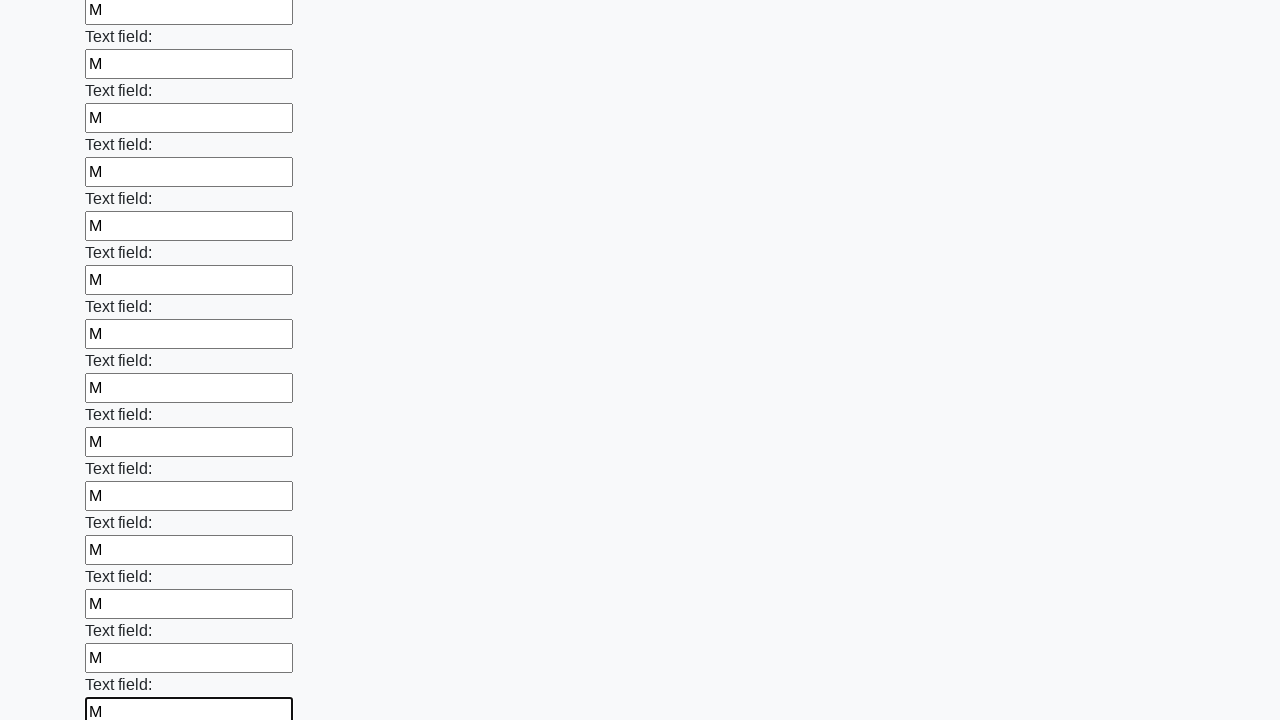

Filled input field with 'М' on input >> nth=43
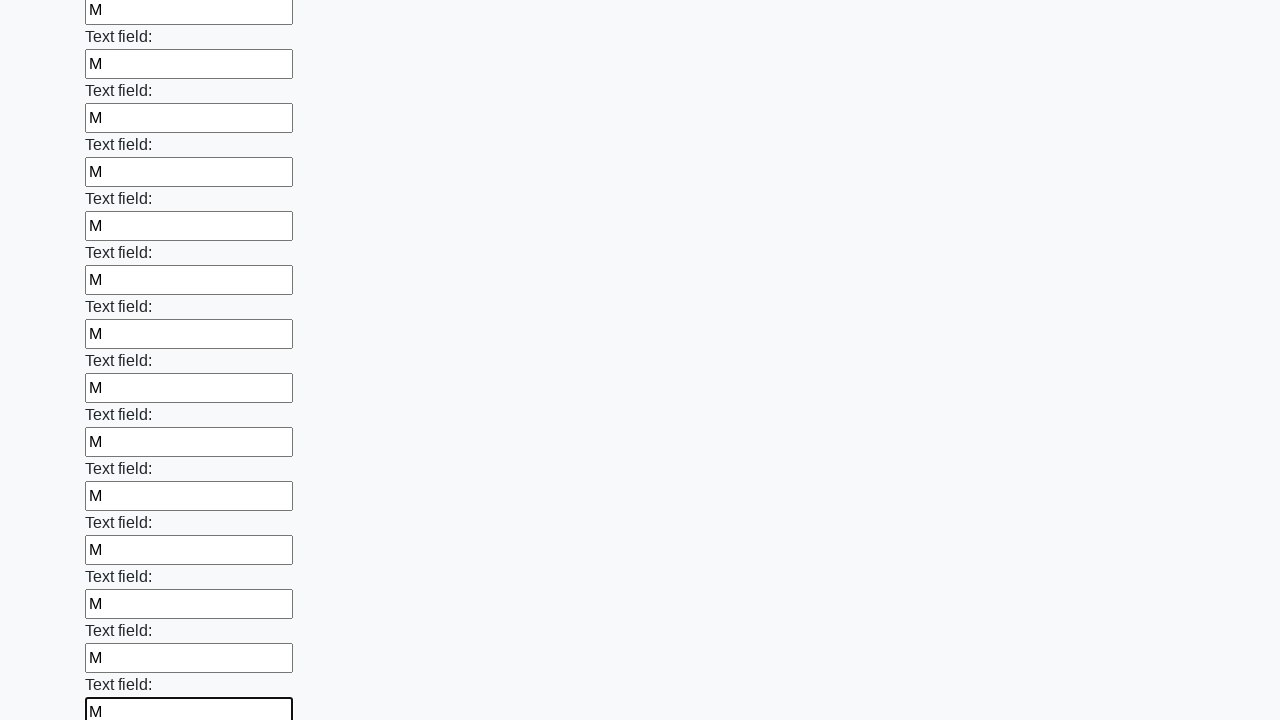

Filled input field with 'М' on input >> nth=44
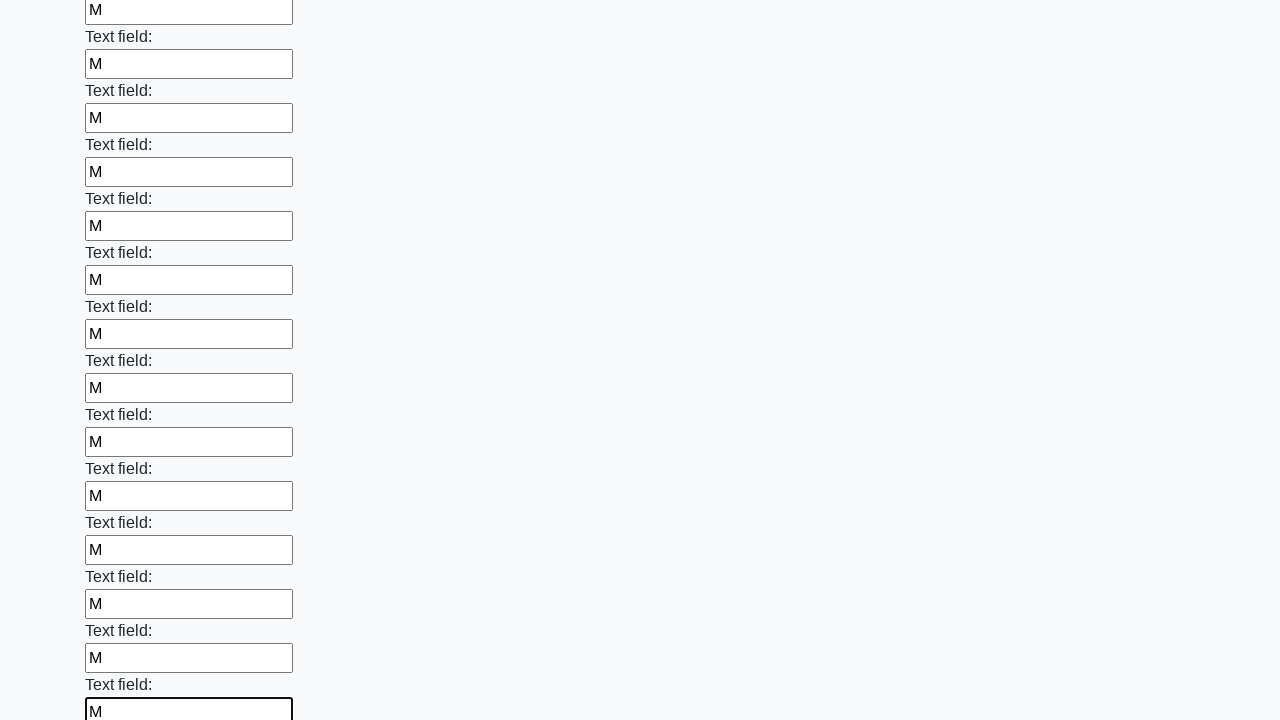

Filled input field with 'М' on input >> nth=45
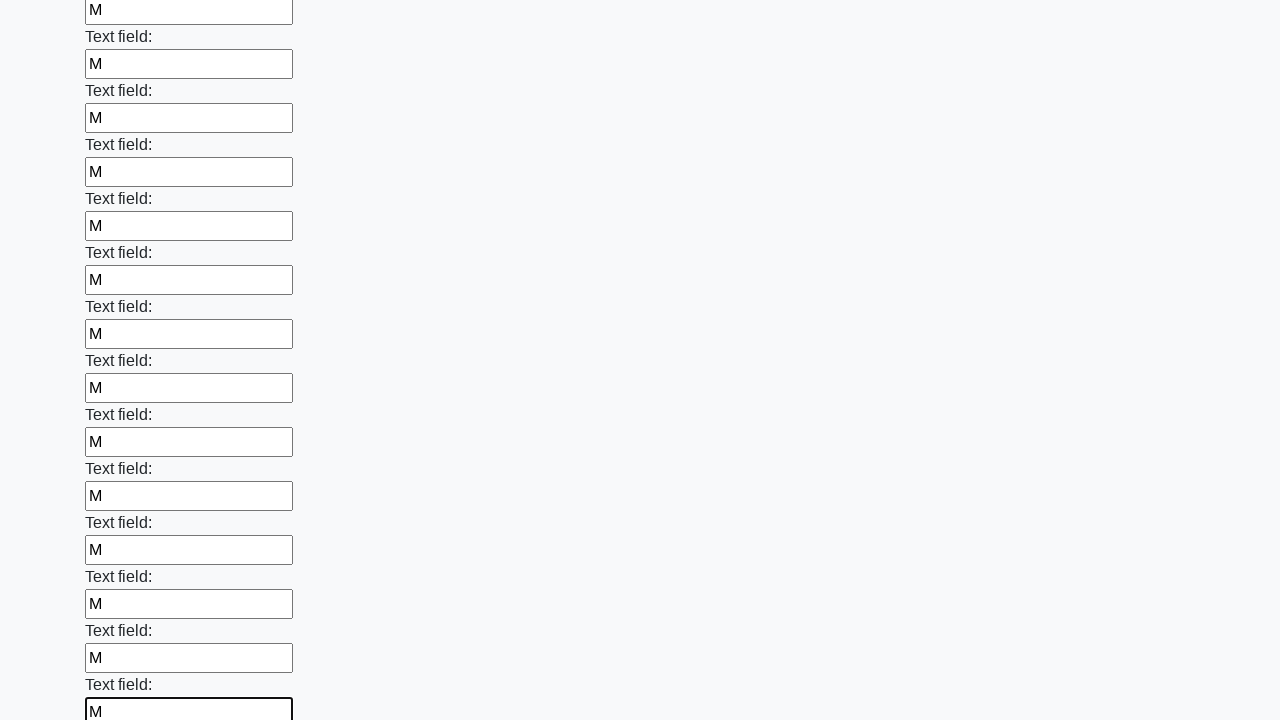

Filled input field with 'М' on input >> nth=46
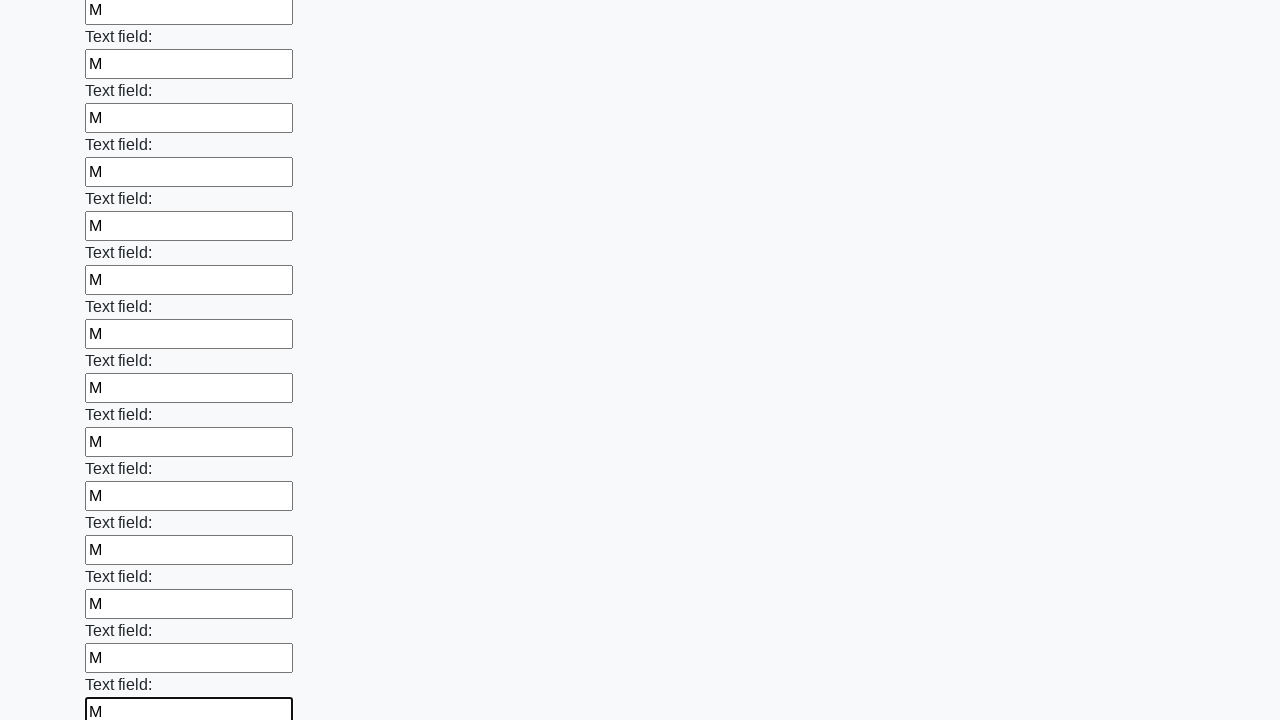

Filled input field with 'М' on input >> nth=47
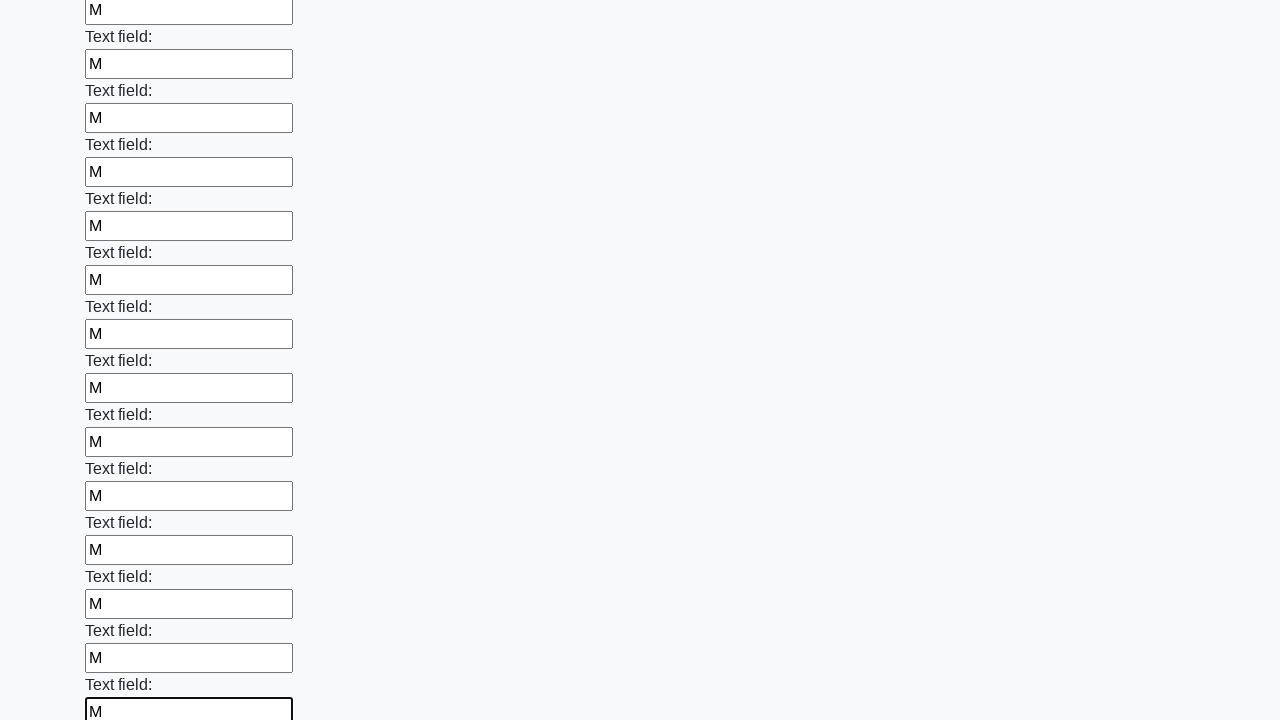

Filled input field with 'М' on input >> nth=48
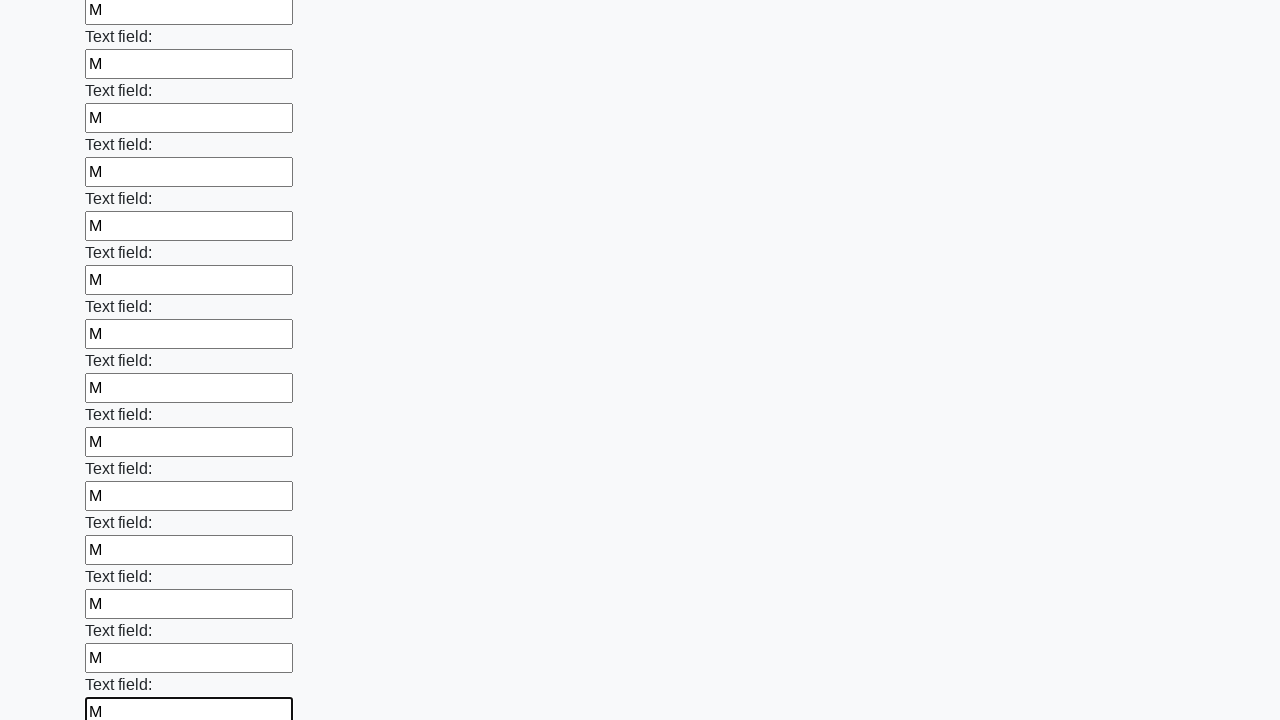

Filled input field with 'М' on input >> nth=49
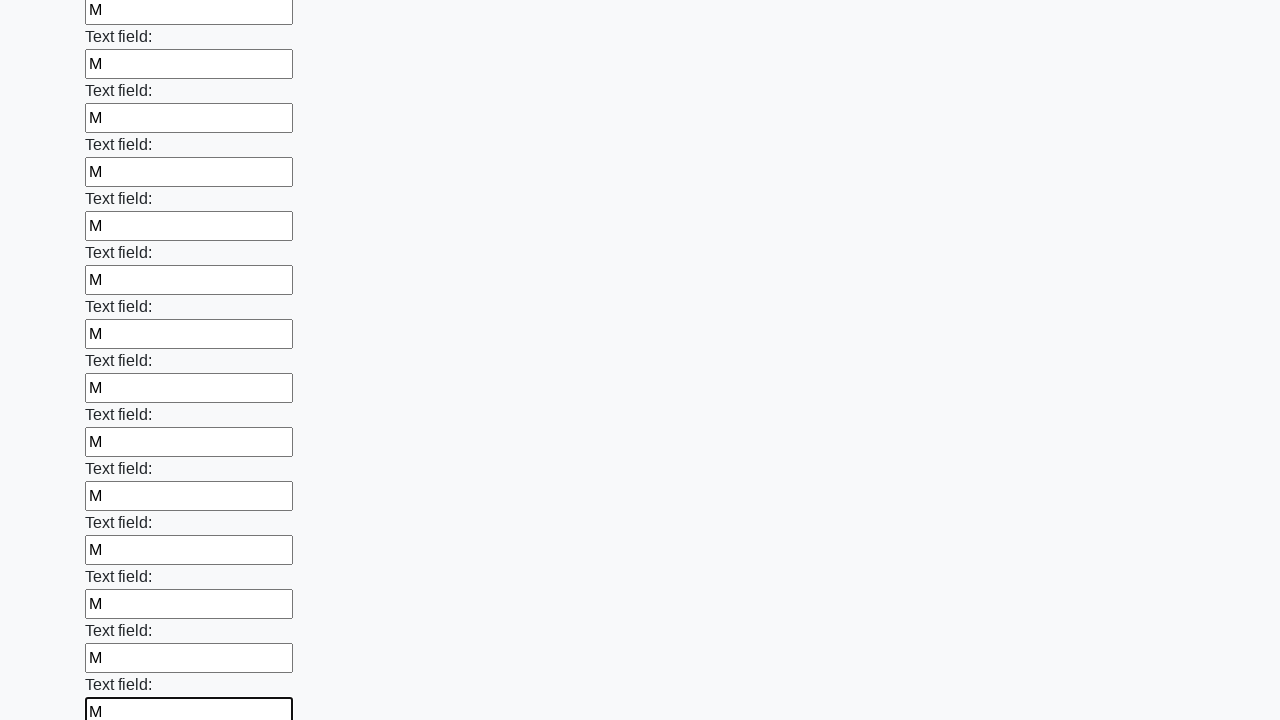

Filled input field with 'М' on input >> nth=50
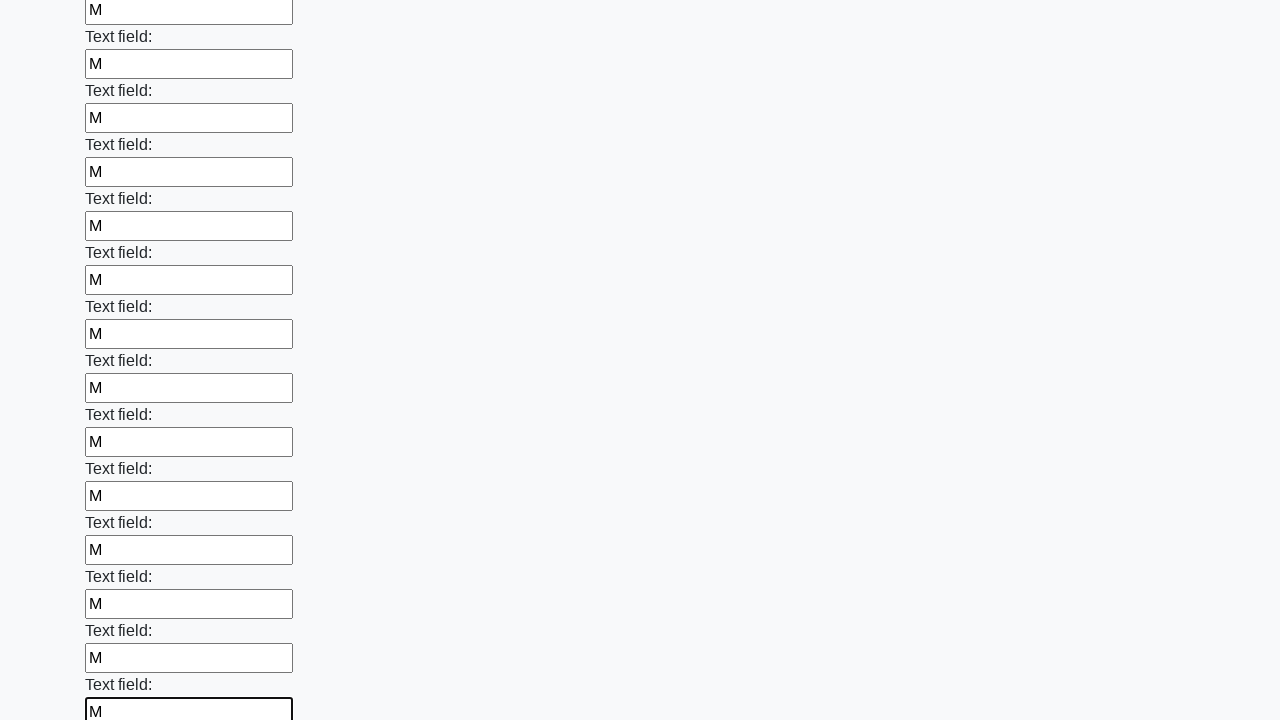

Filled input field with 'М' on input >> nth=51
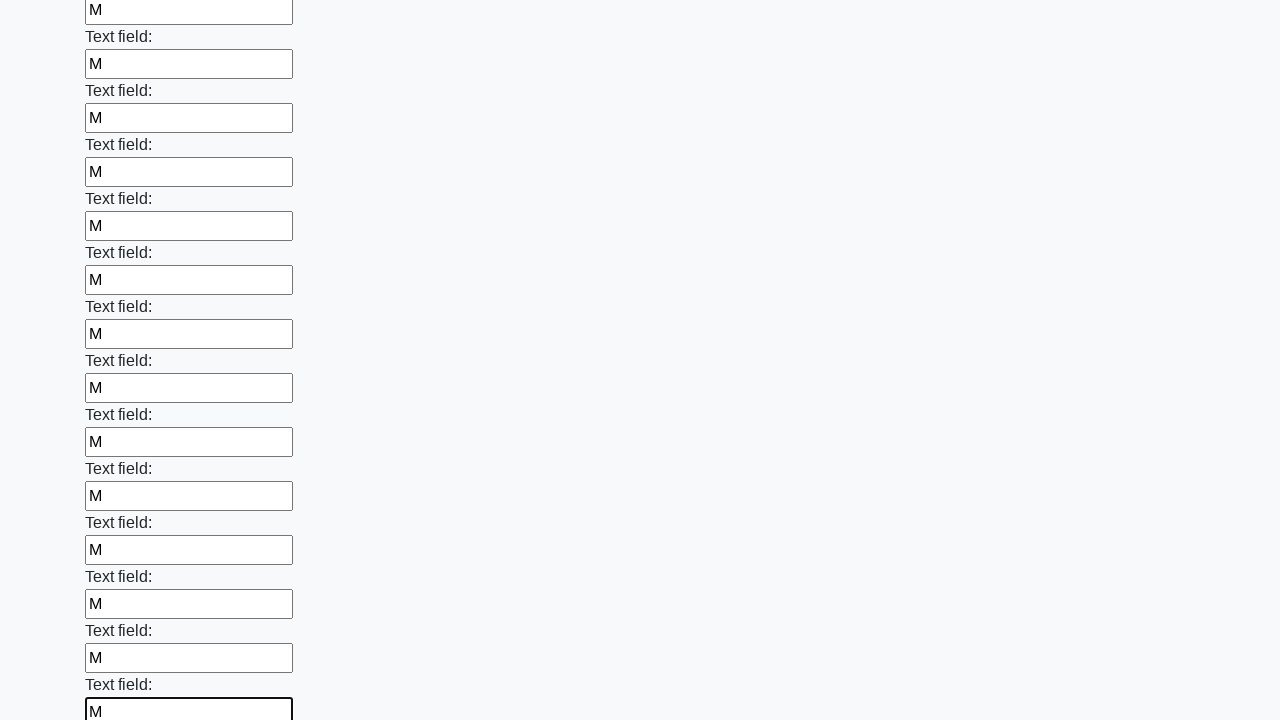

Filled input field with 'М' on input >> nth=52
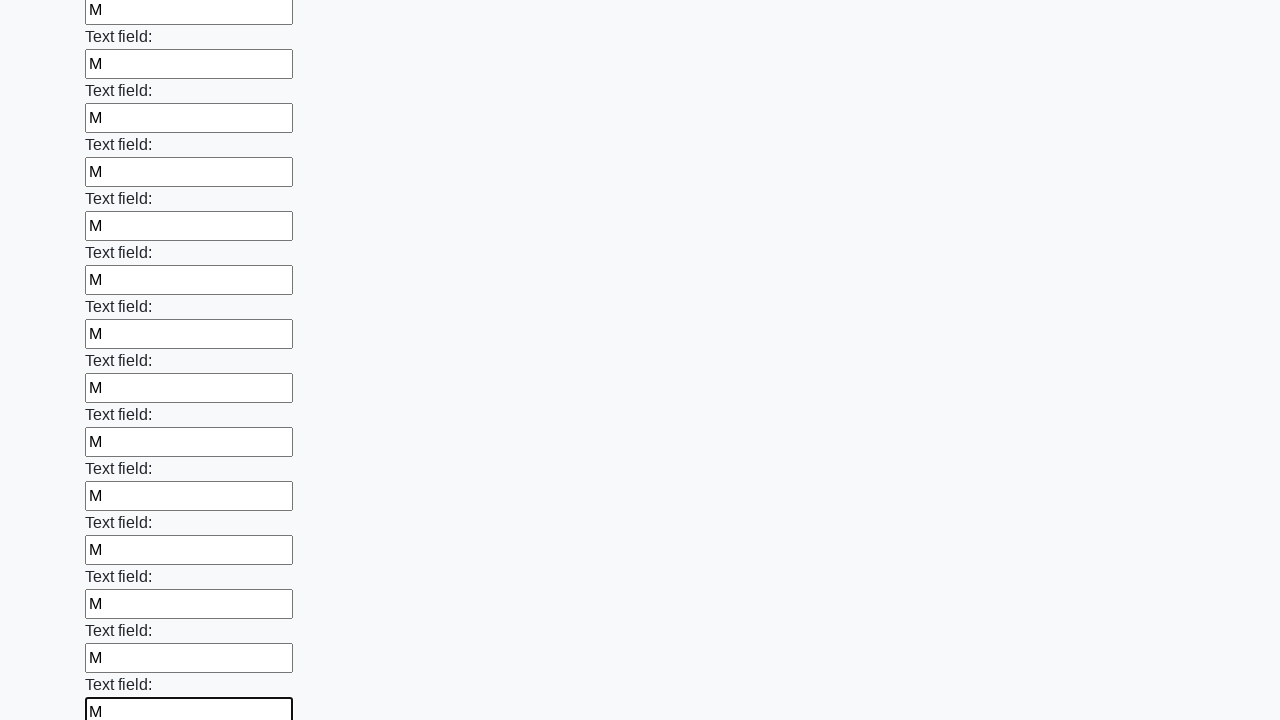

Filled input field with 'М' on input >> nth=53
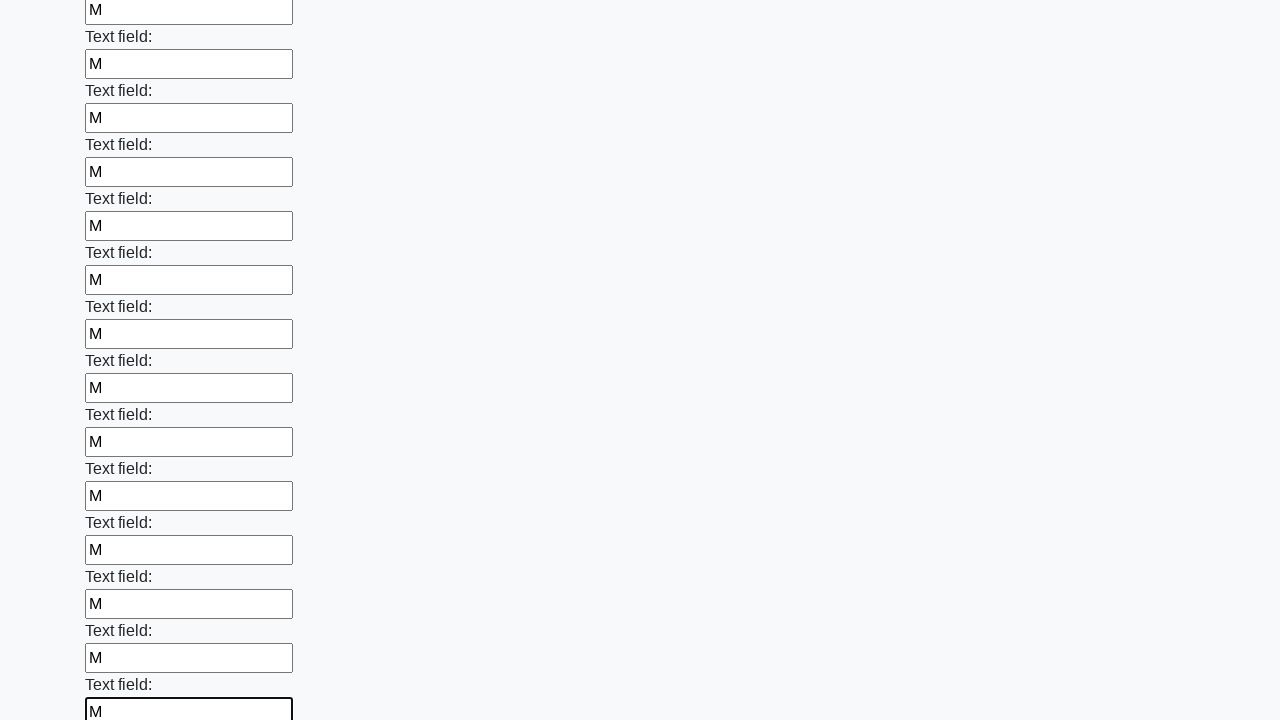

Filled input field with 'М' on input >> nth=54
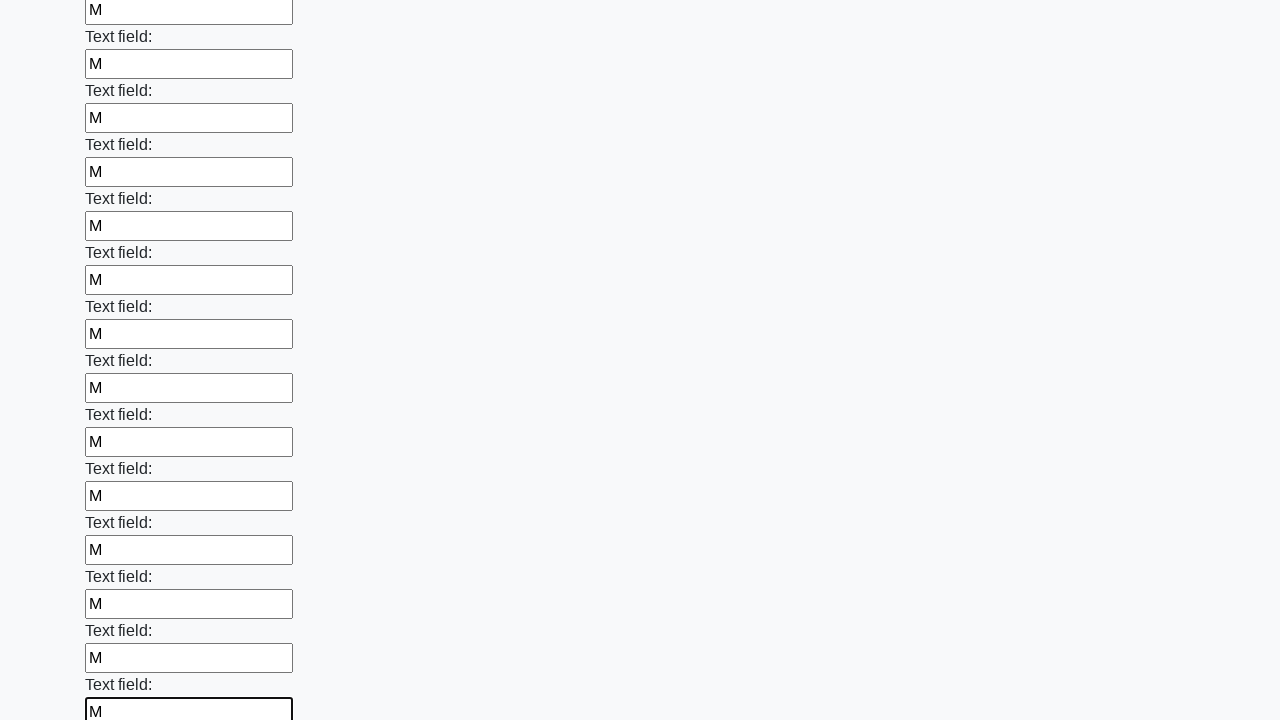

Filled input field with 'М' on input >> nth=55
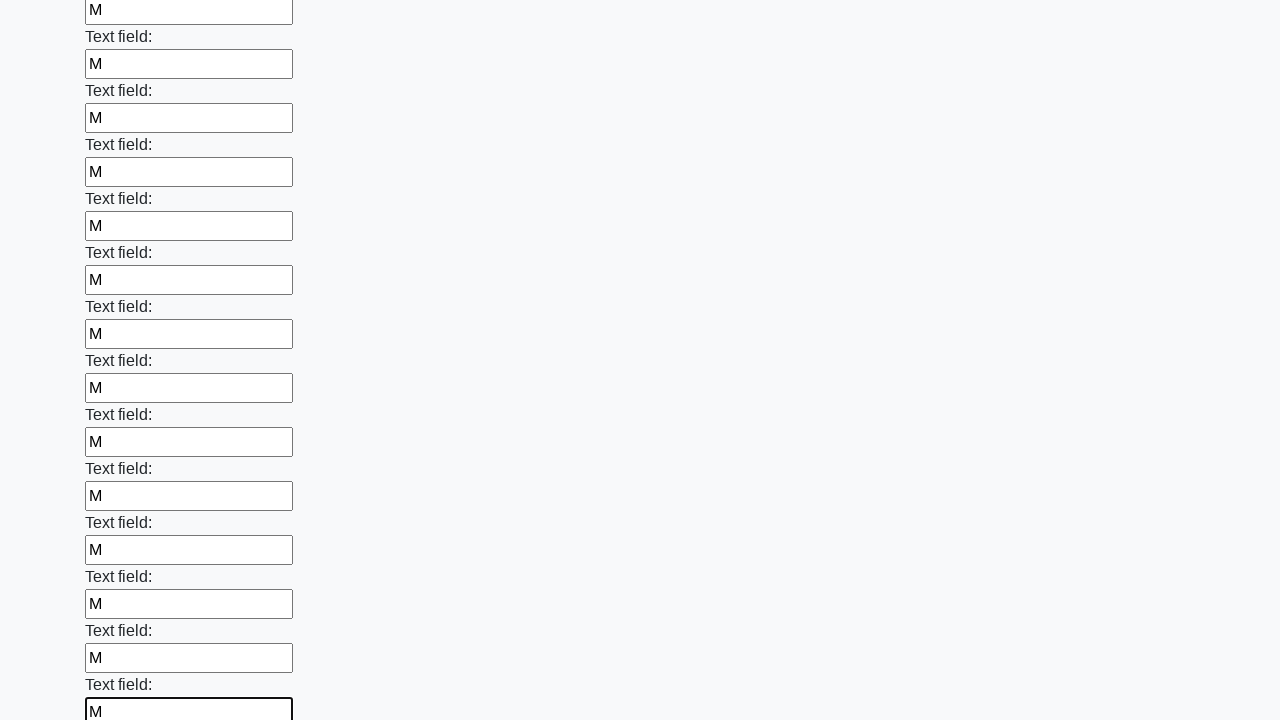

Filled input field with 'М' on input >> nth=56
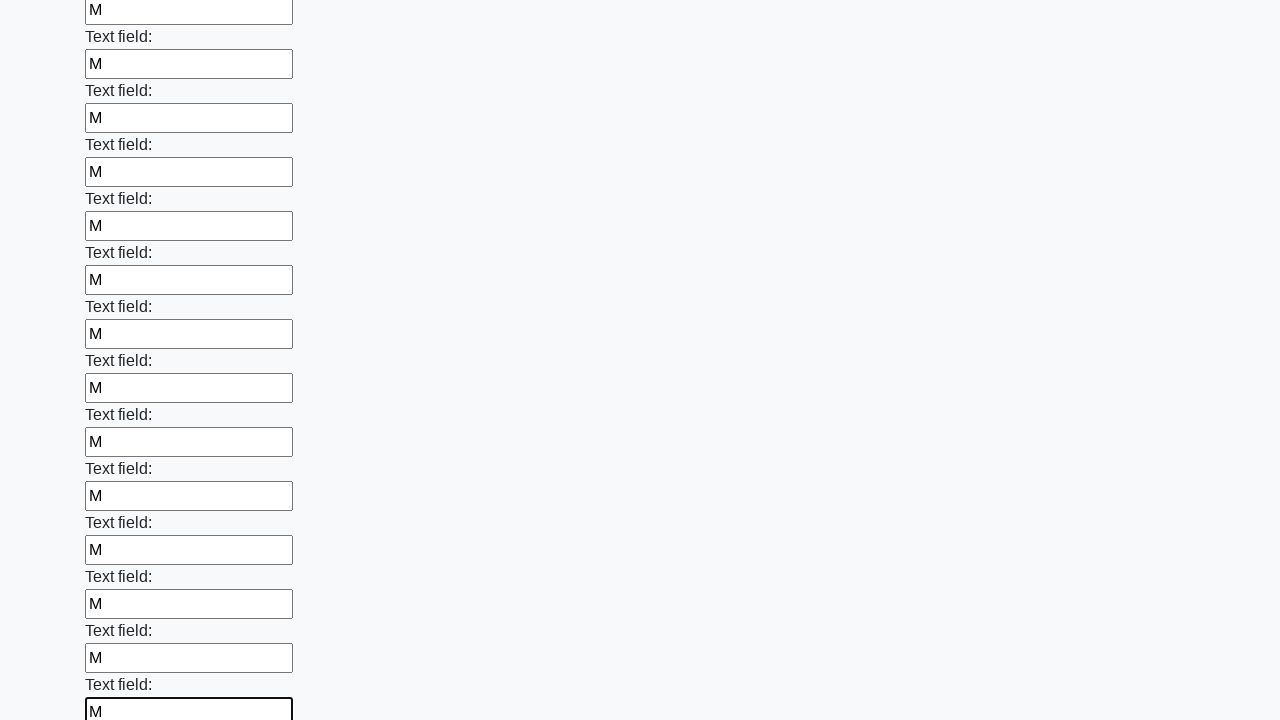

Filled input field with 'М' on input >> nth=57
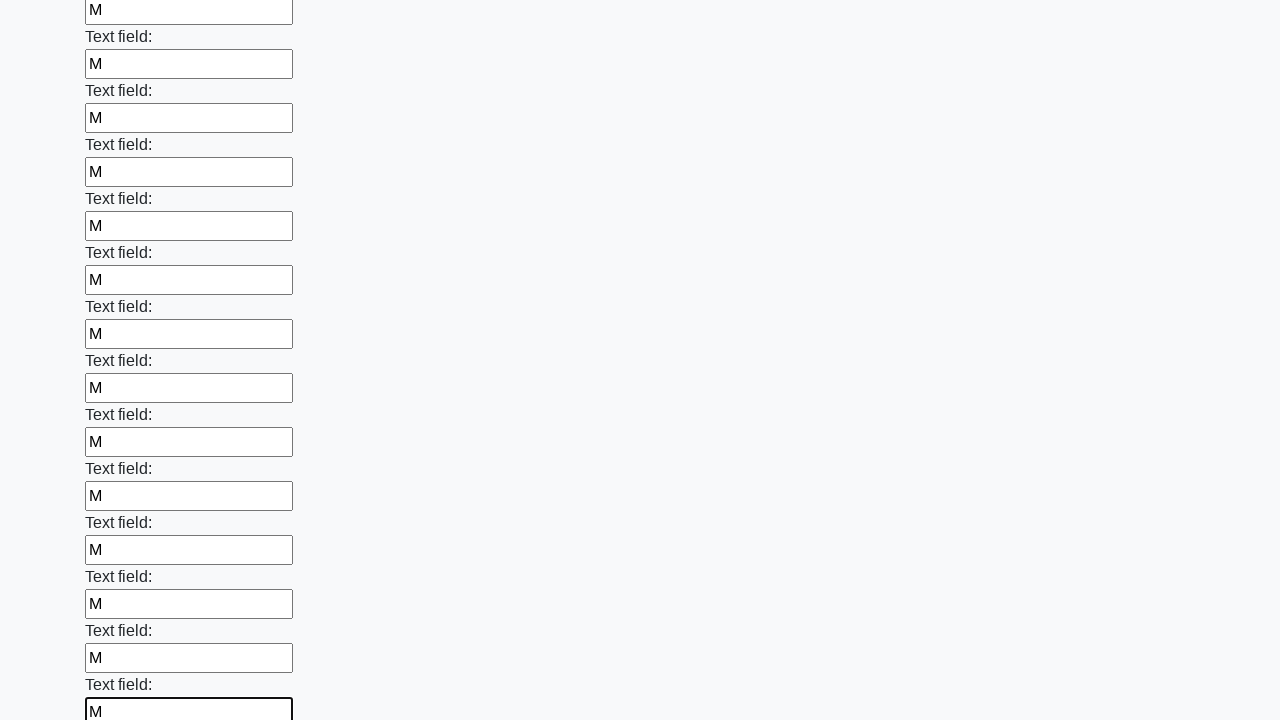

Filled input field with 'М' on input >> nth=58
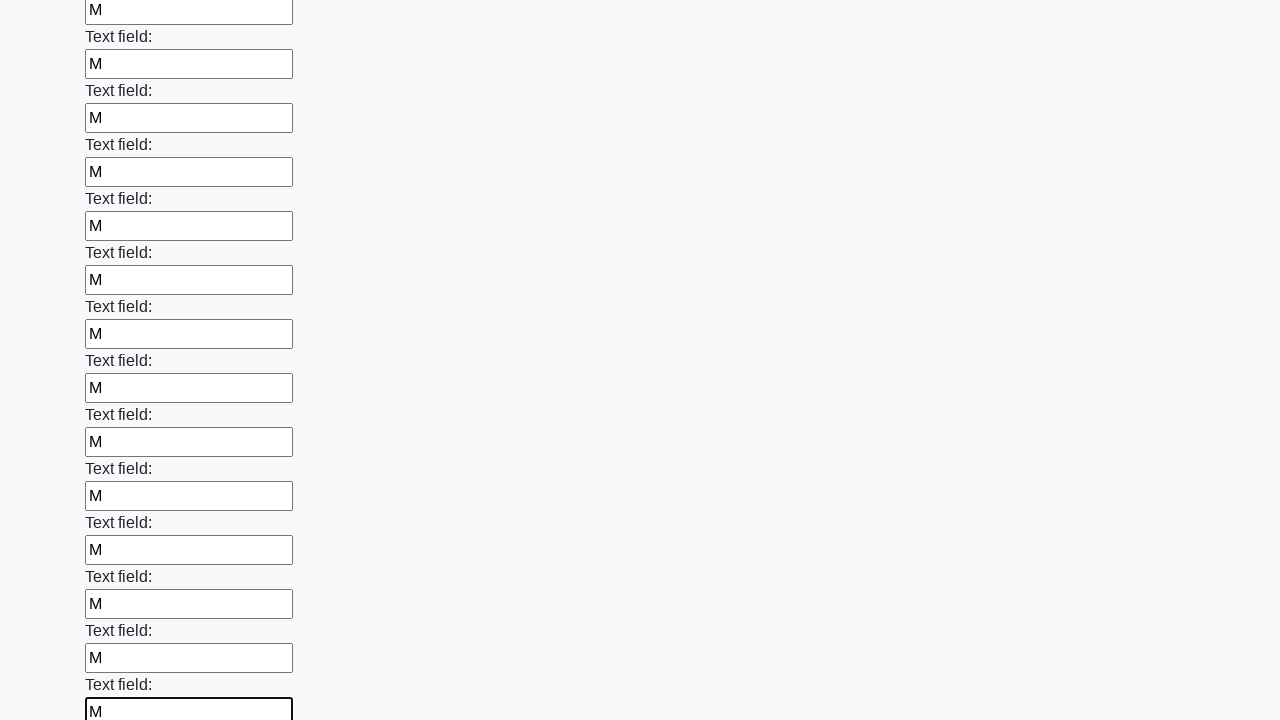

Filled input field with 'М' on input >> nth=59
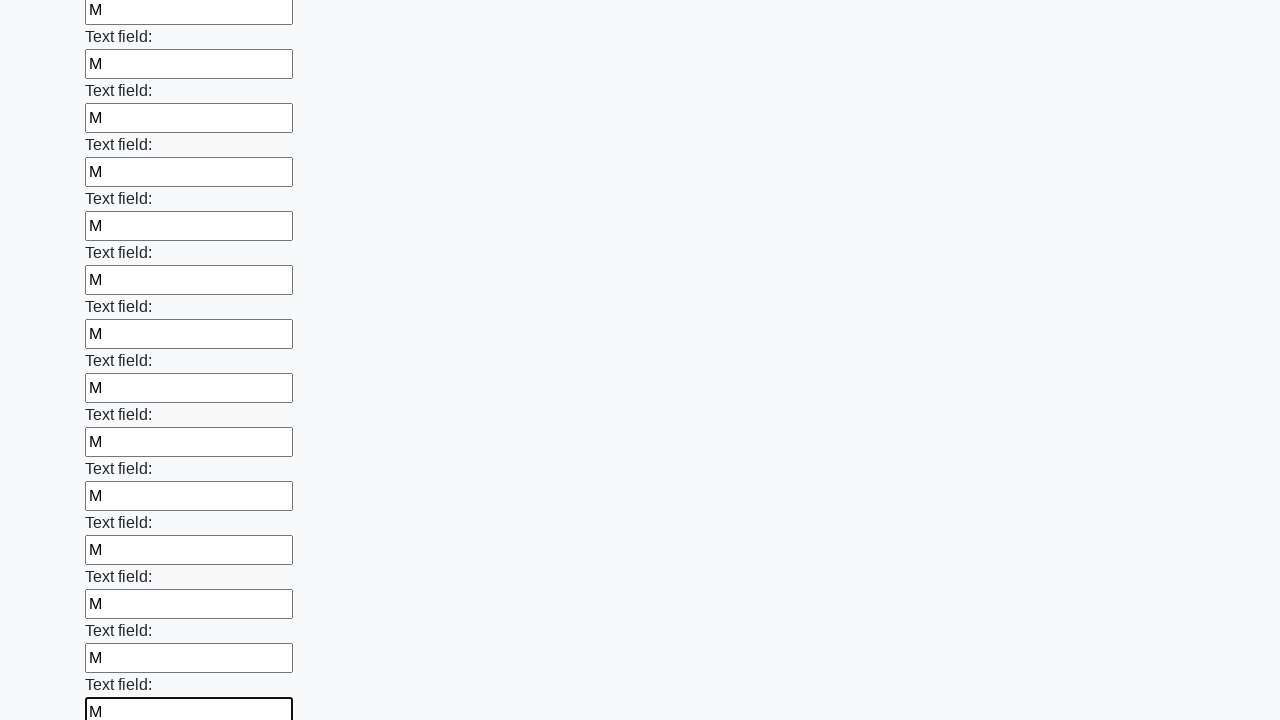

Filled input field with 'М' on input >> nth=60
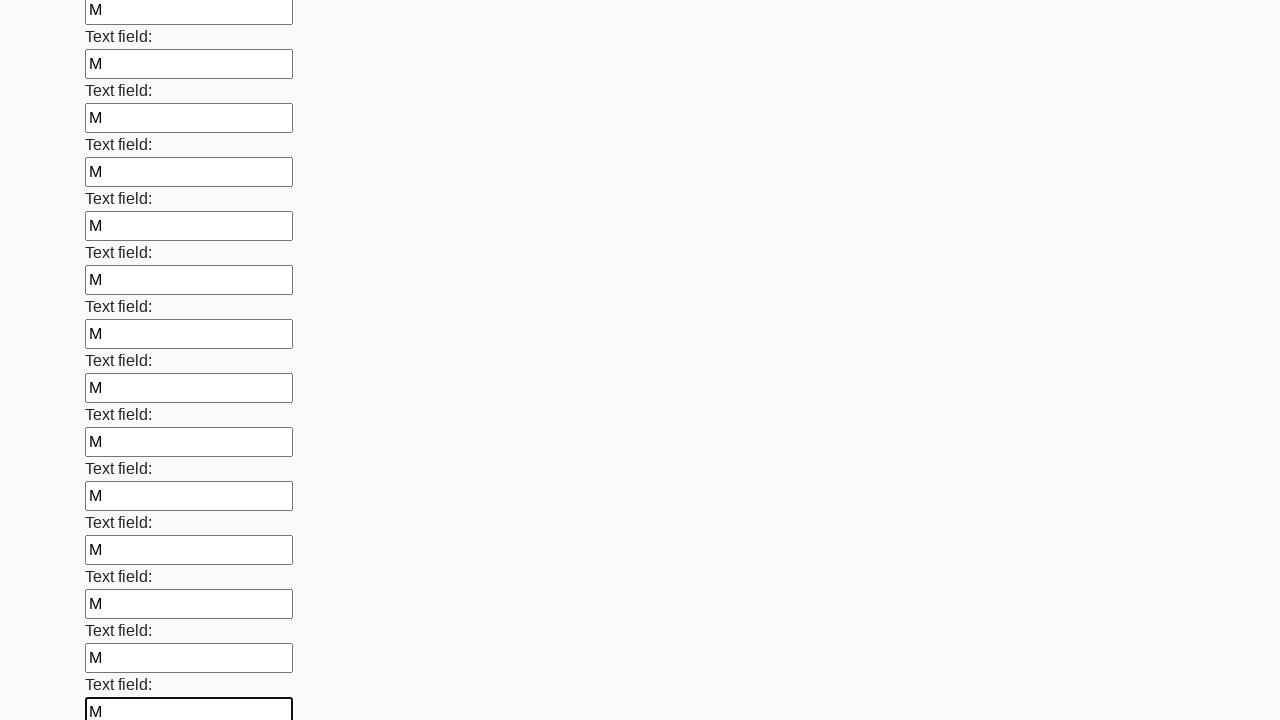

Filled input field with 'М' on input >> nth=61
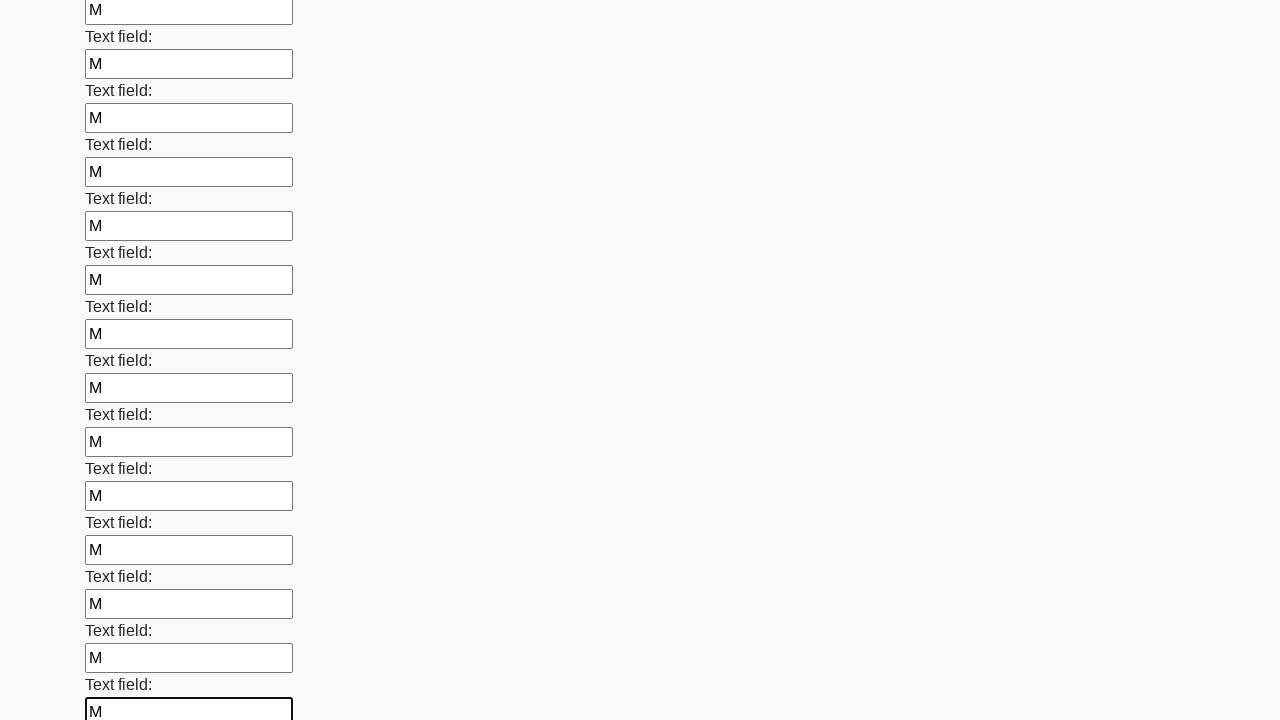

Filled input field with 'М' on input >> nth=62
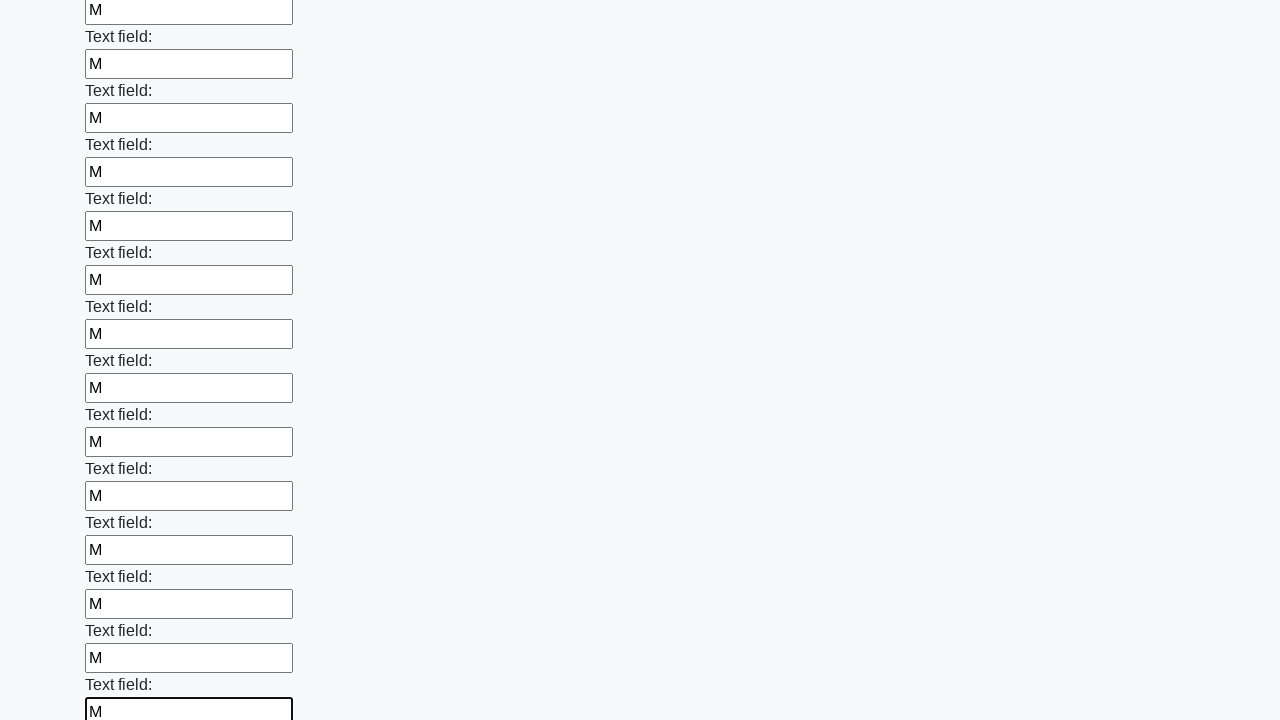

Filled input field with 'М' on input >> nth=63
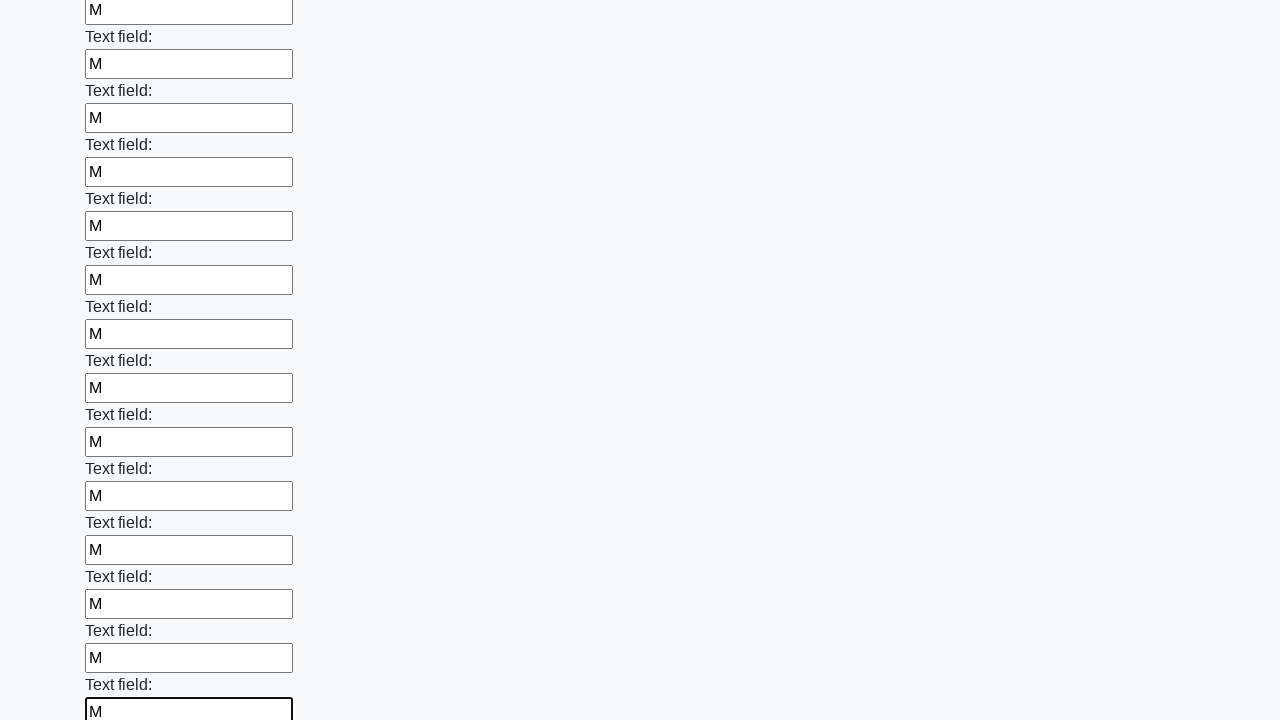

Filled input field with 'М' on input >> nth=64
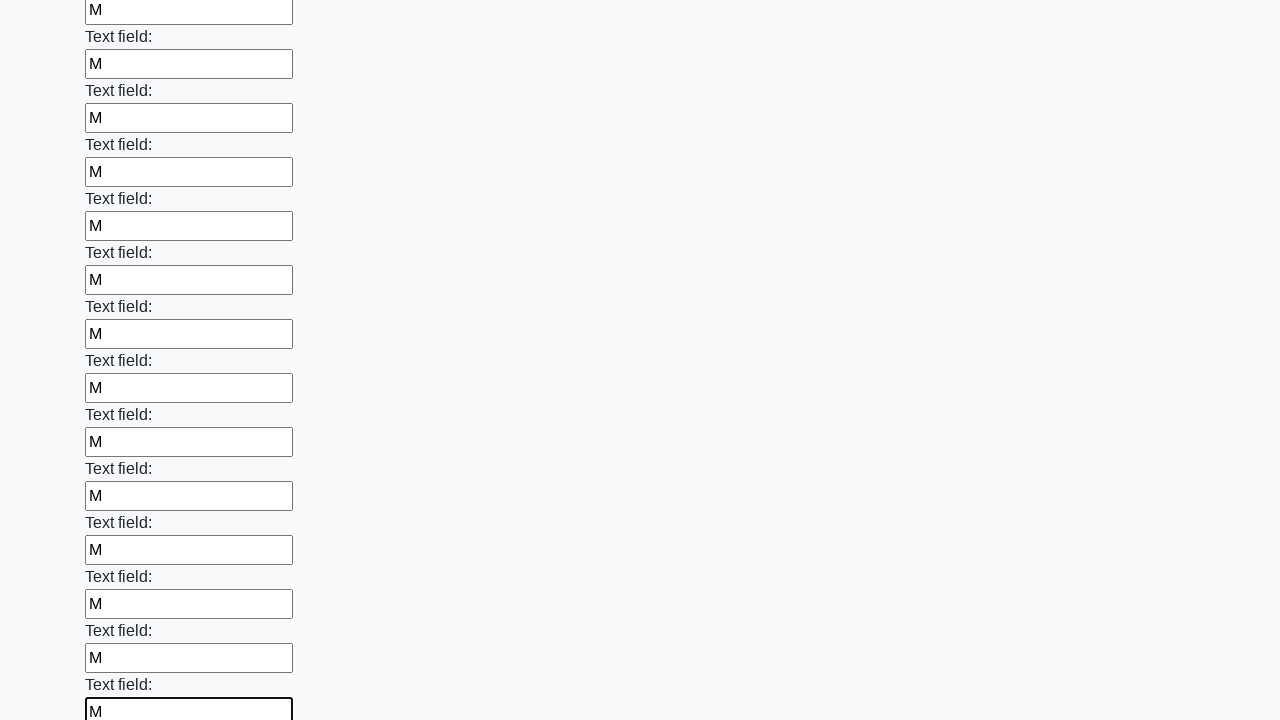

Filled input field with 'М' on input >> nth=65
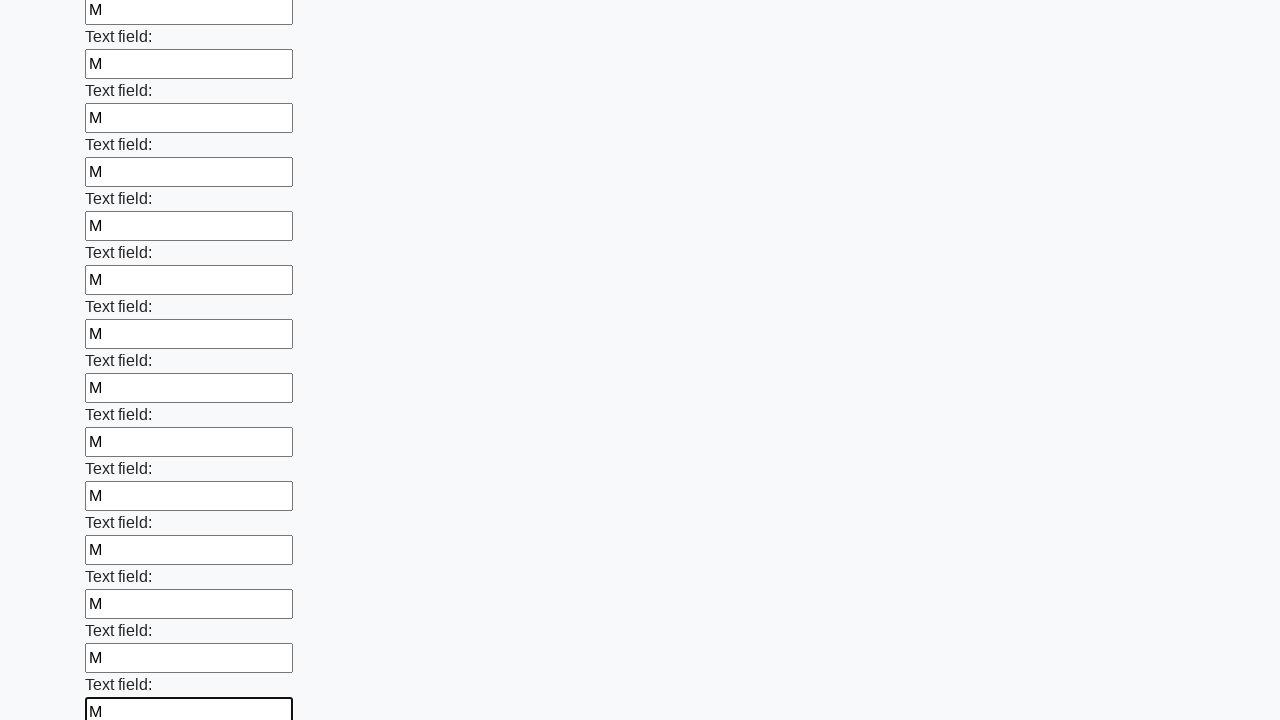

Filled input field with 'М' on input >> nth=66
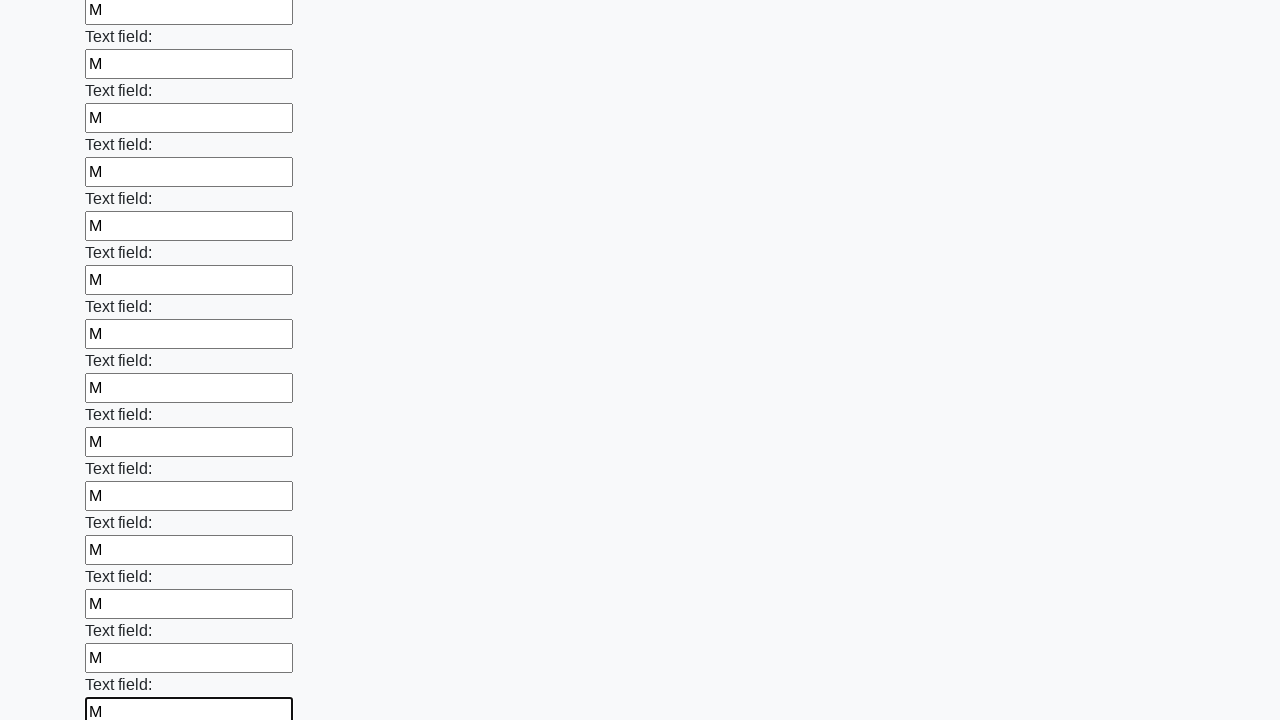

Filled input field with 'М' on input >> nth=67
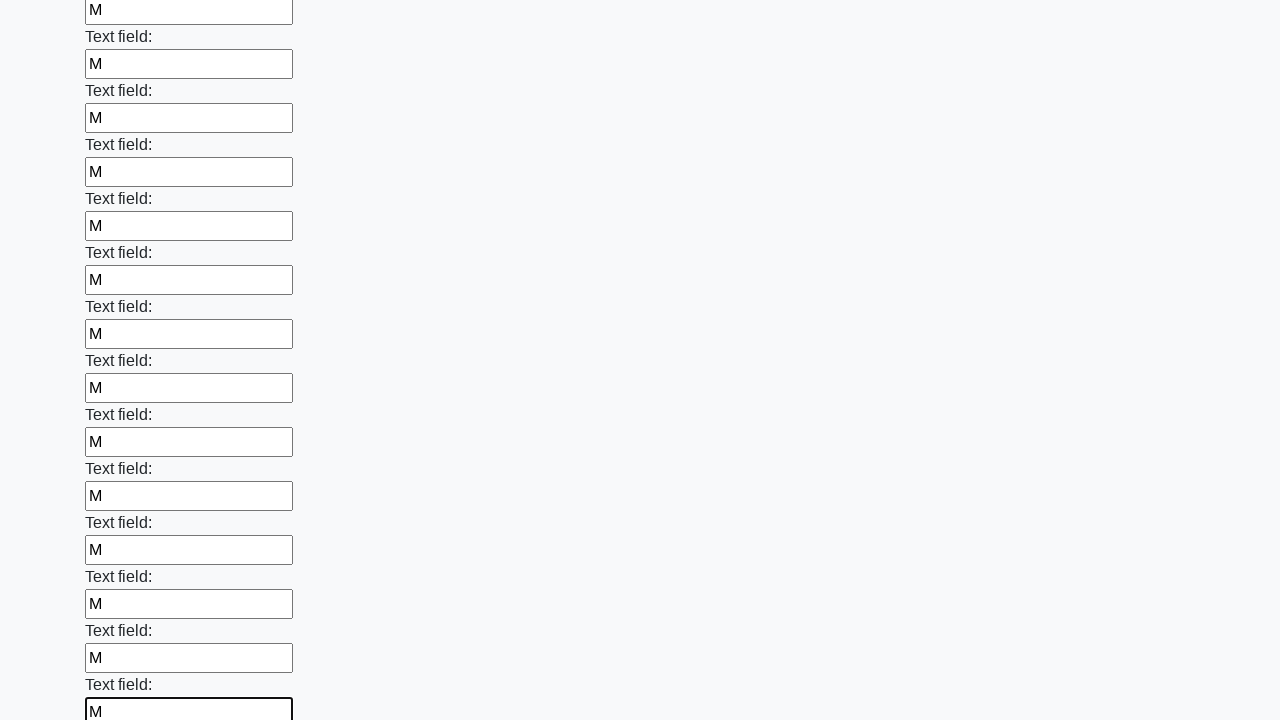

Filled input field with 'М' on input >> nth=68
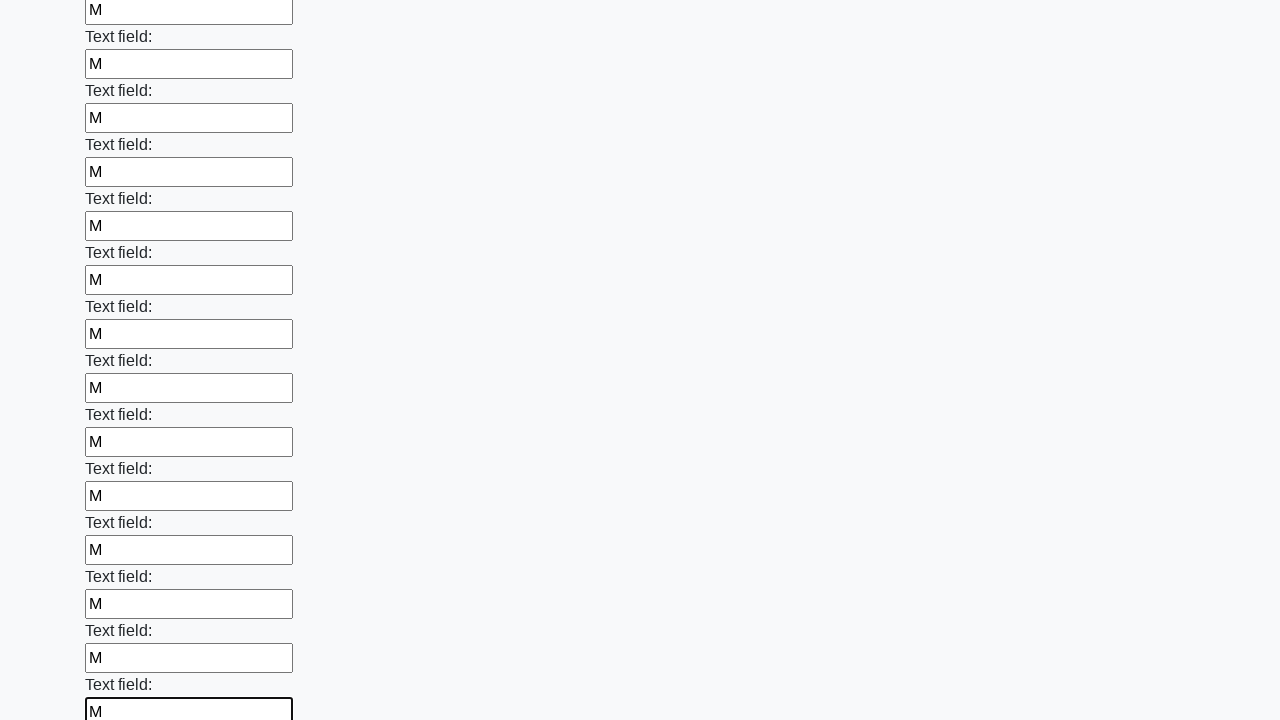

Filled input field with 'М' on input >> nth=69
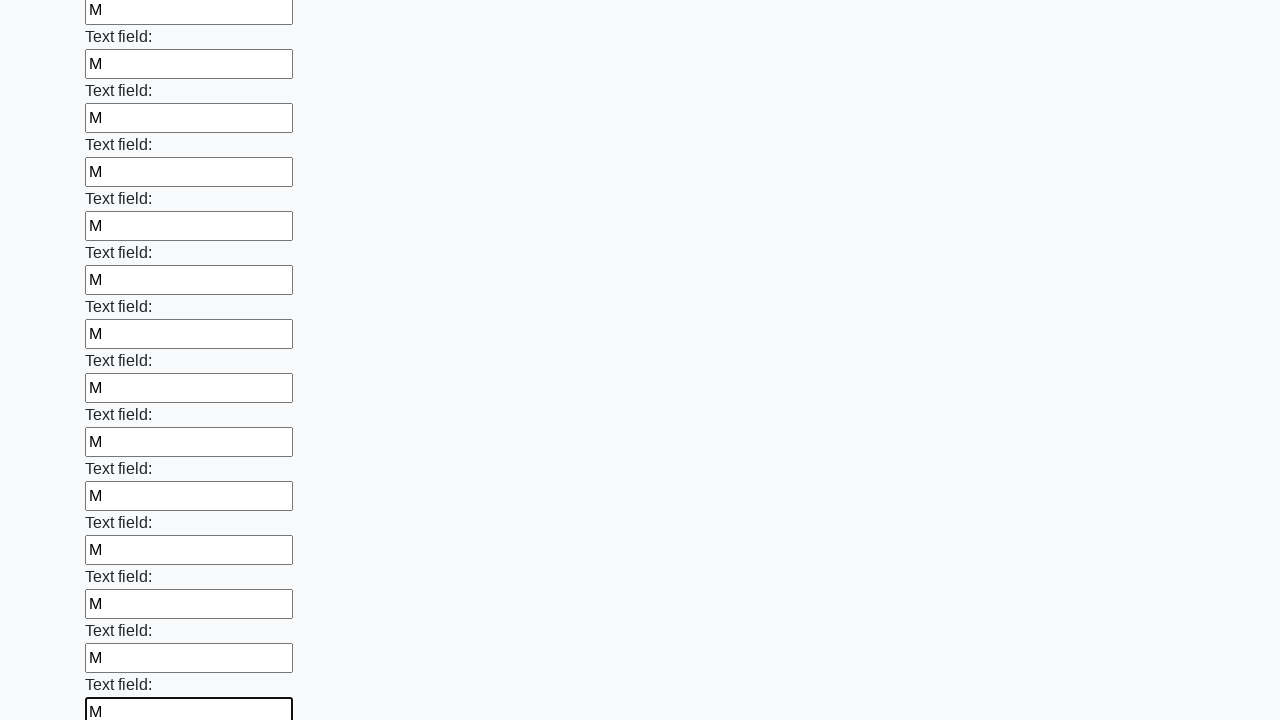

Filled input field with 'М' on input >> nth=70
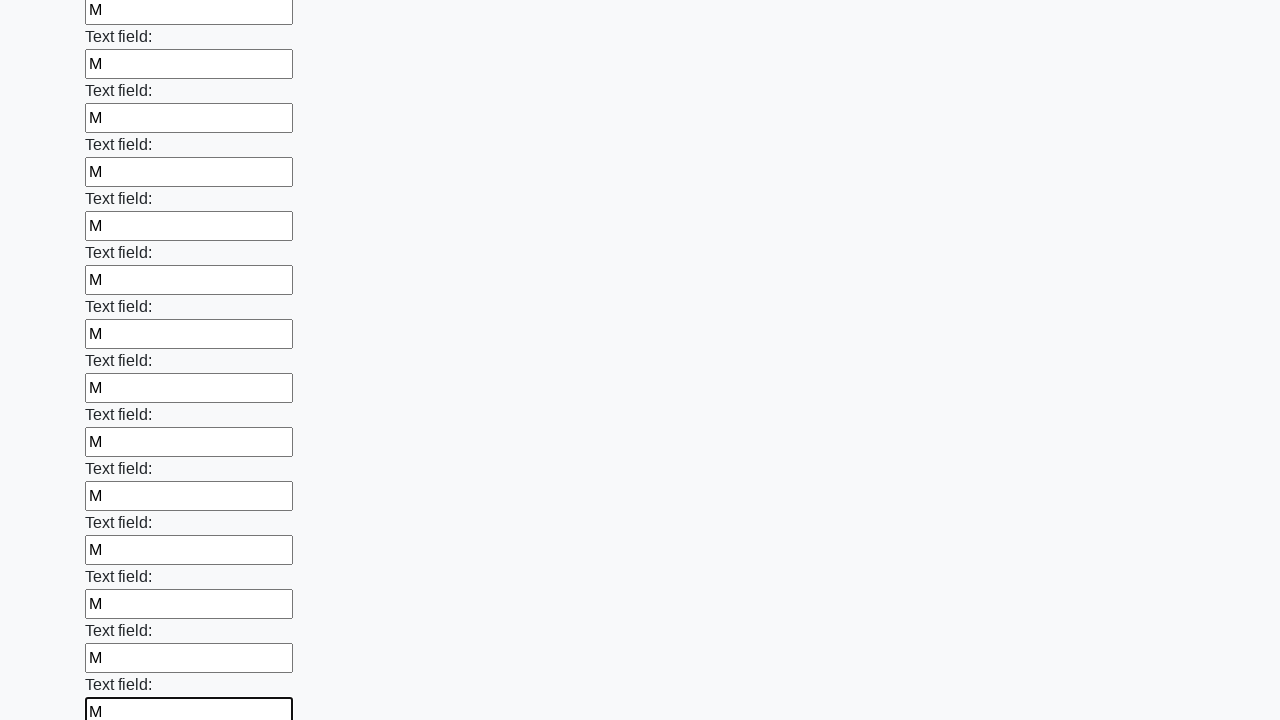

Filled input field with 'М' on input >> nth=71
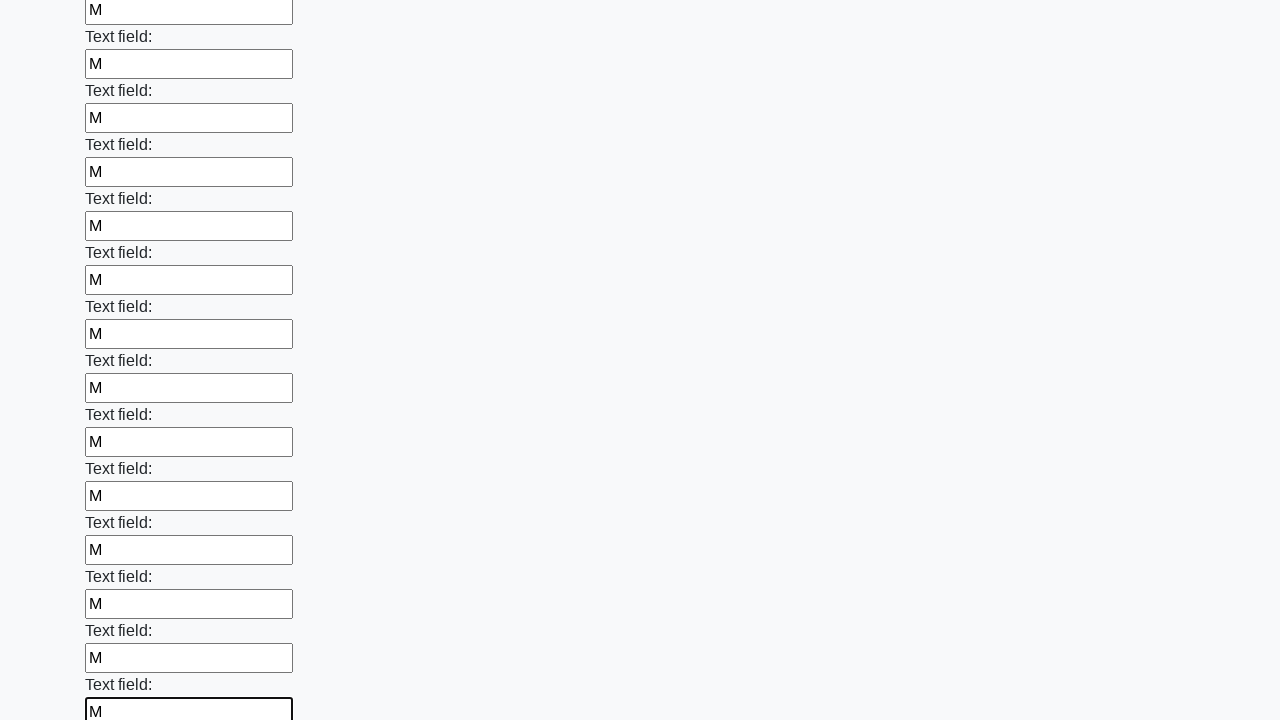

Filled input field with 'М' on input >> nth=72
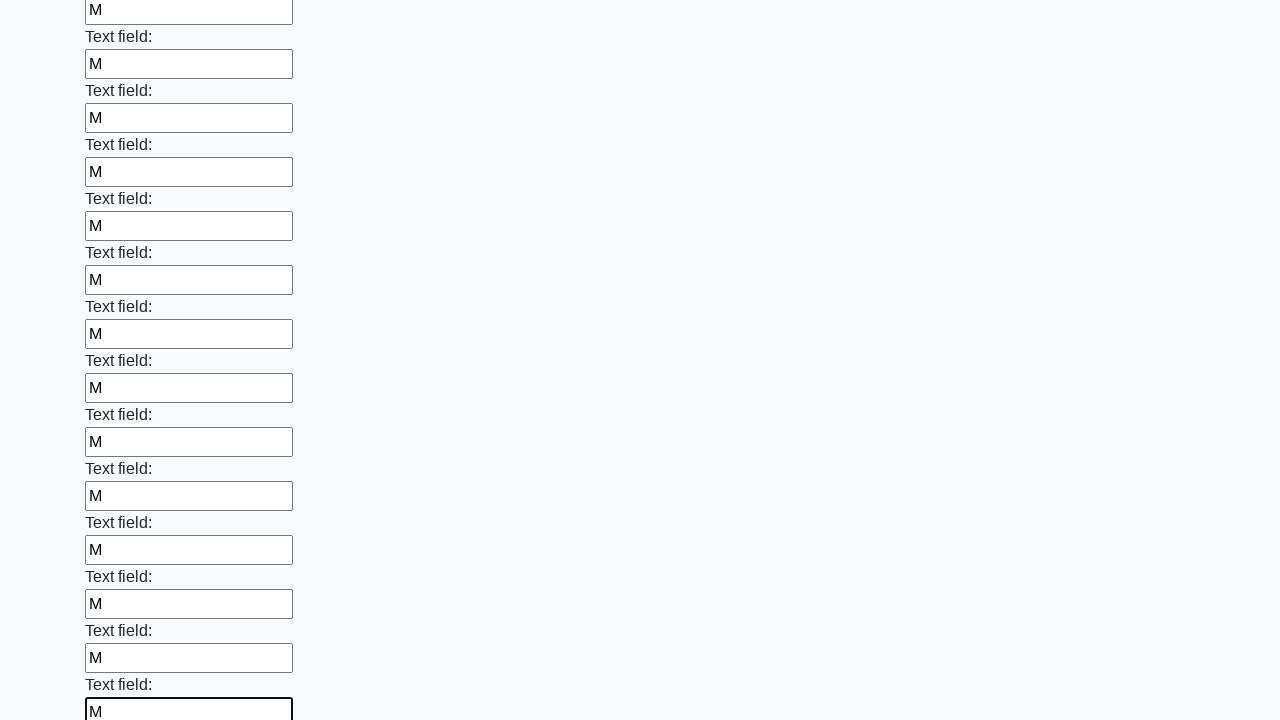

Filled input field with 'М' on input >> nth=73
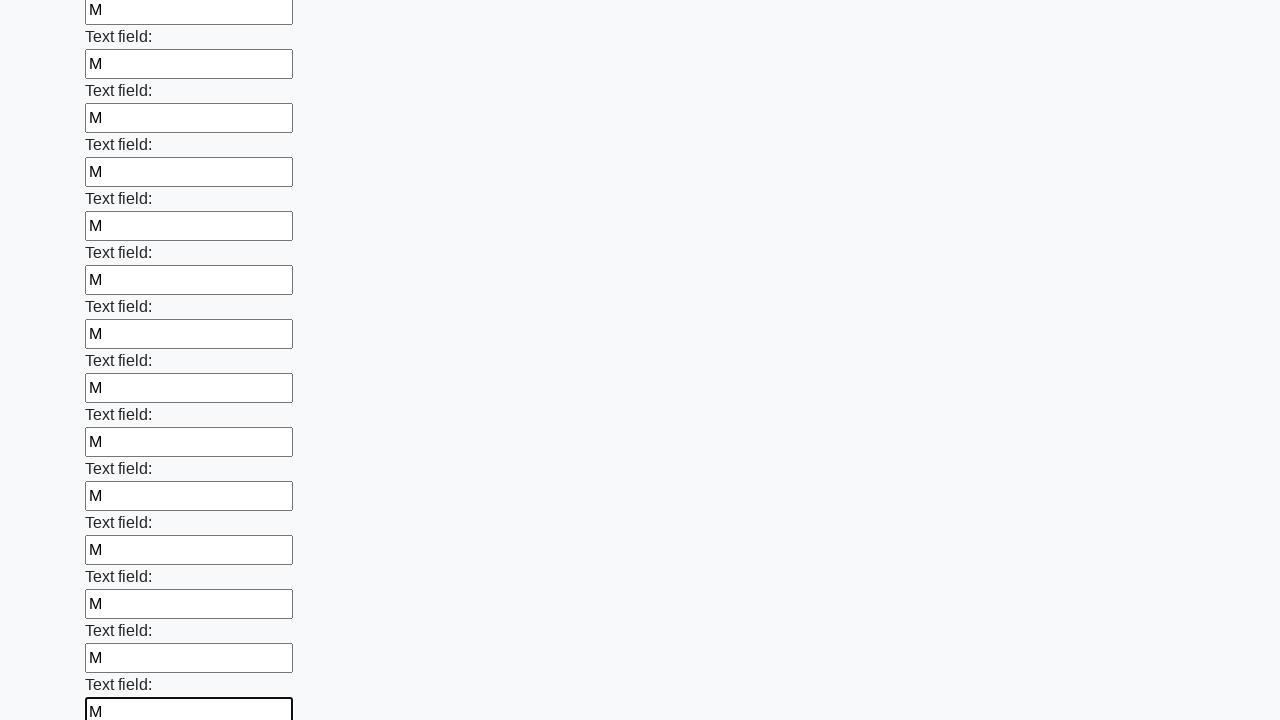

Filled input field with 'М' on input >> nth=74
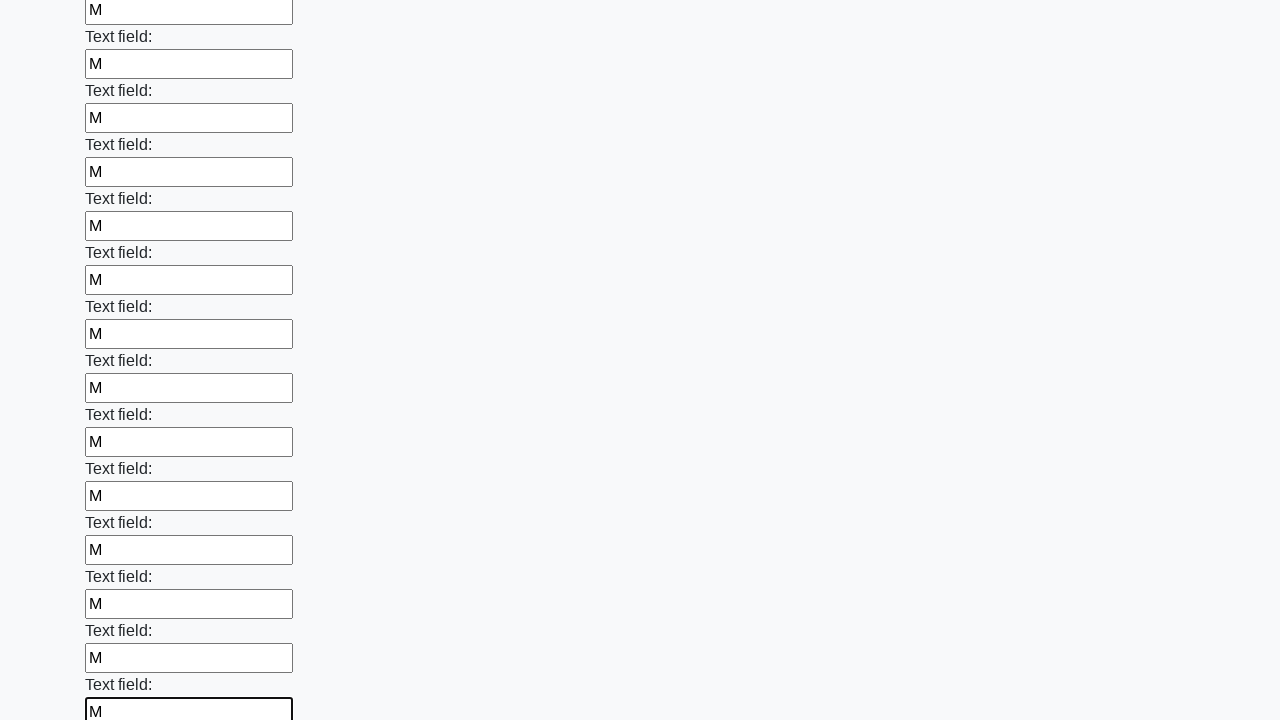

Filled input field with 'М' on input >> nth=75
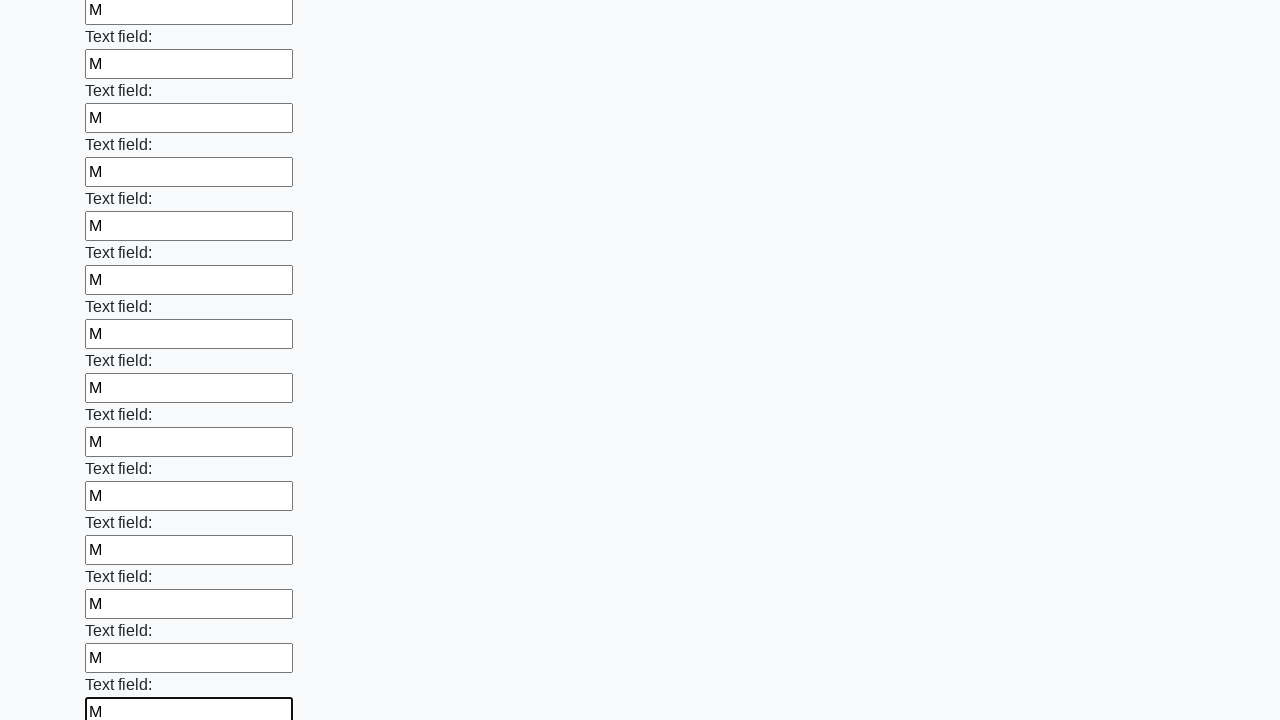

Filled input field with 'М' on input >> nth=76
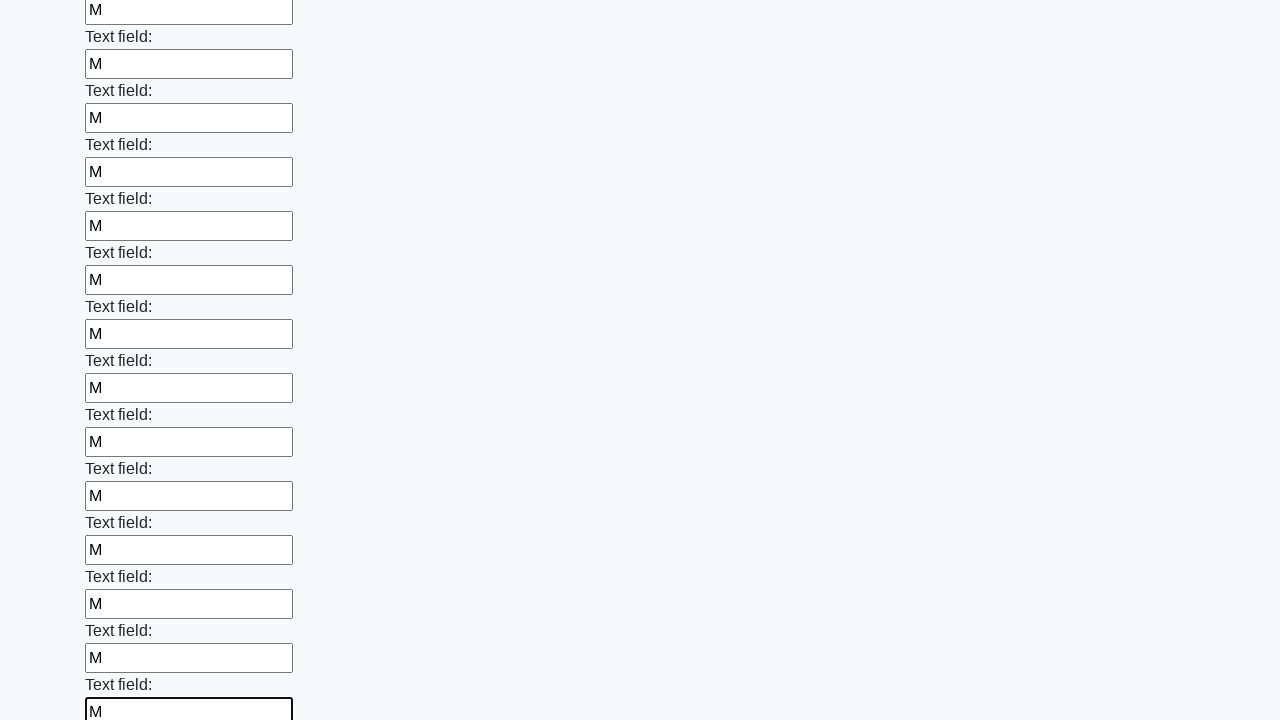

Filled input field with 'М' on input >> nth=77
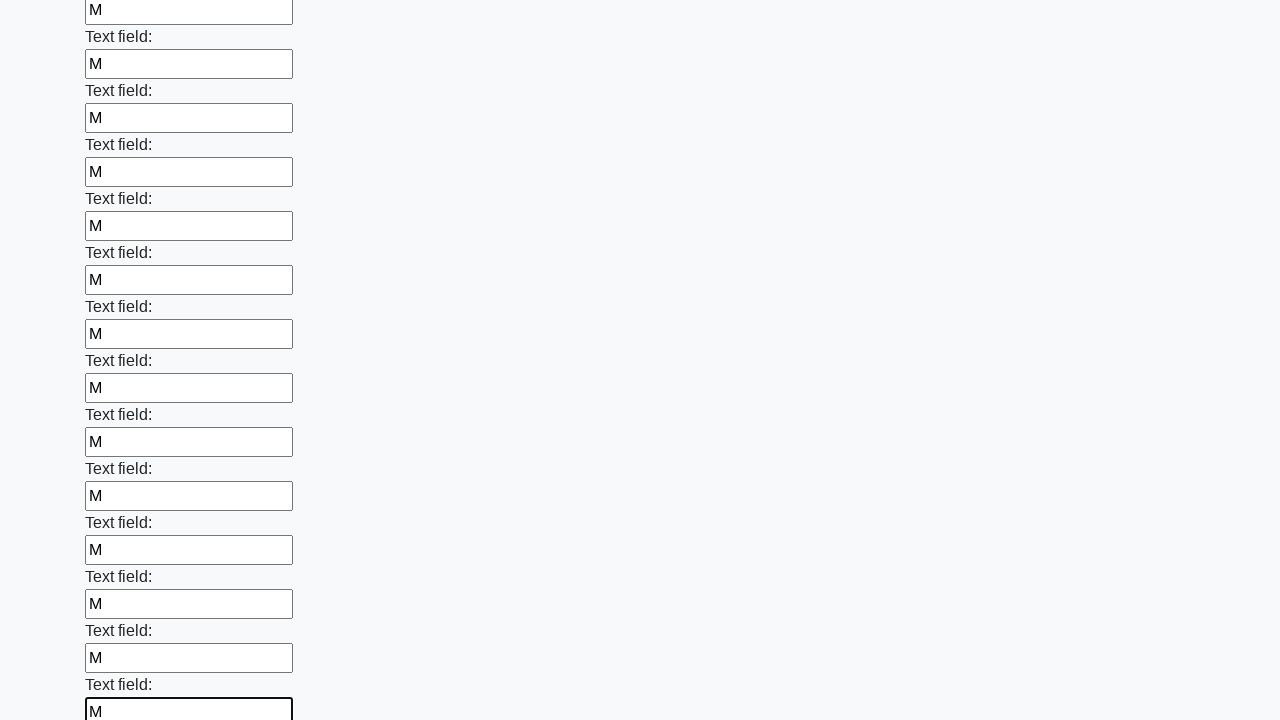

Filled input field with 'М' on input >> nth=78
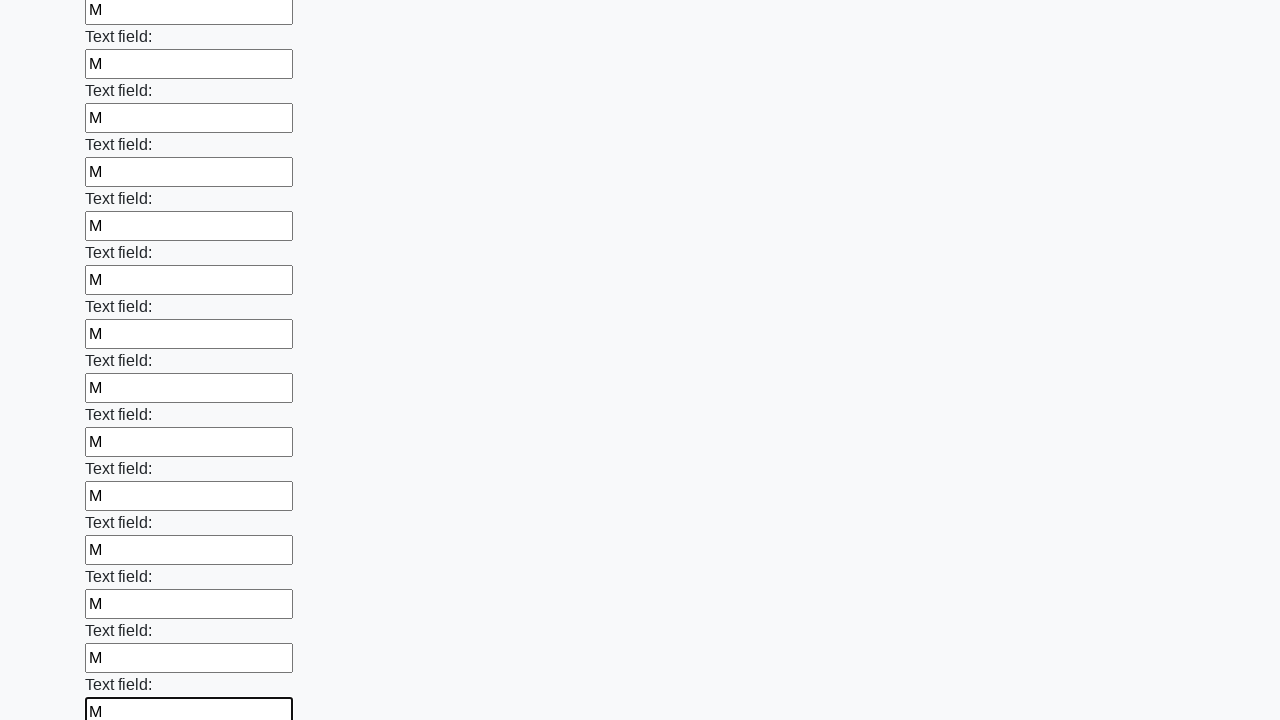

Filled input field with 'М' on input >> nth=79
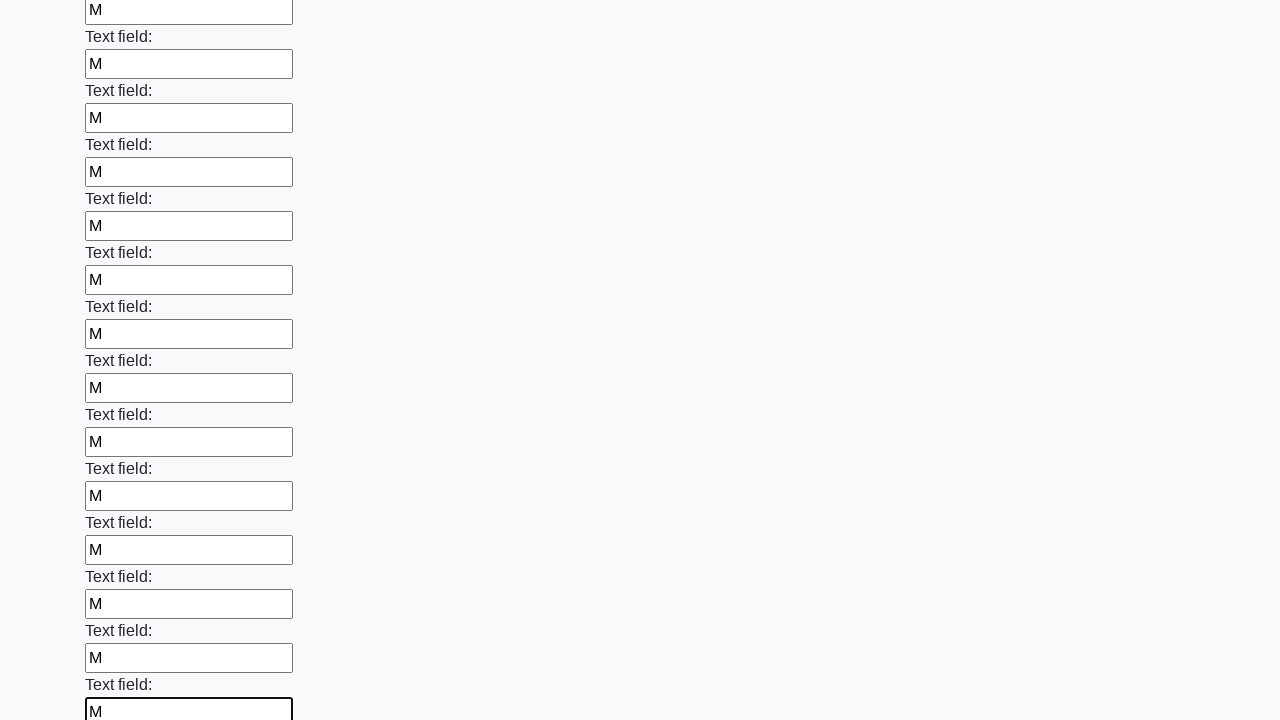

Filled input field with 'М' on input >> nth=80
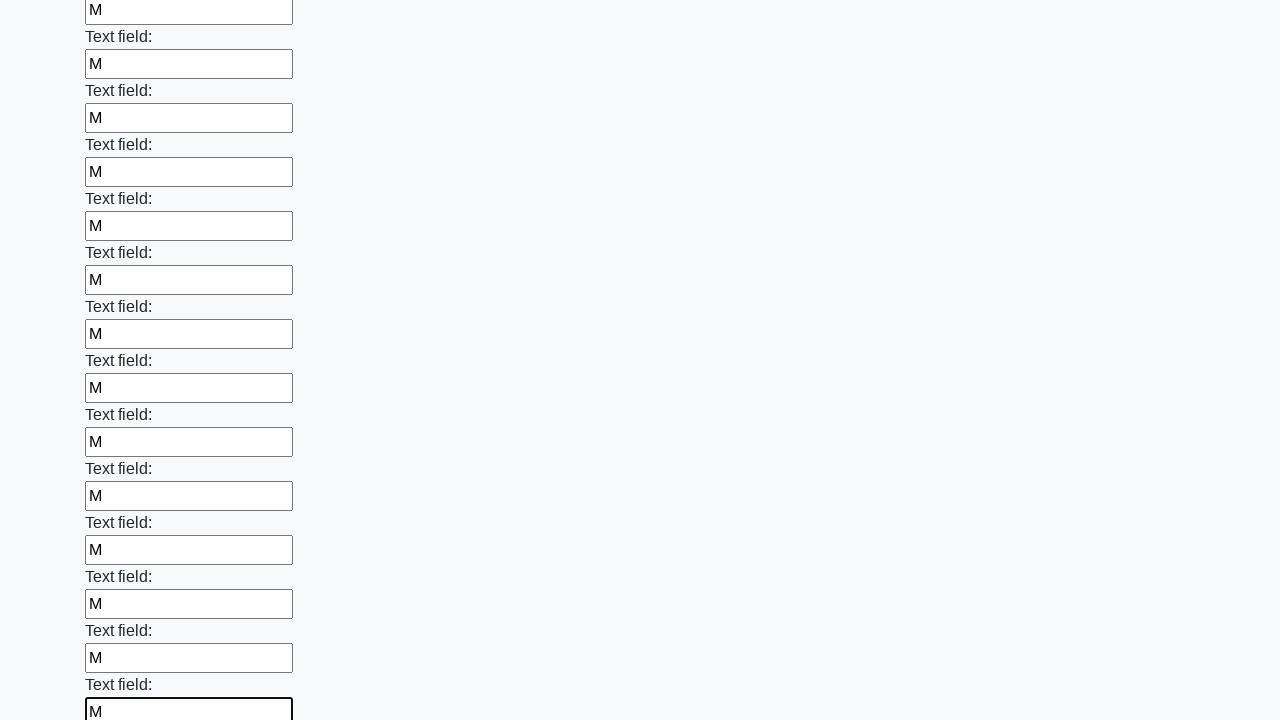

Filled input field with 'М' on input >> nth=81
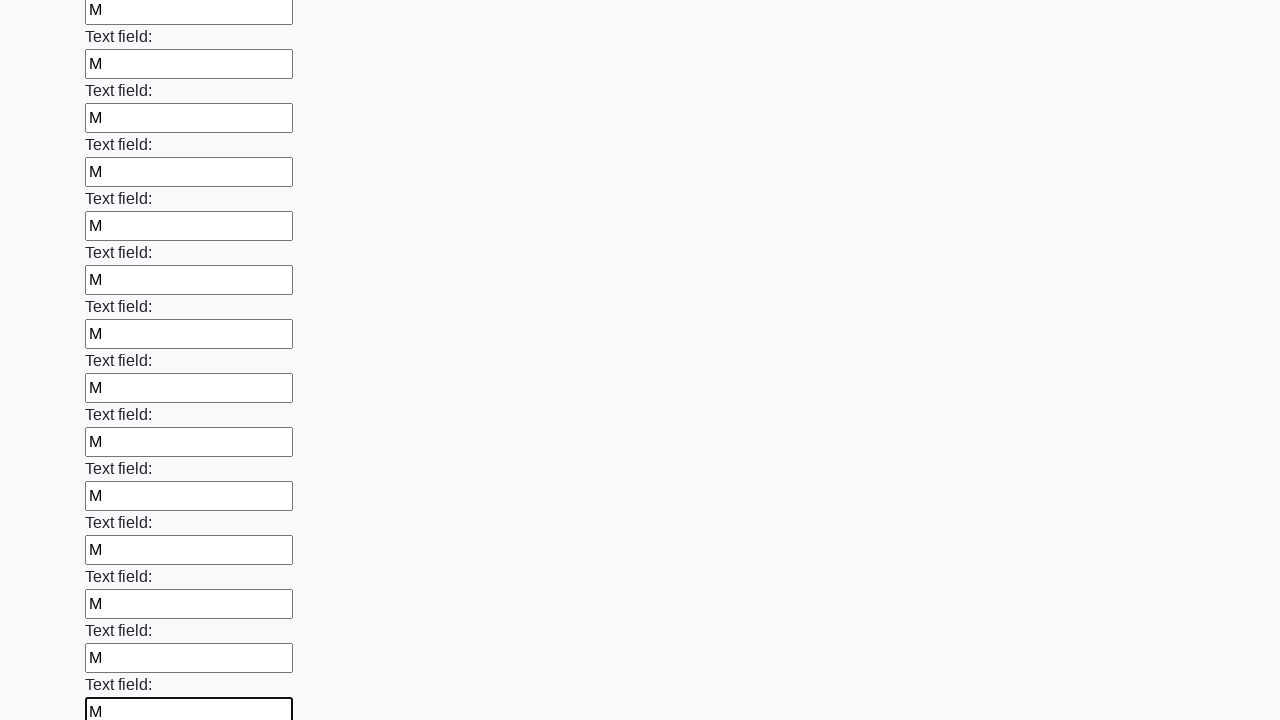

Filled input field with 'М' on input >> nth=82
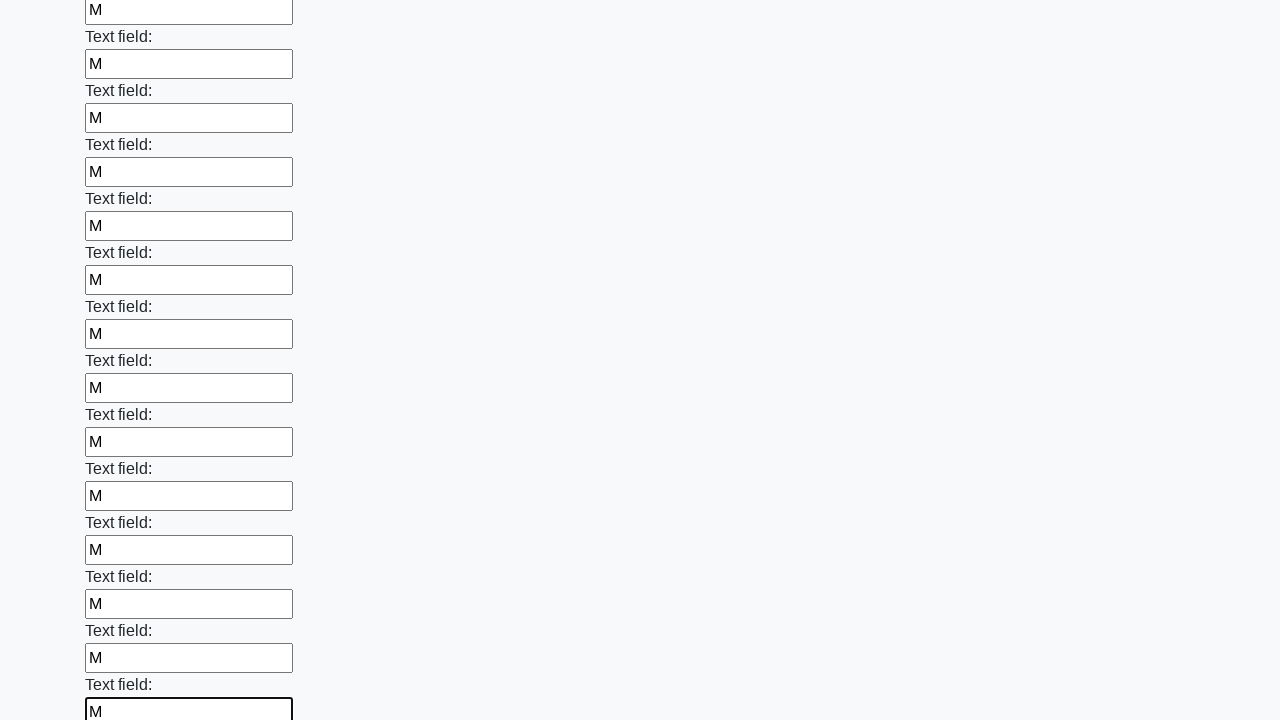

Filled input field with 'М' on input >> nth=83
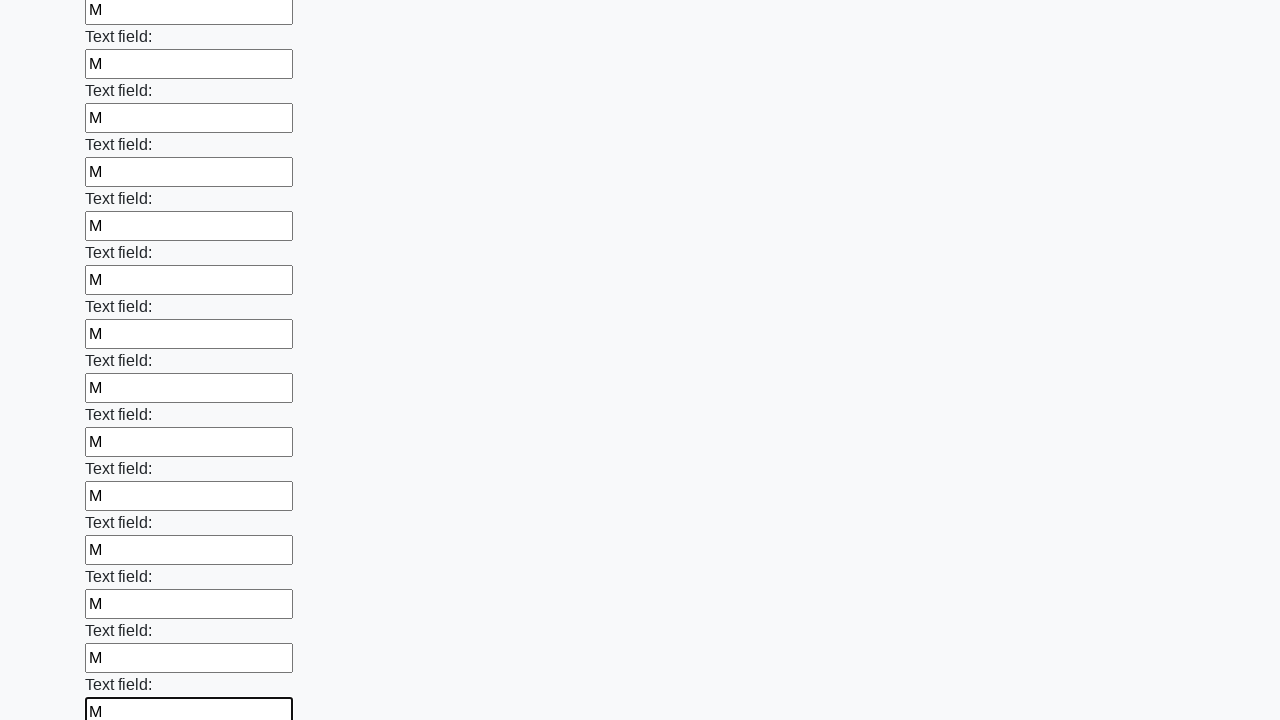

Filled input field with 'М' on input >> nth=84
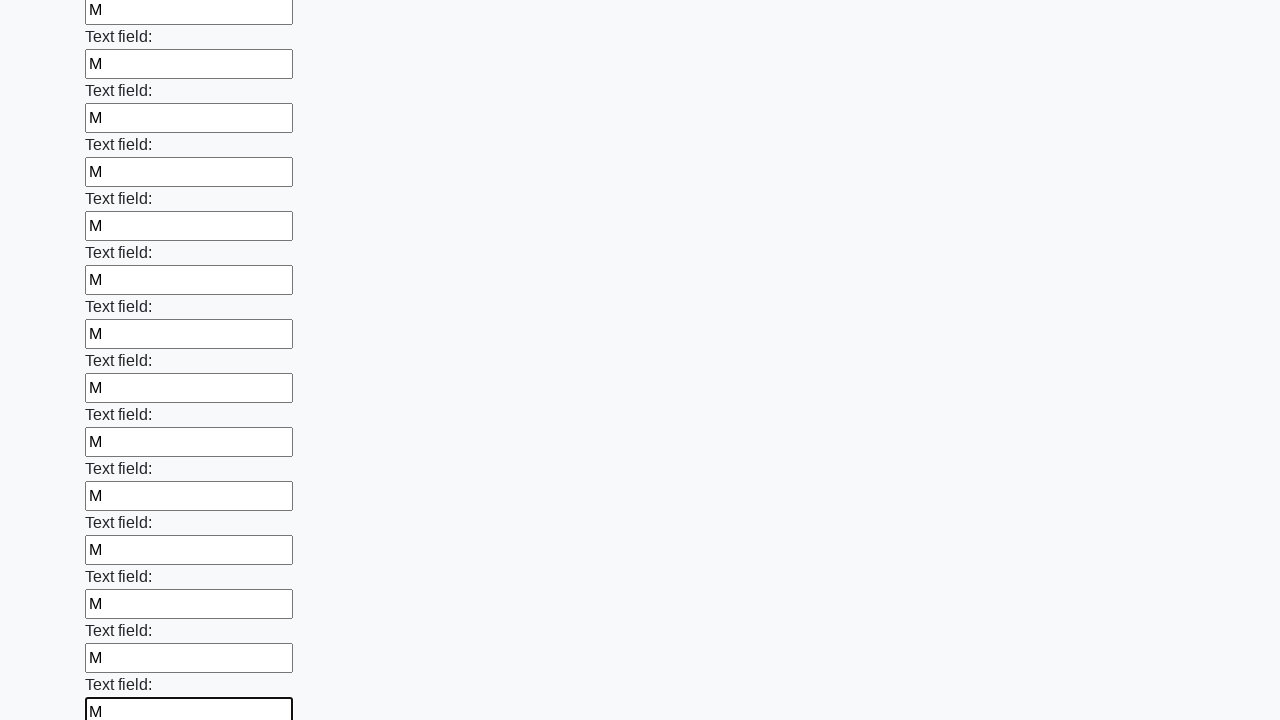

Filled input field with 'М' on input >> nth=85
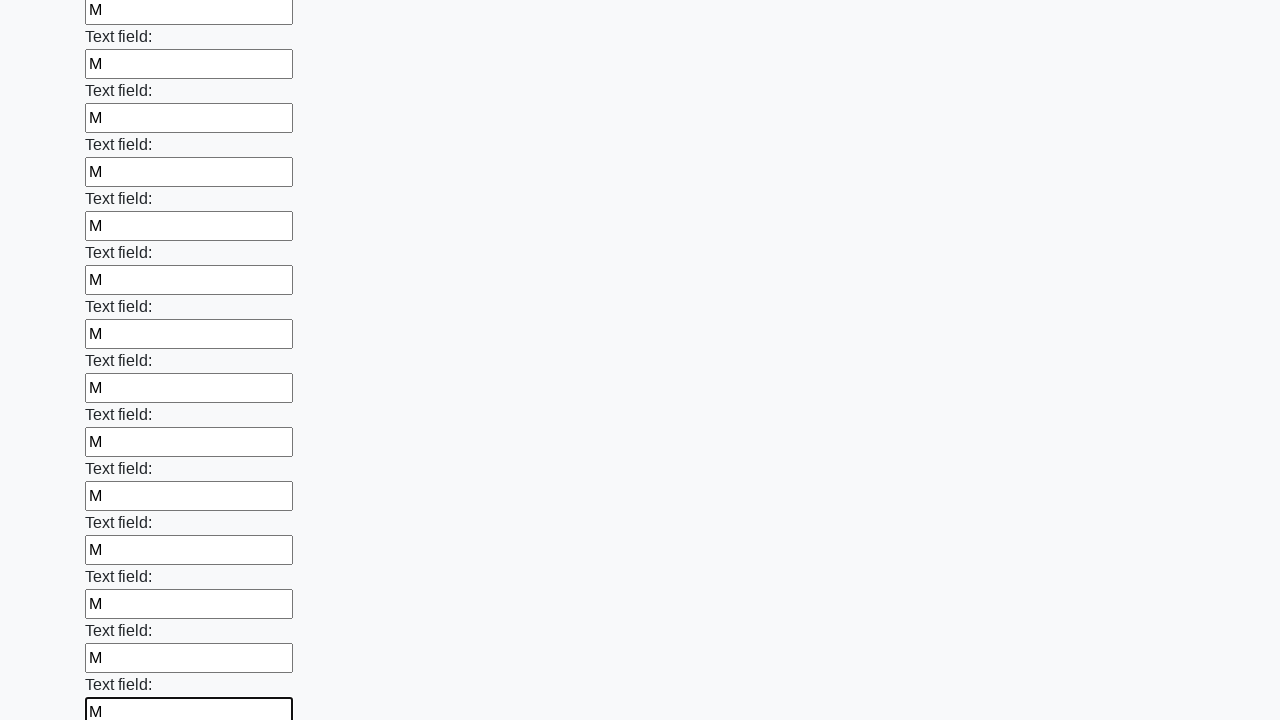

Filled input field with 'М' on input >> nth=86
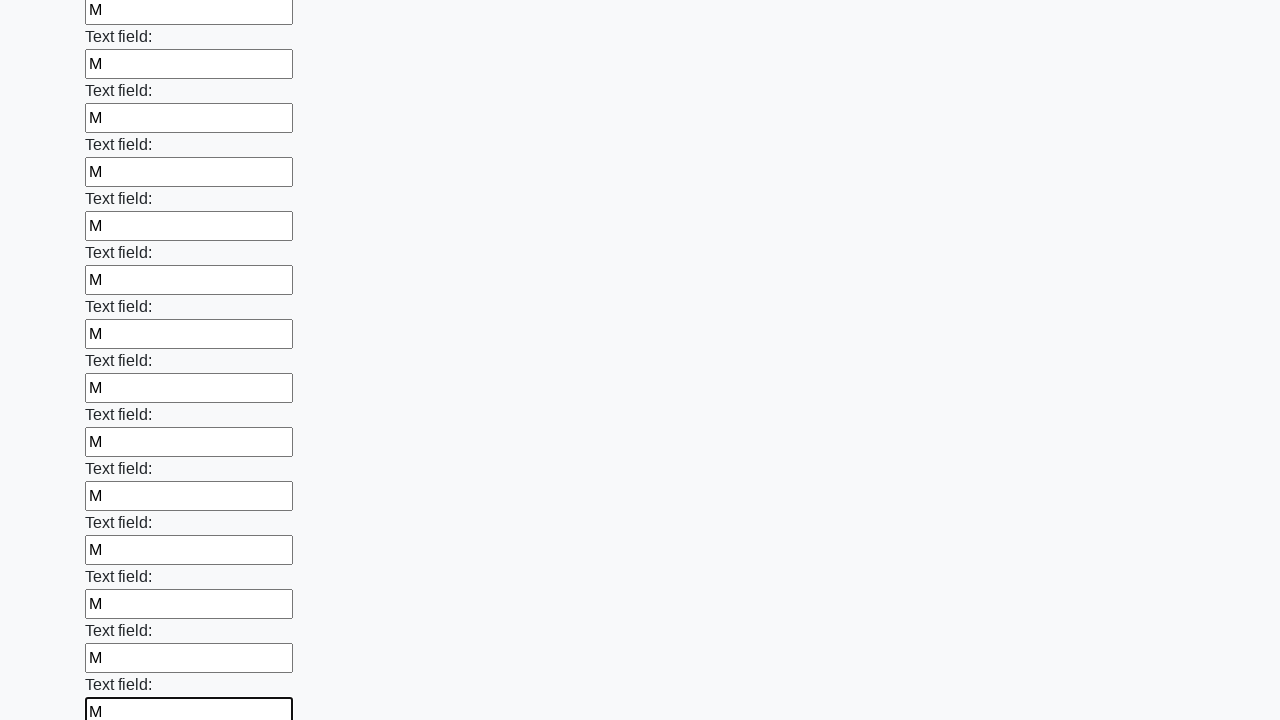

Filled input field with 'М' on input >> nth=87
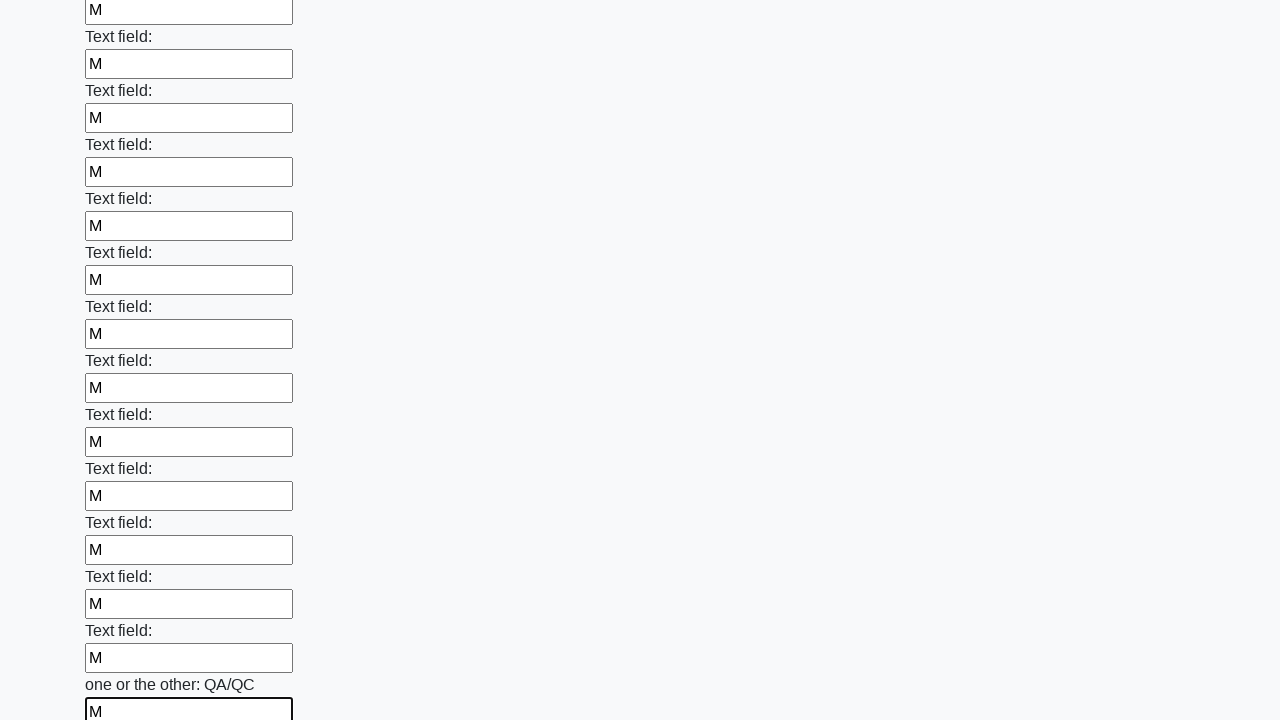

Filled input field with 'М' on input >> nth=88
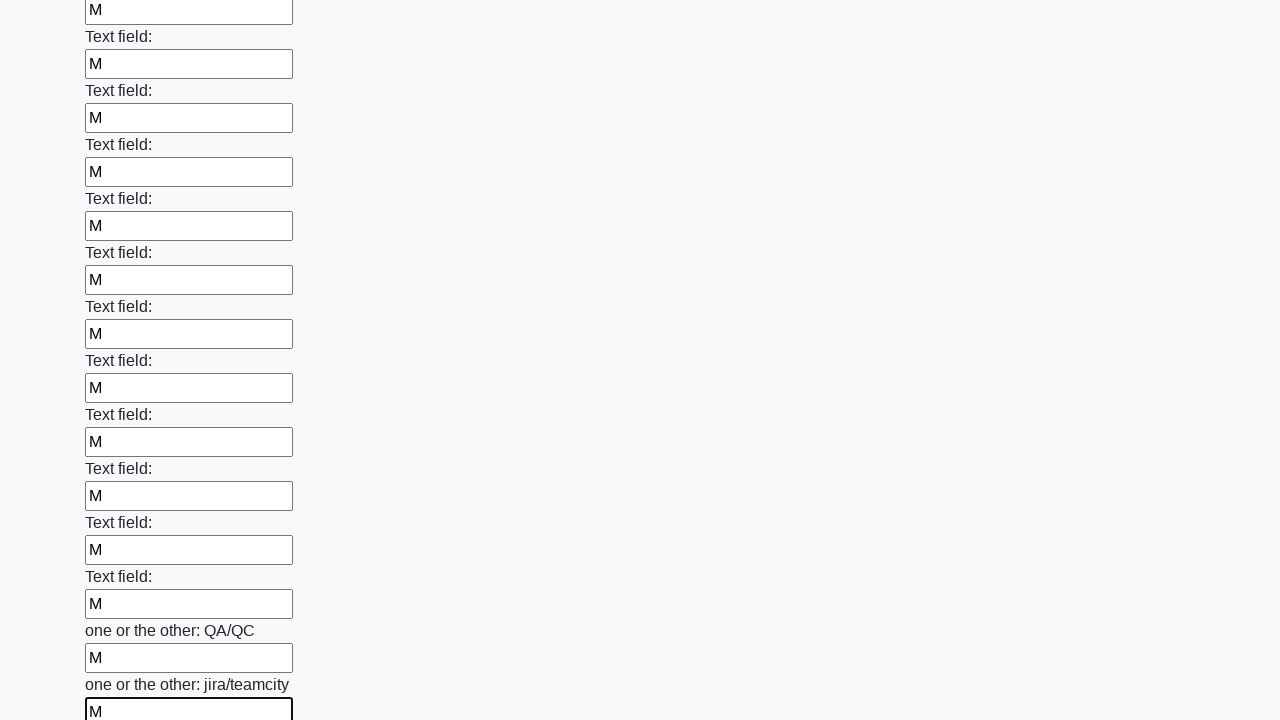

Filled input field with 'М' on input >> nth=89
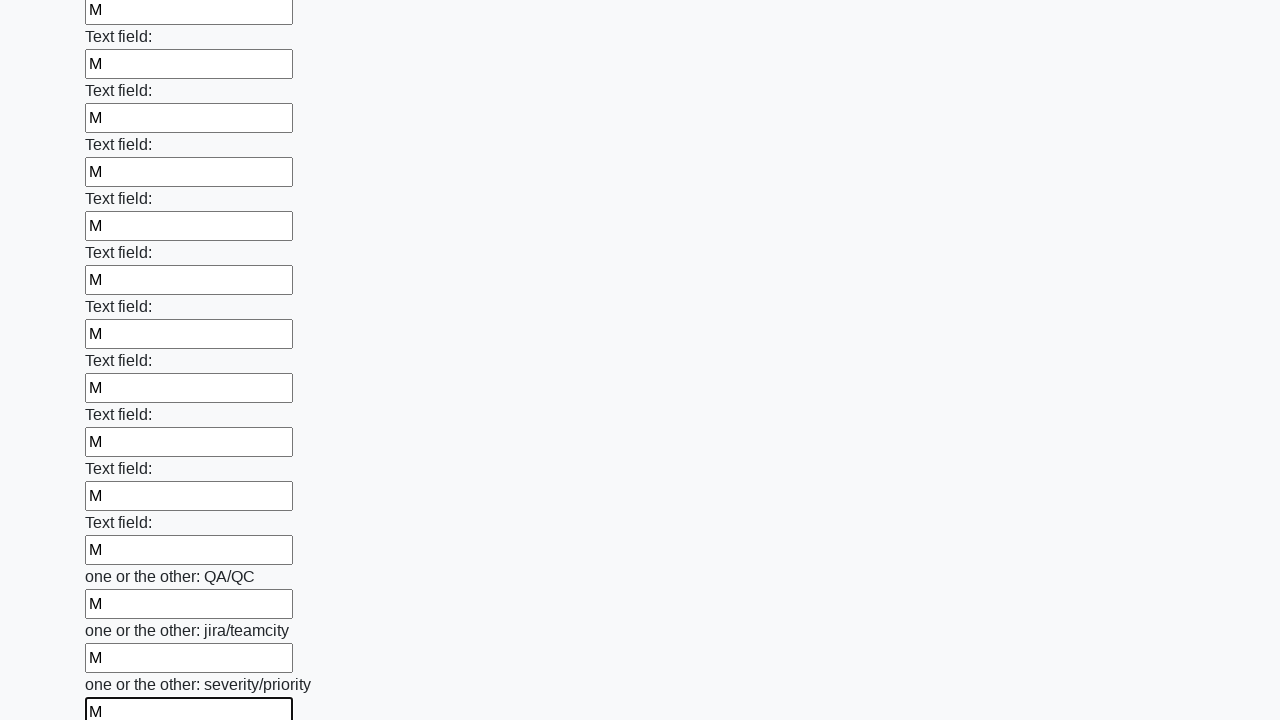

Filled input field with 'М' on input >> nth=90
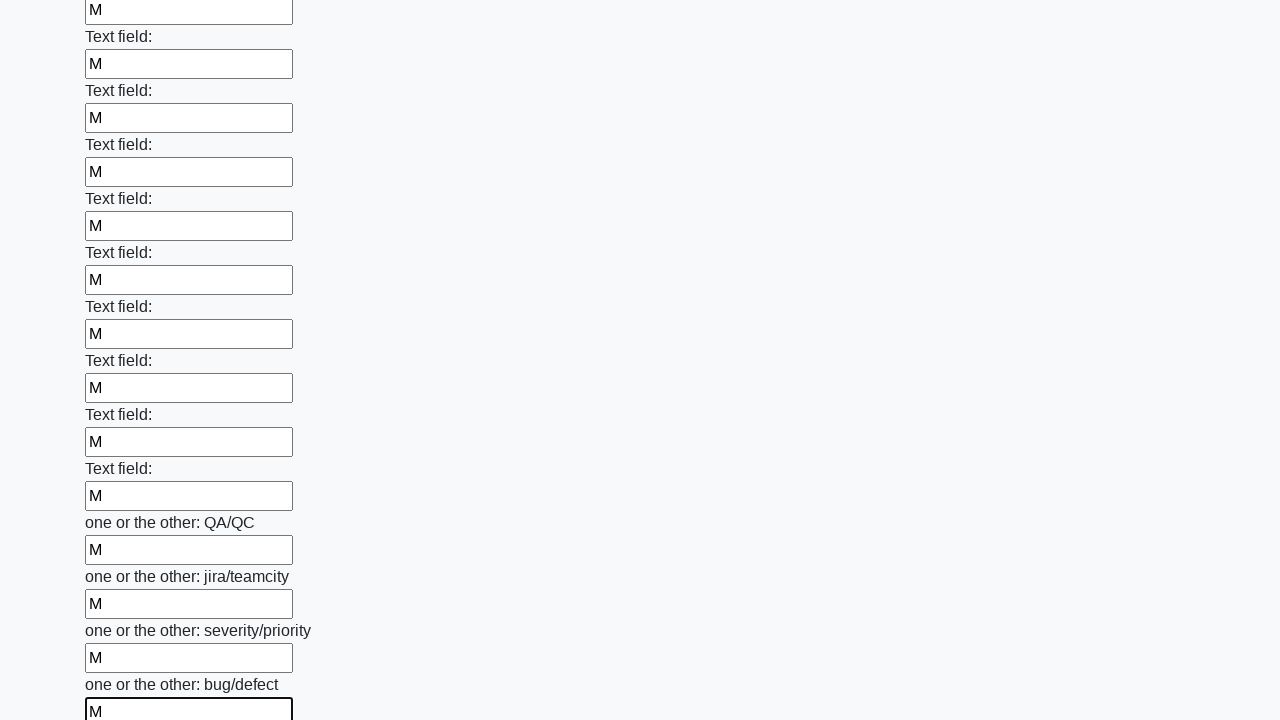

Filled input field with 'М' on input >> nth=91
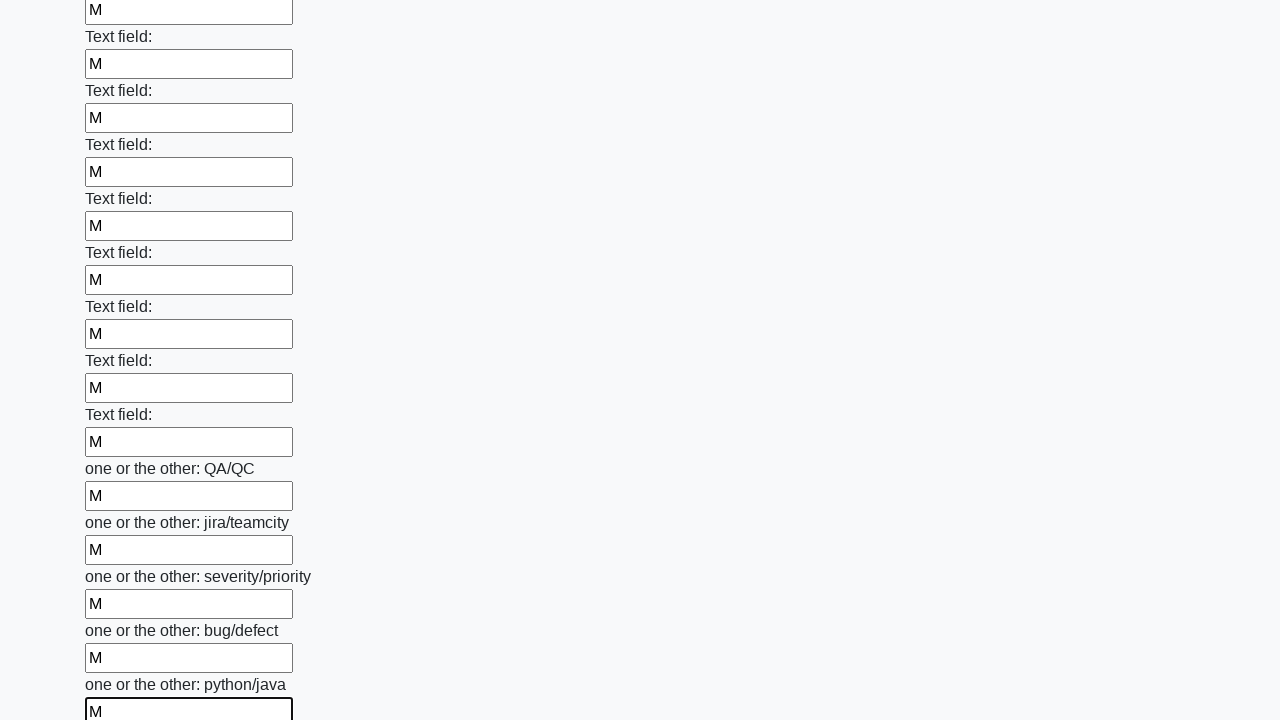

Filled input field with 'М' on input >> nth=92
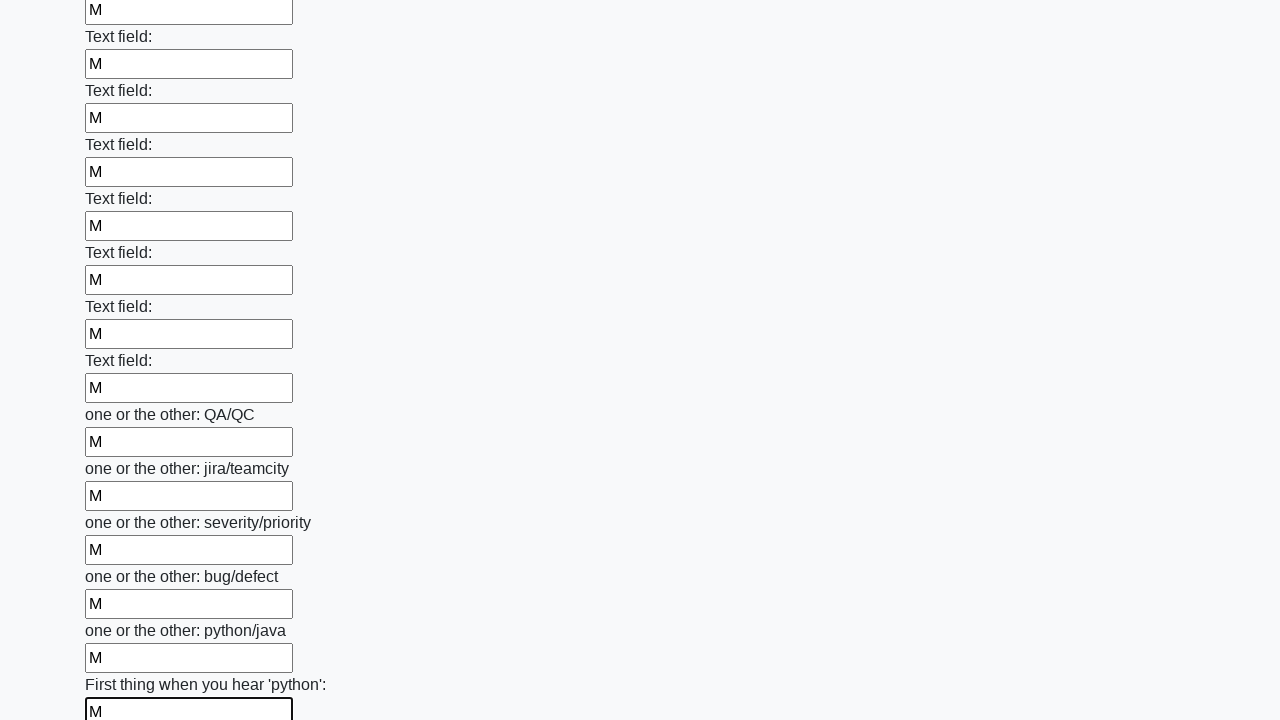

Filled input field with 'М' on input >> nth=93
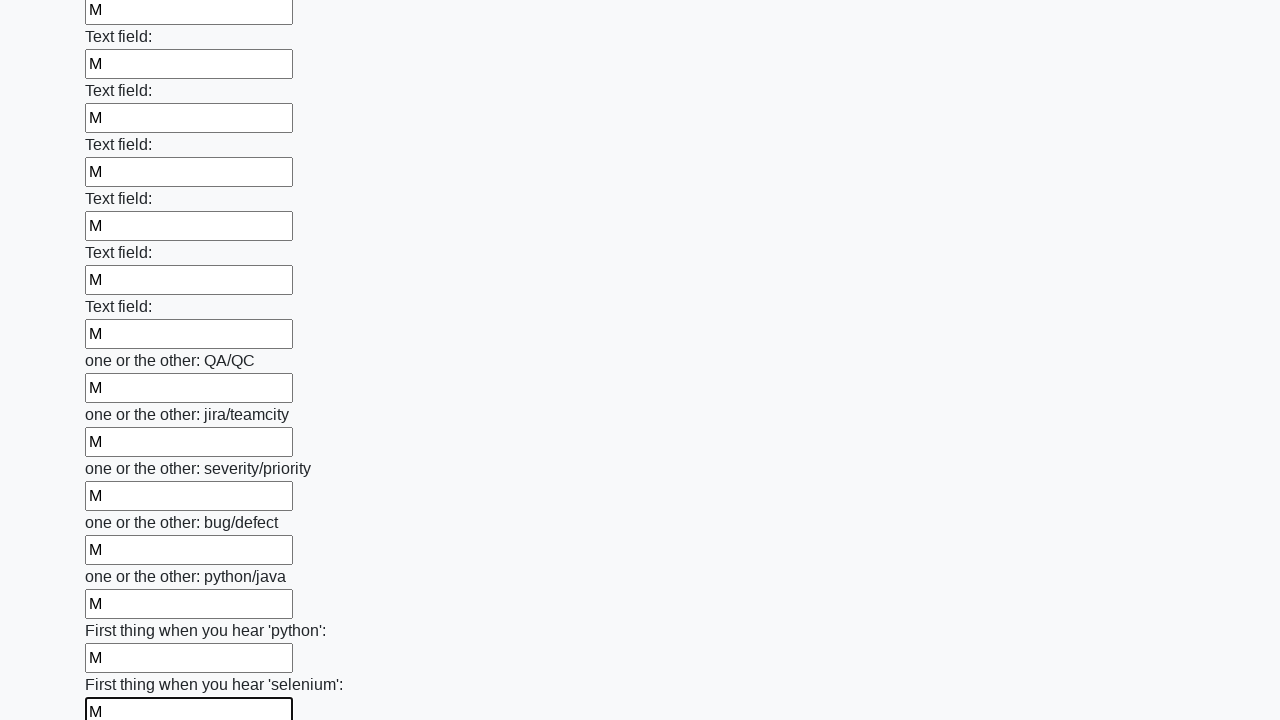

Filled input field with 'М' on input >> nth=94
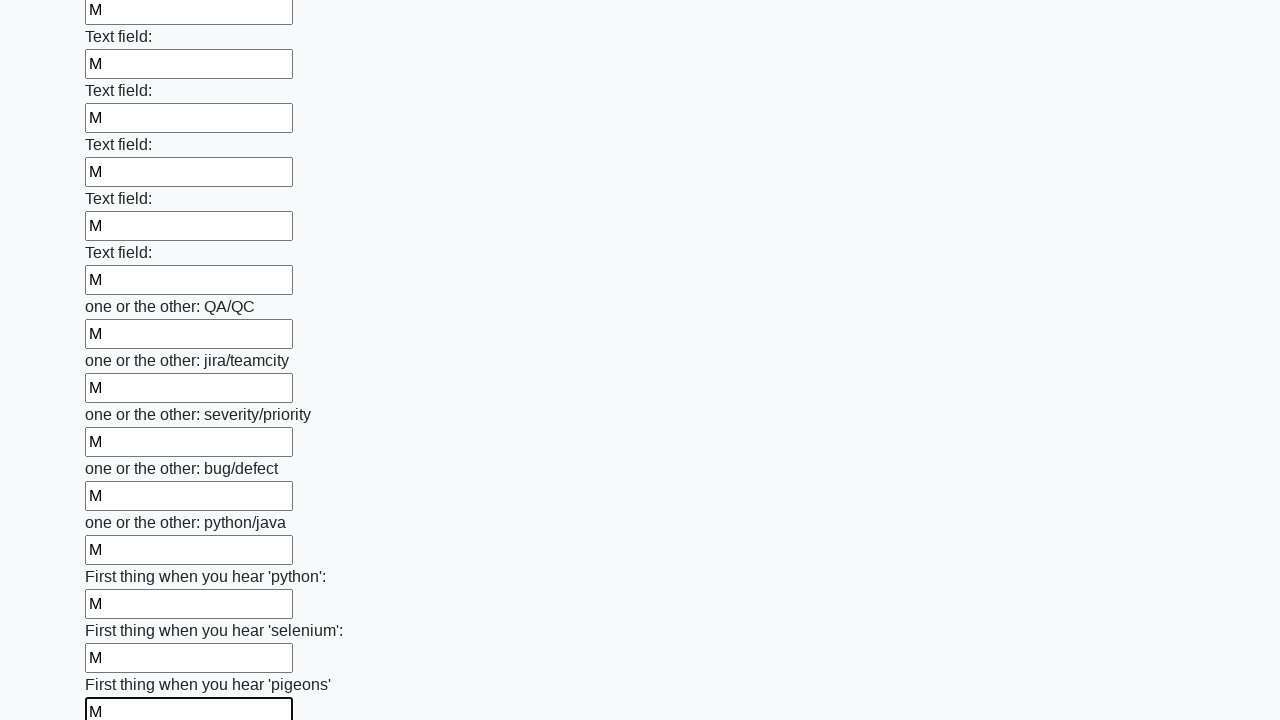

Filled input field with 'М' on input >> nth=95
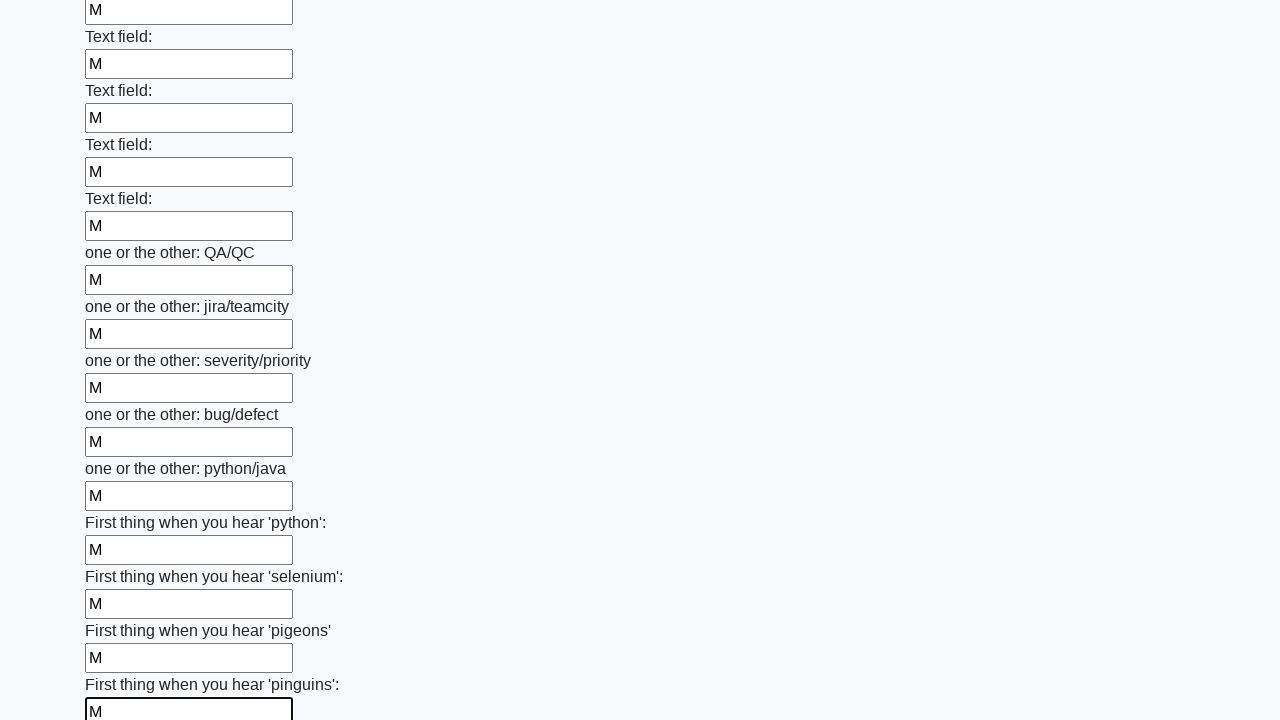

Filled input field with 'М' on input >> nth=96
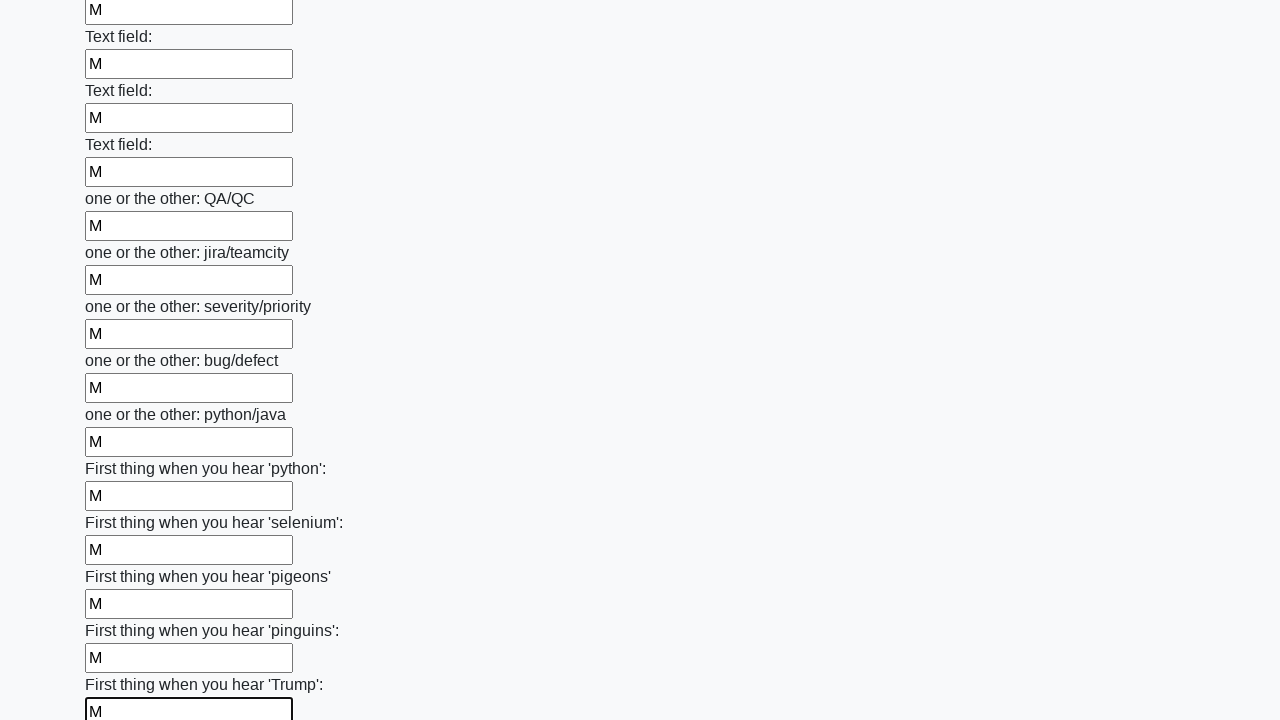

Filled input field with 'М' on input >> nth=97
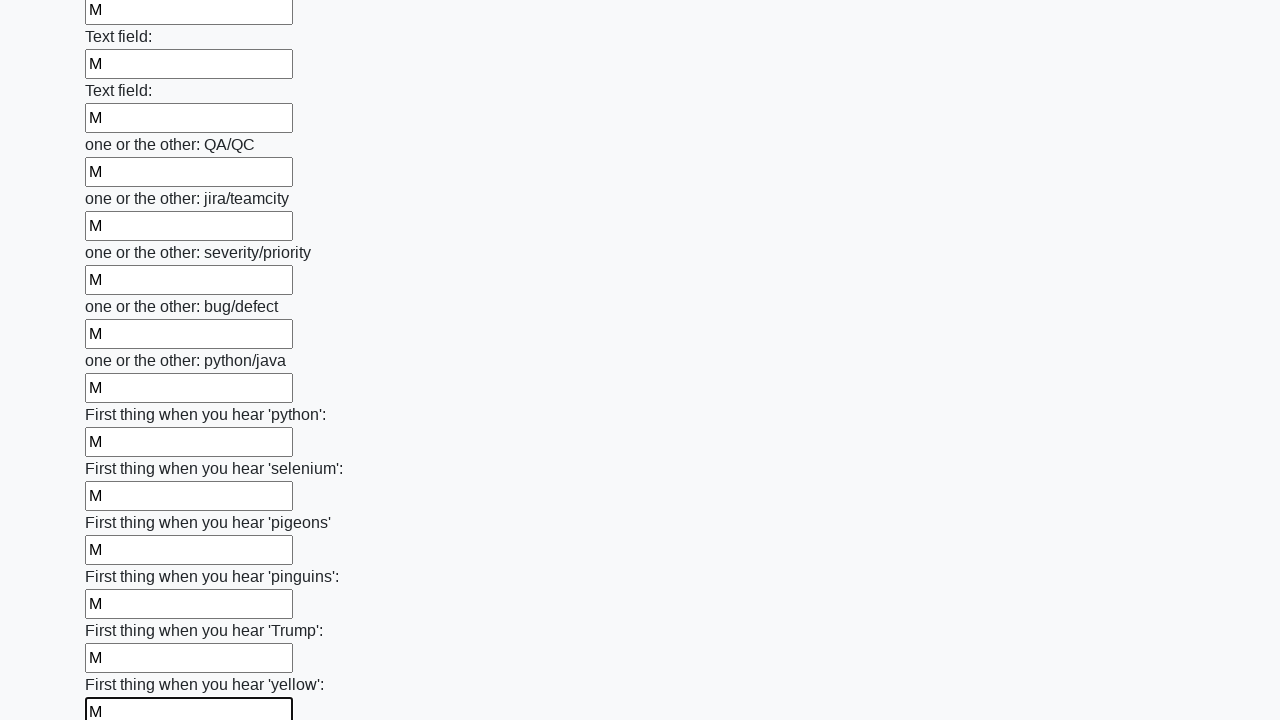

Filled input field with 'М' on input >> nth=98
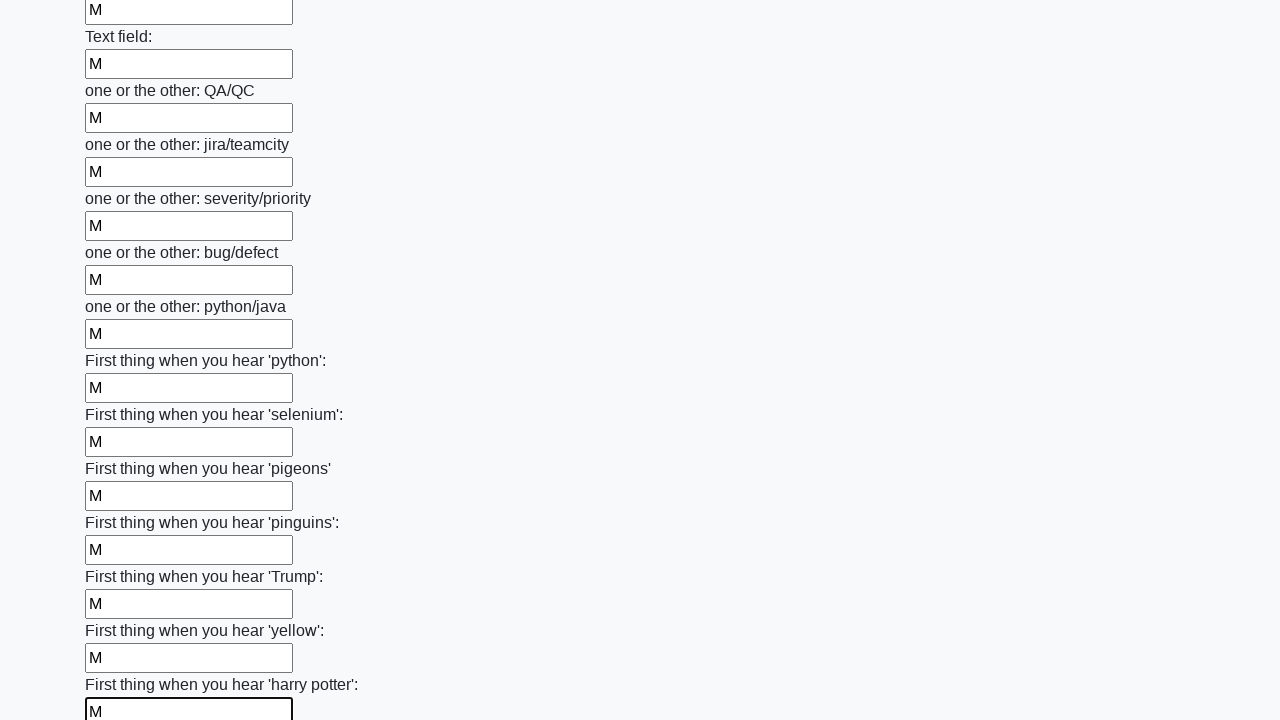

Filled input field with 'М' on input >> nth=99
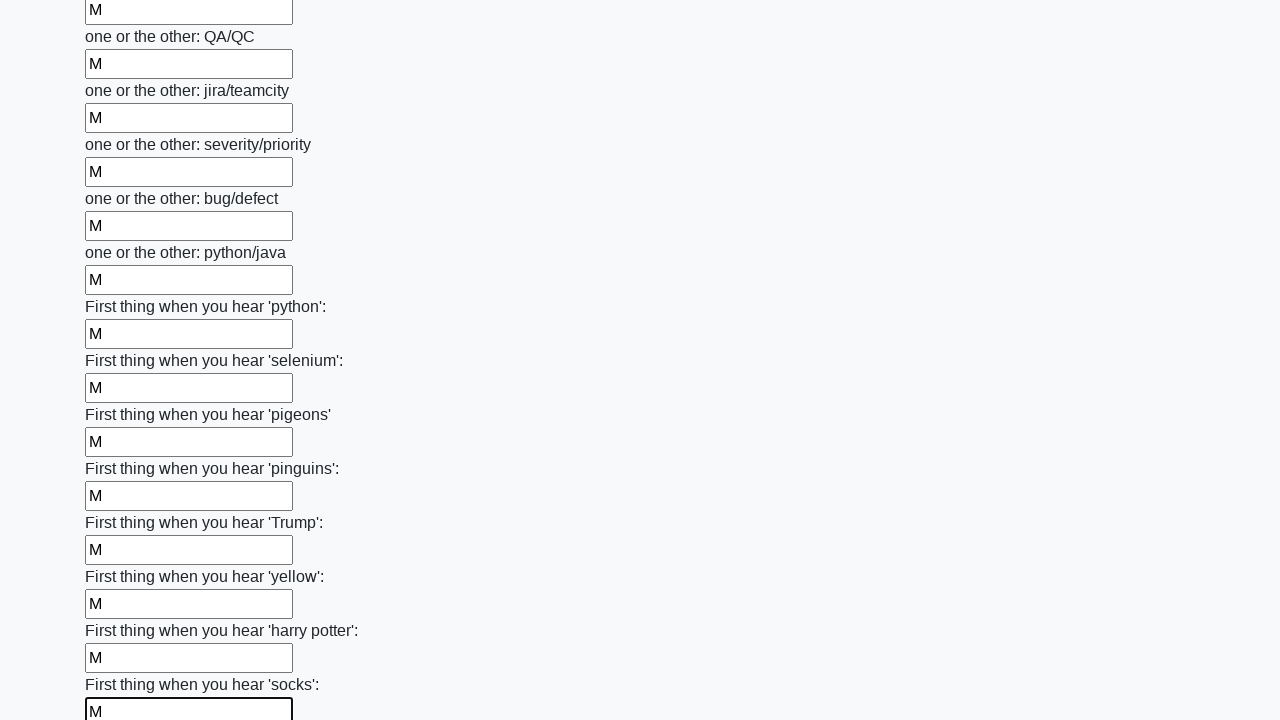

Clicked the submit button at (123, 611) on button.btn
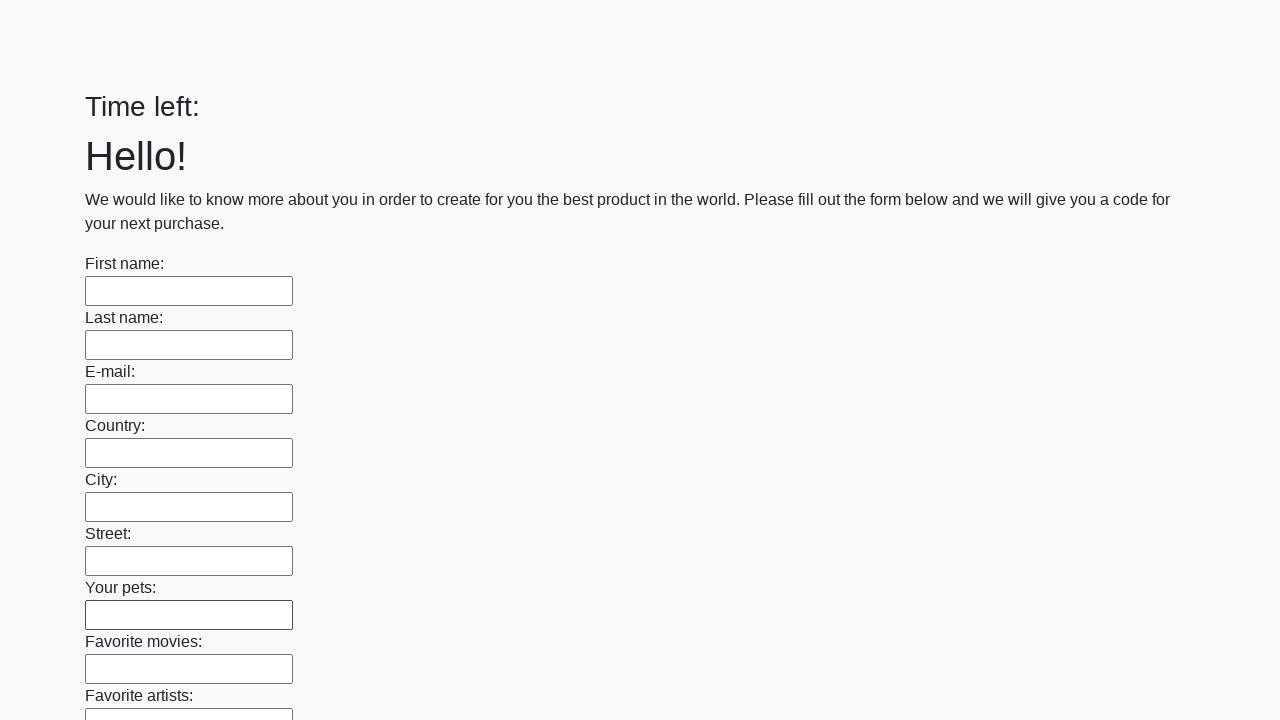

Waited for form submission to complete
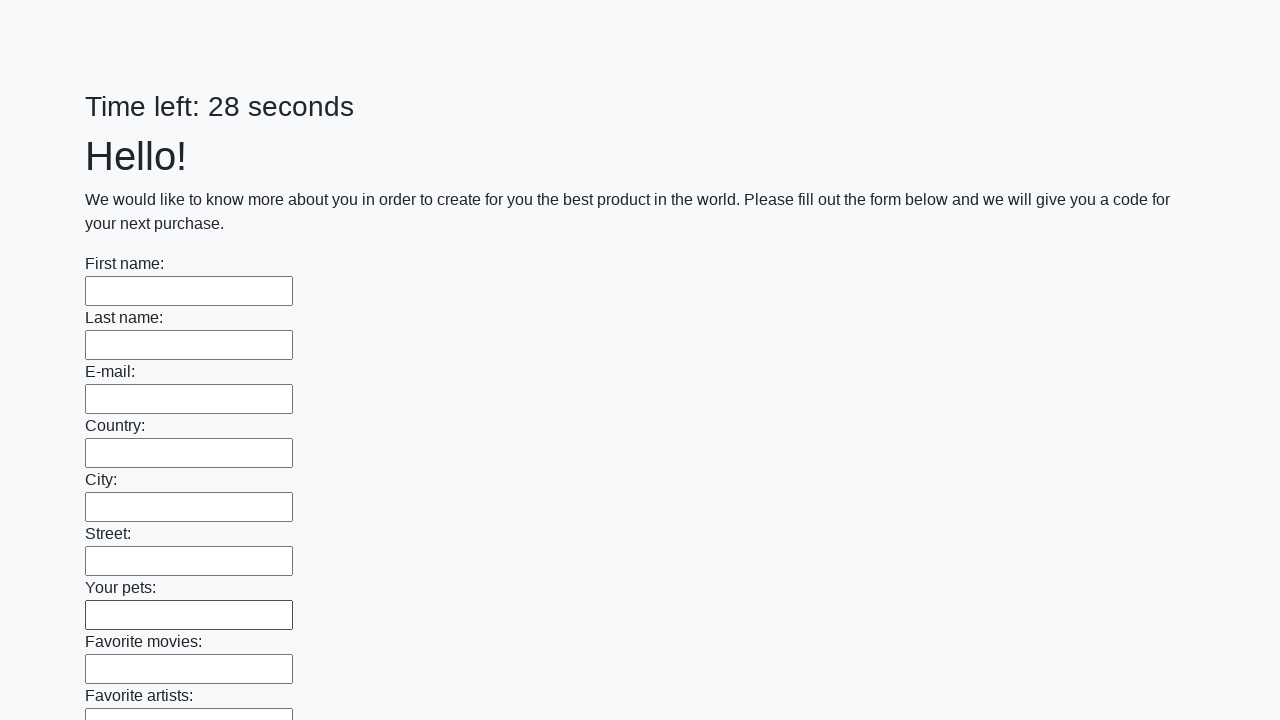

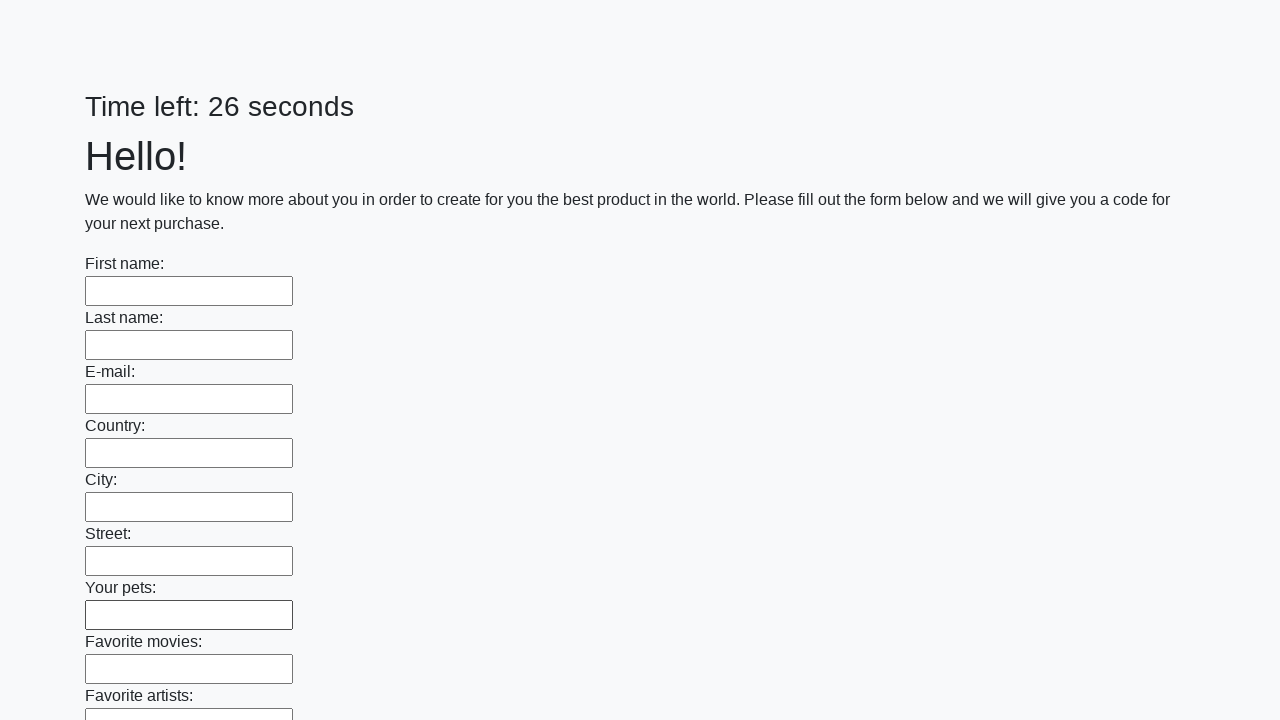